Tests filling a large form by entering text into all input fields and submitting the form via a button click

Starting URL: http://suninjuly.github.io/huge_form.html

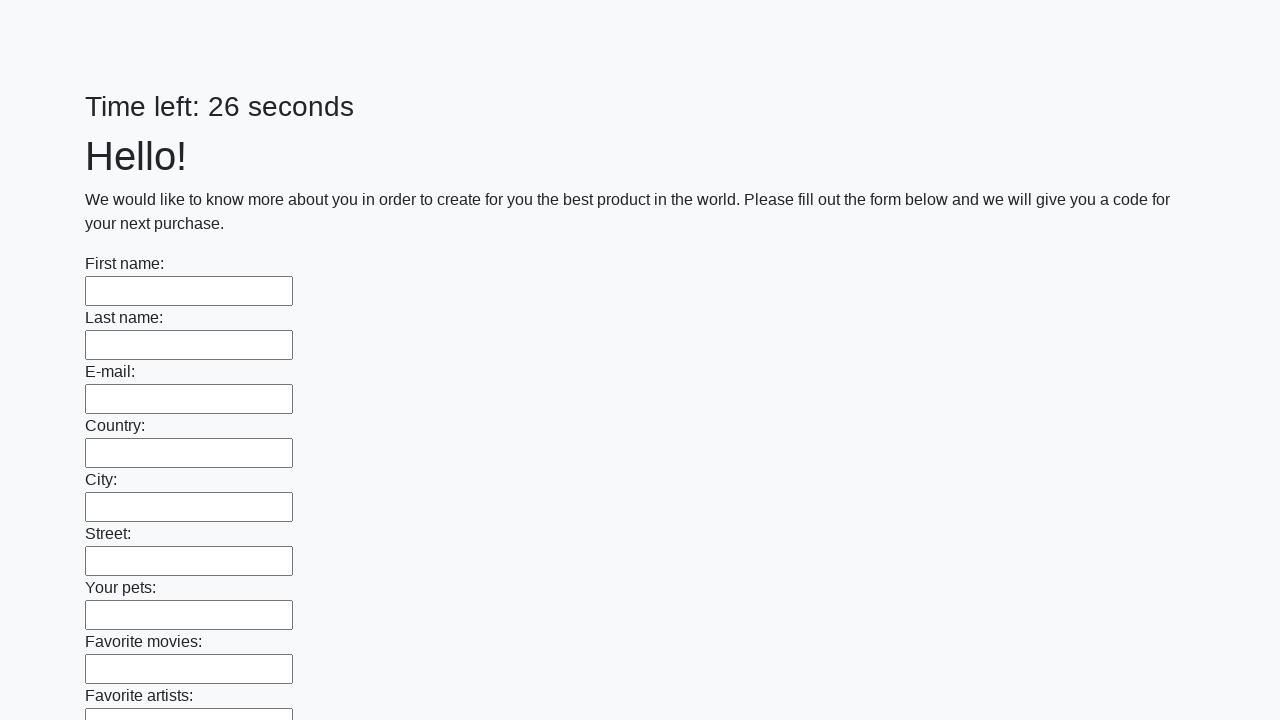

Located all input fields on the huge form
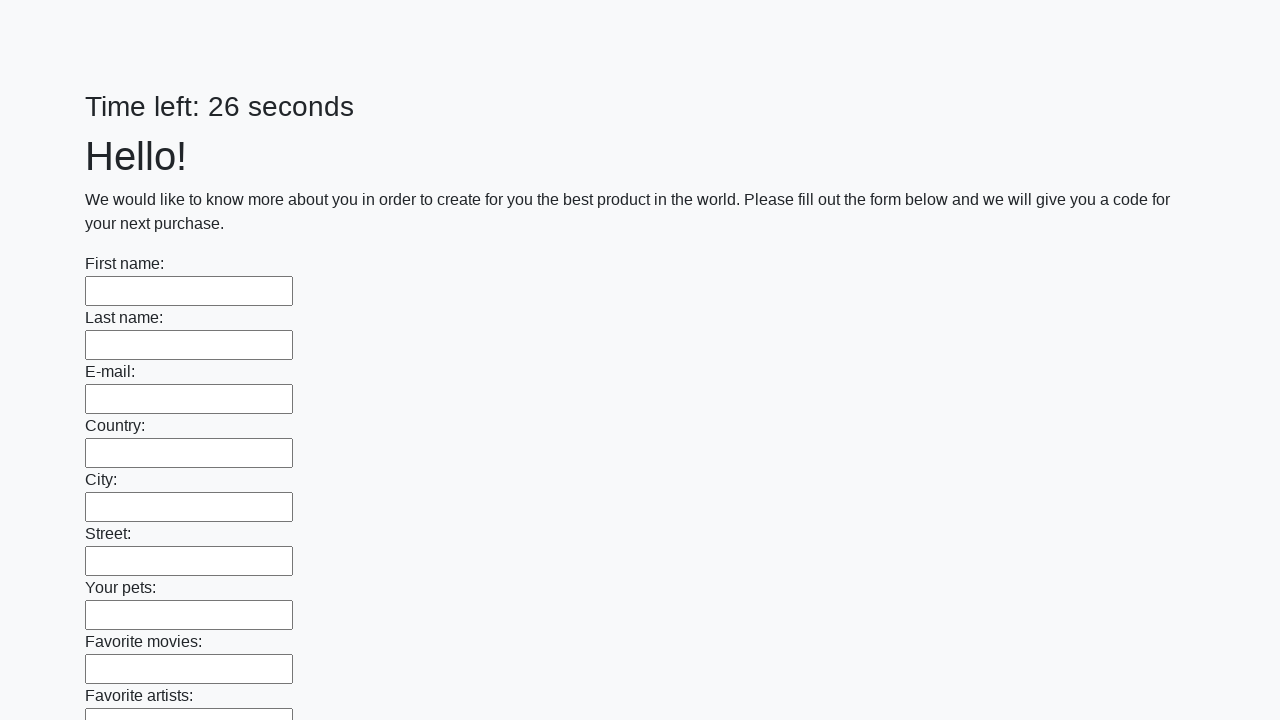

Filled an input field with 'TestValue' on input >> nth=0
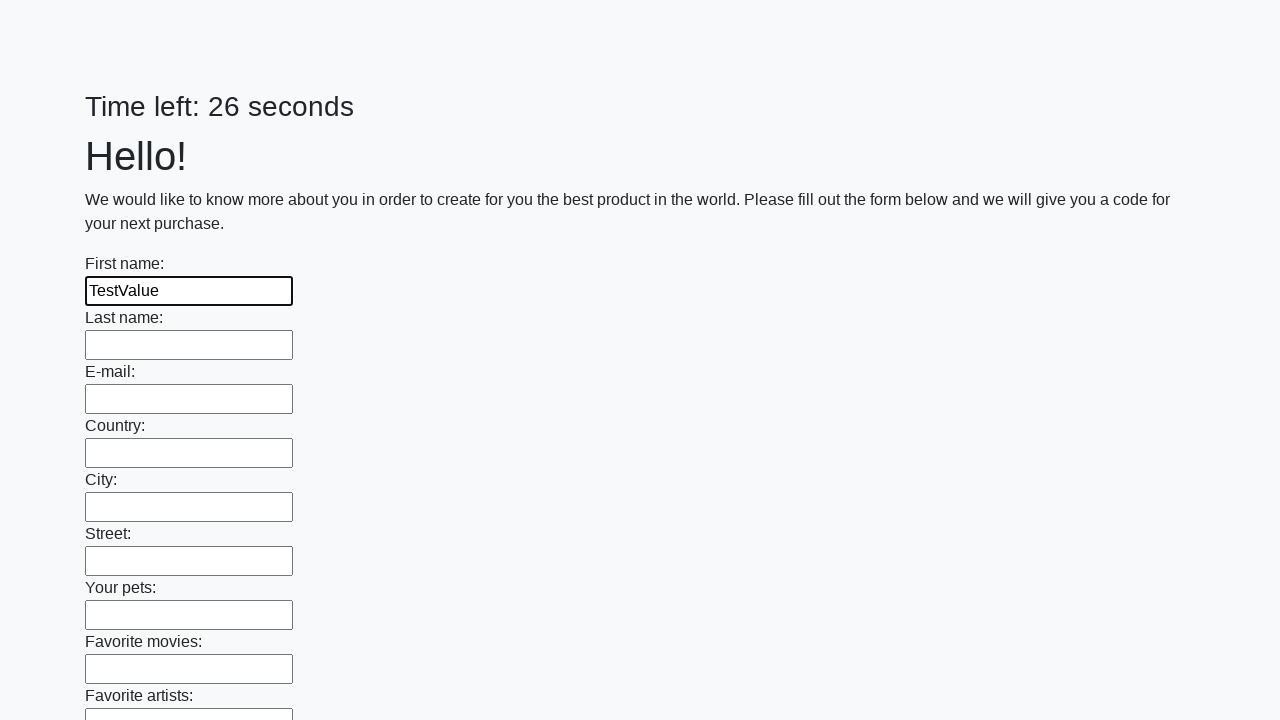

Filled an input field with 'TestValue' on input >> nth=1
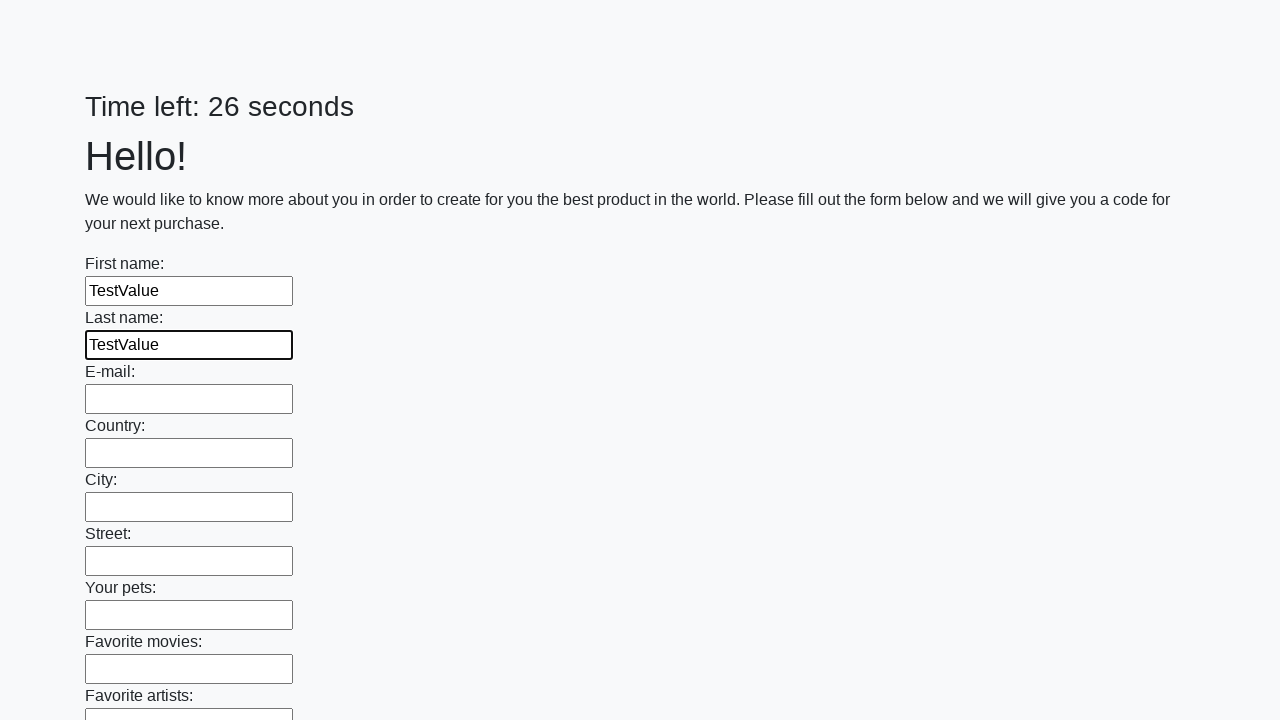

Filled an input field with 'TestValue' on input >> nth=2
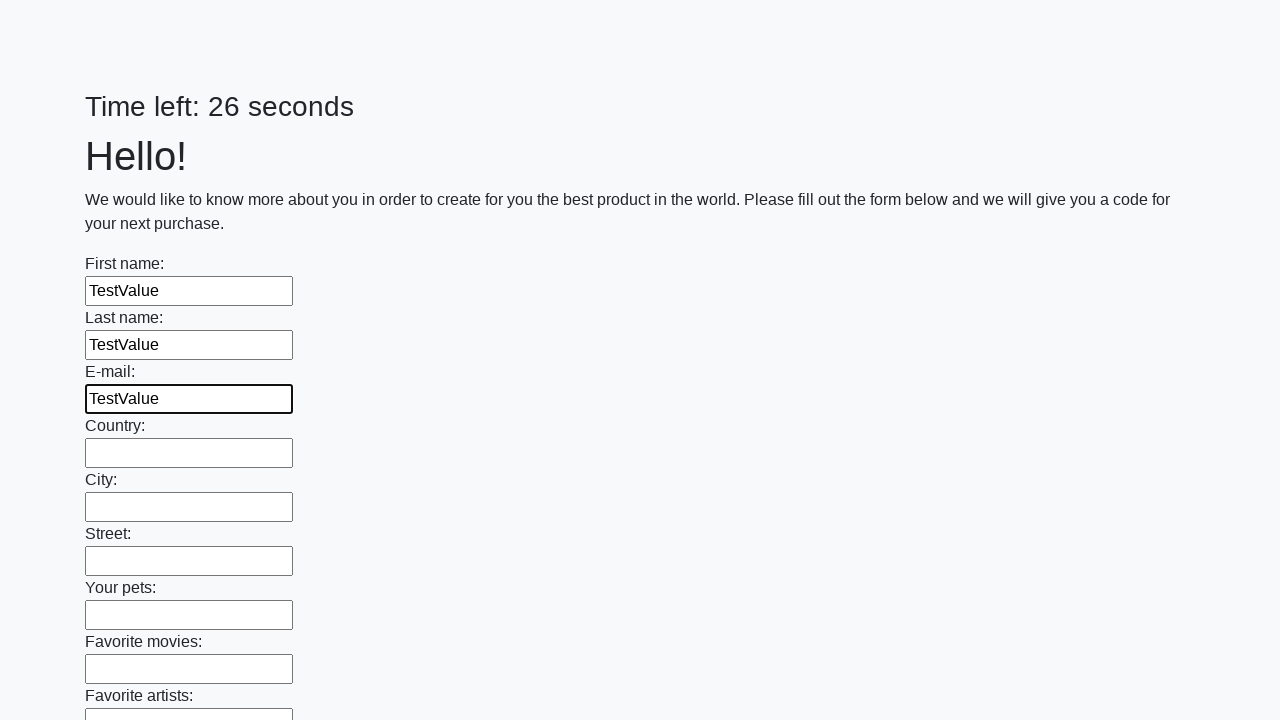

Filled an input field with 'TestValue' on input >> nth=3
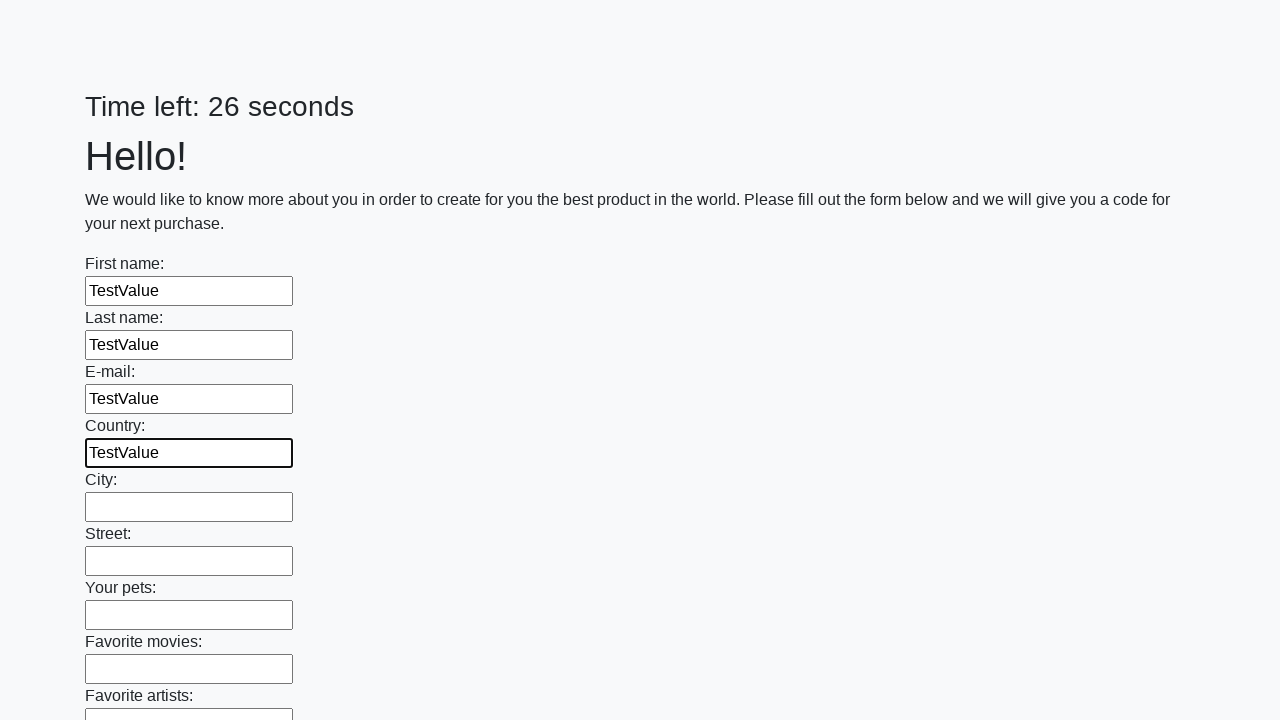

Filled an input field with 'TestValue' on input >> nth=4
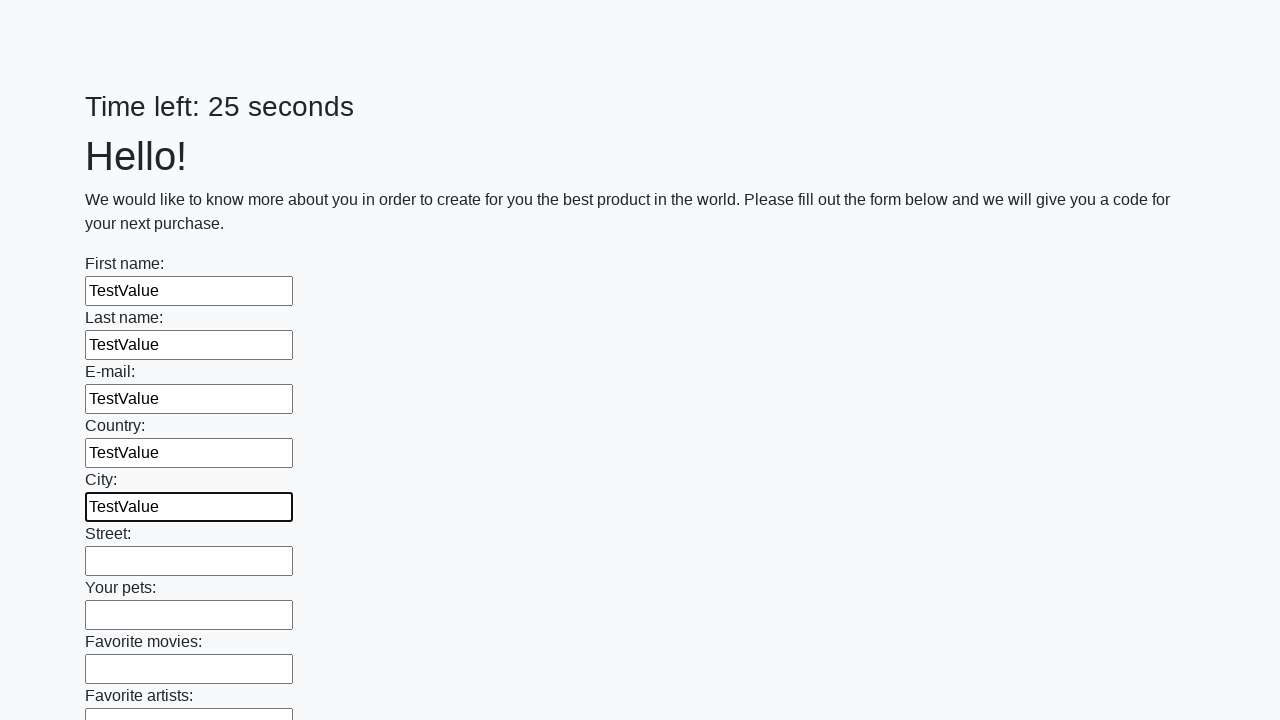

Filled an input field with 'TestValue' on input >> nth=5
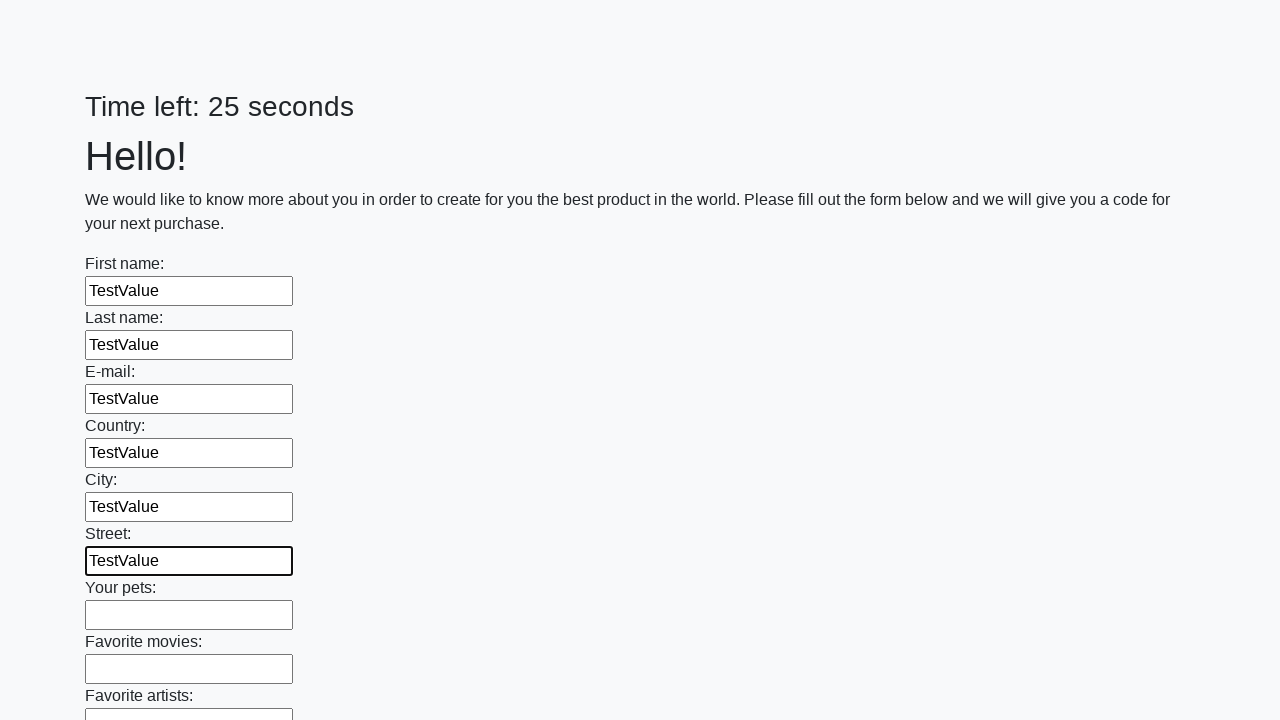

Filled an input field with 'TestValue' on input >> nth=6
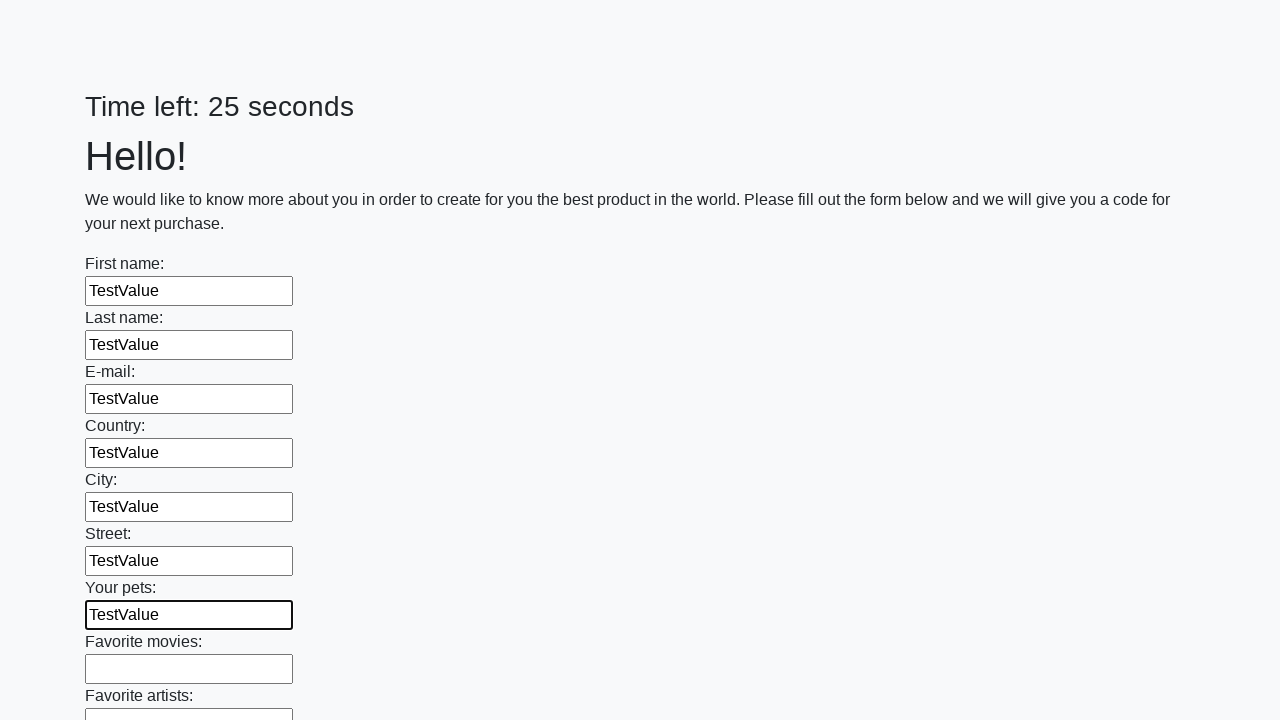

Filled an input field with 'TestValue' on input >> nth=7
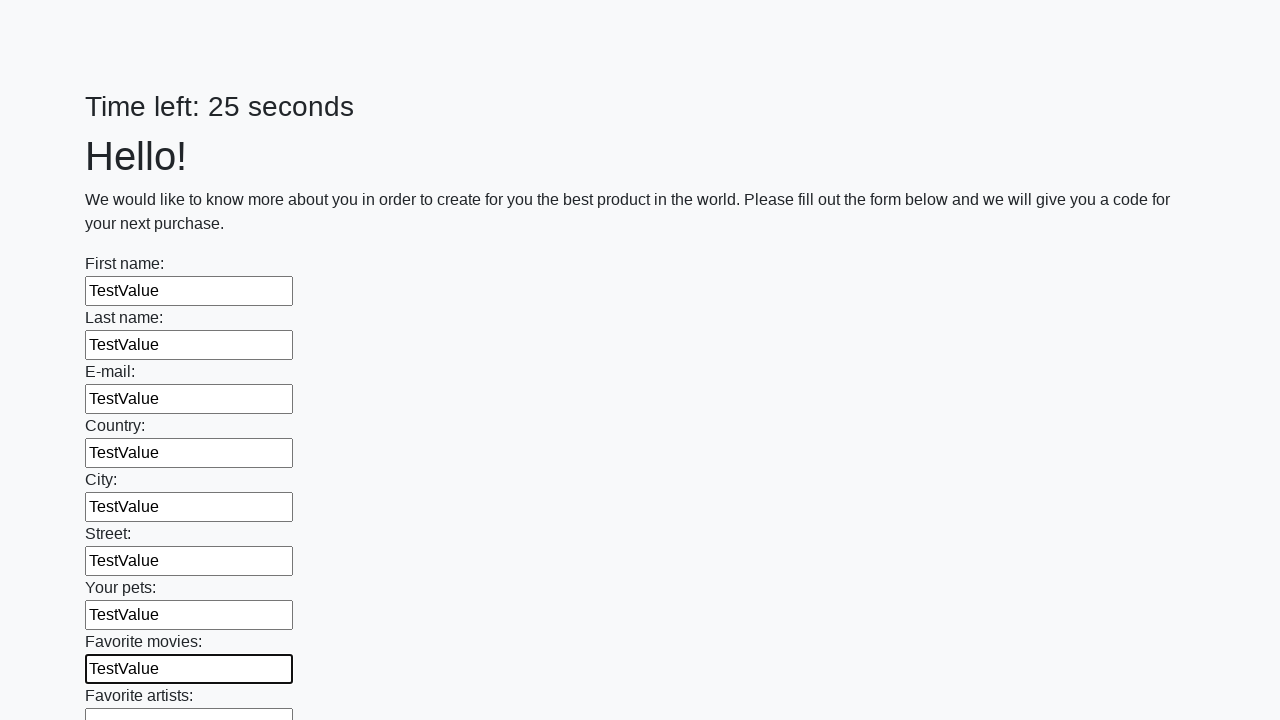

Filled an input field with 'TestValue' on input >> nth=8
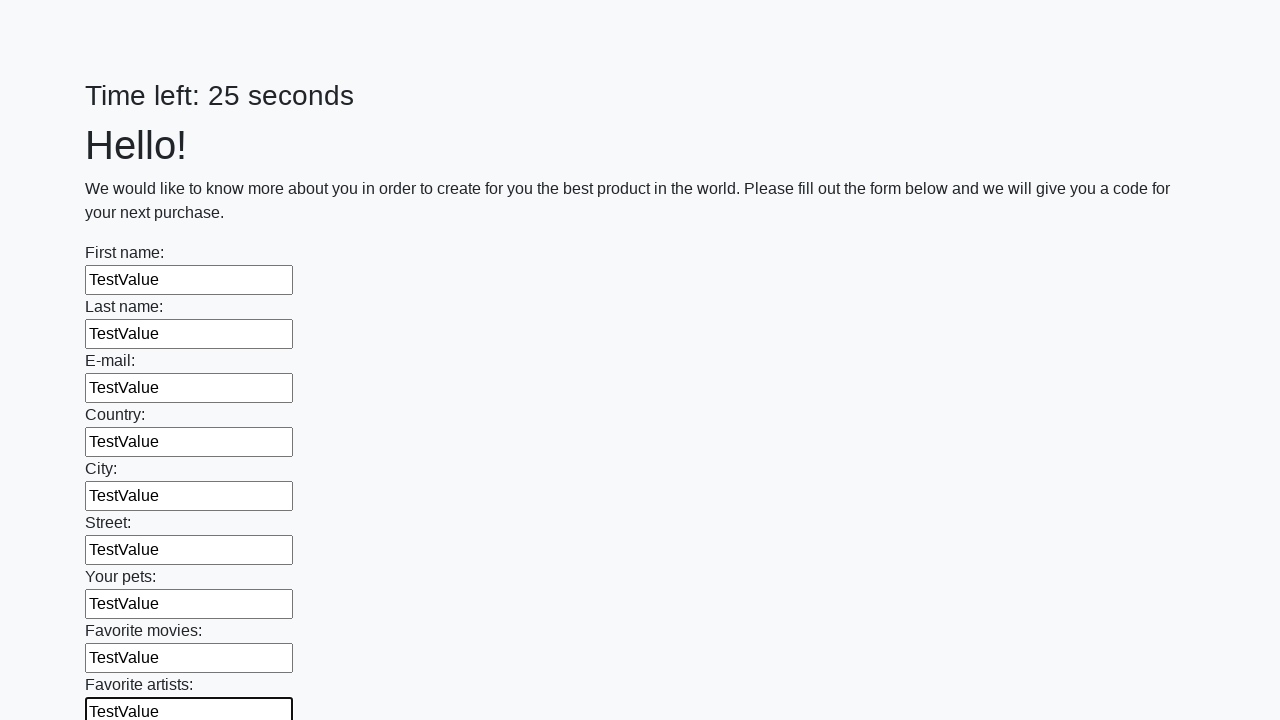

Filled an input field with 'TestValue' on input >> nth=9
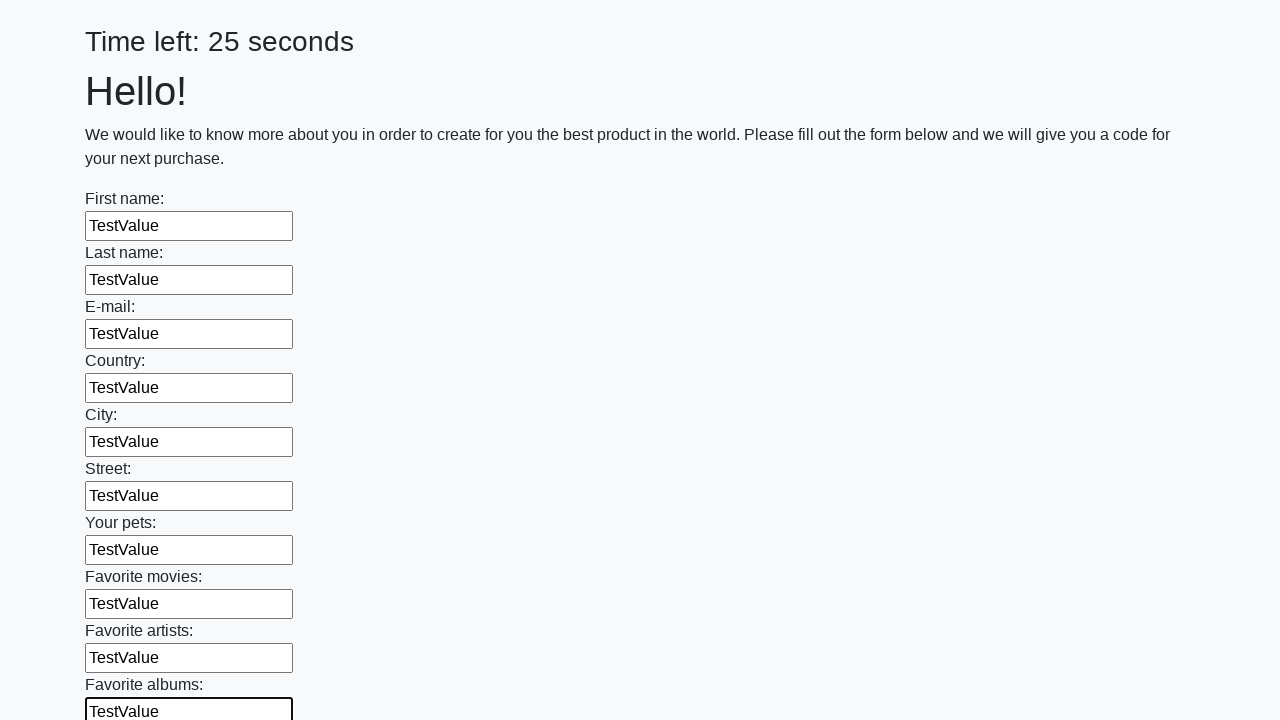

Filled an input field with 'TestValue' on input >> nth=10
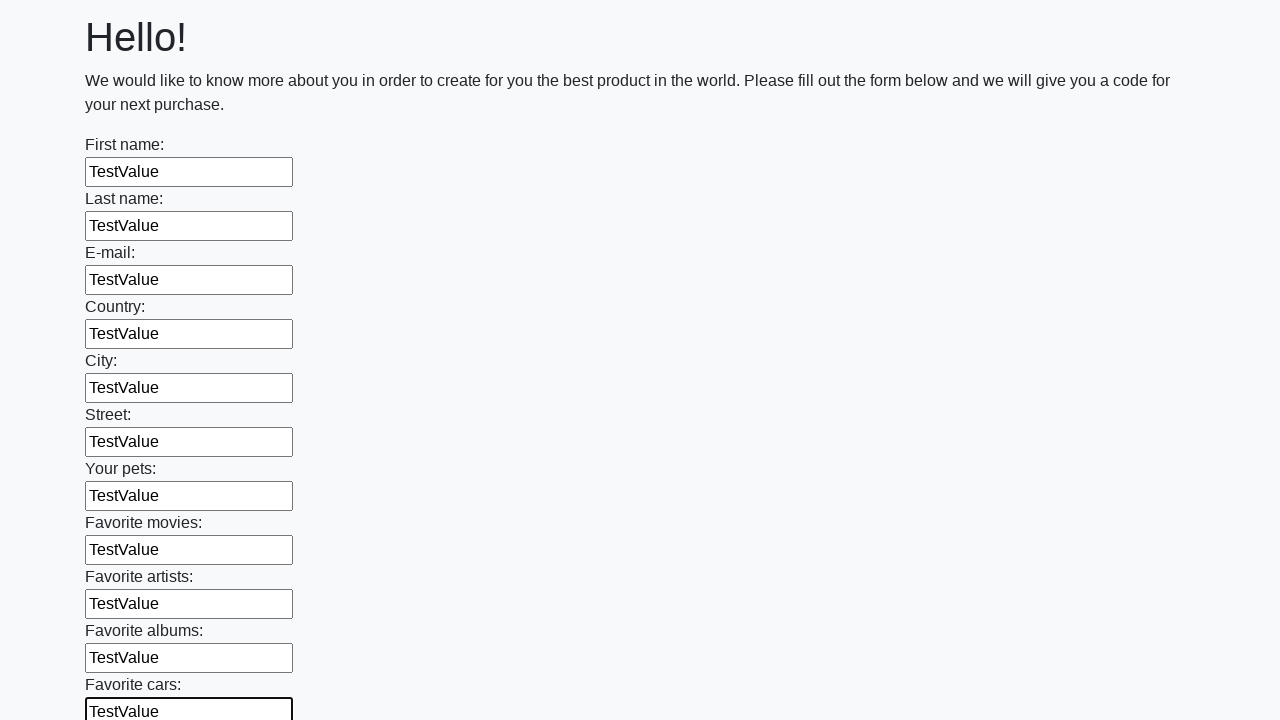

Filled an input field with 'TestValue' on input >> nth=11
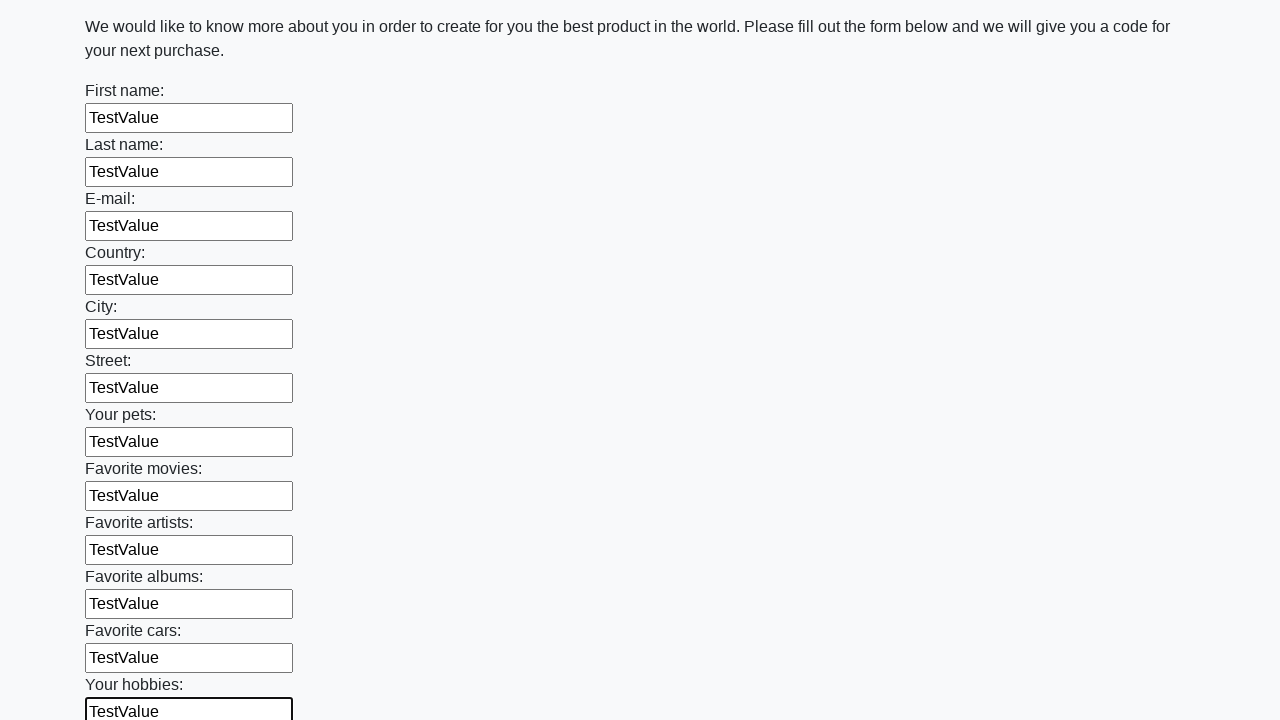

Filled an input field with 'TestValue' on input >> nth=12
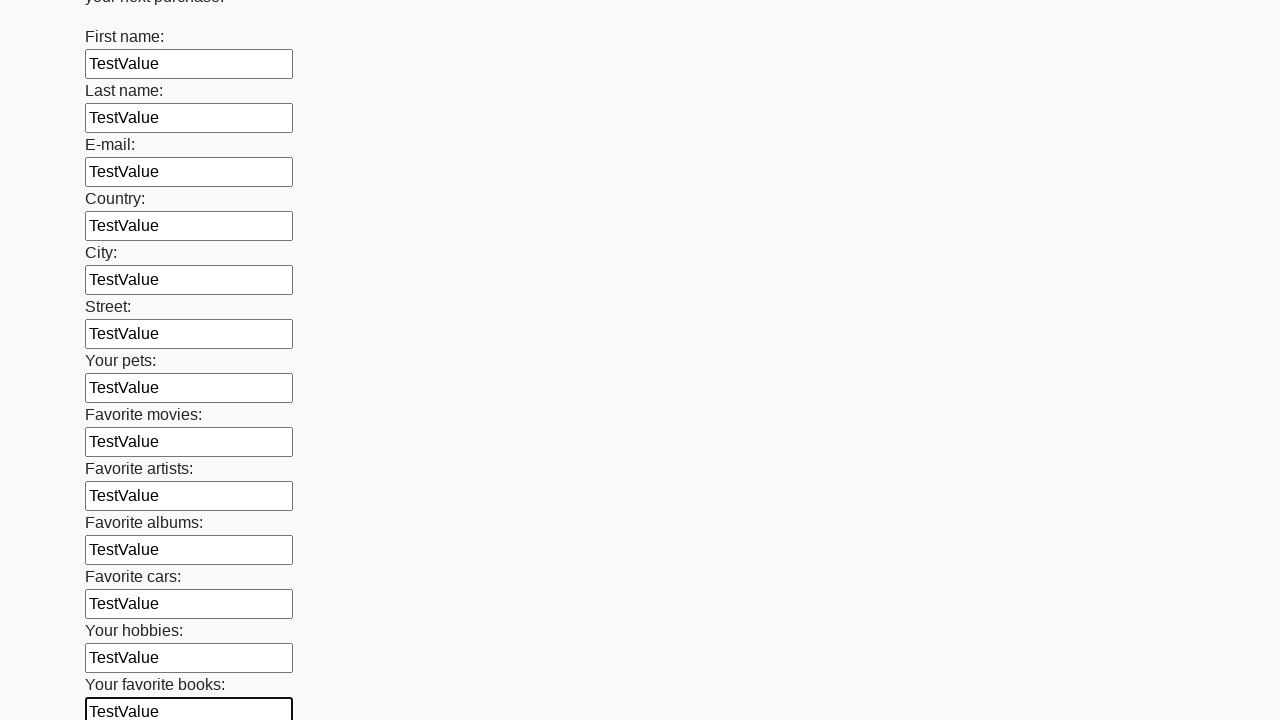

Filled an input field with 'TestValue' on input >> nth=13
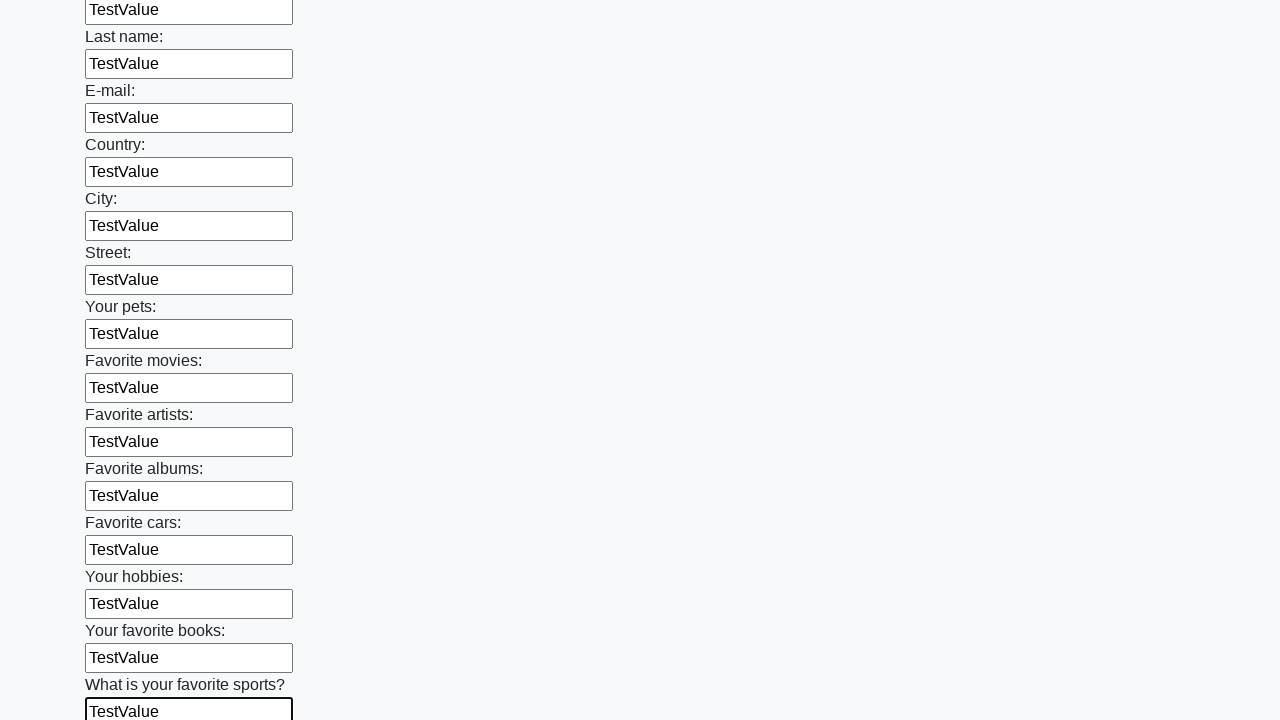

Filled an input field with 'TestValue' on input >> nth=14
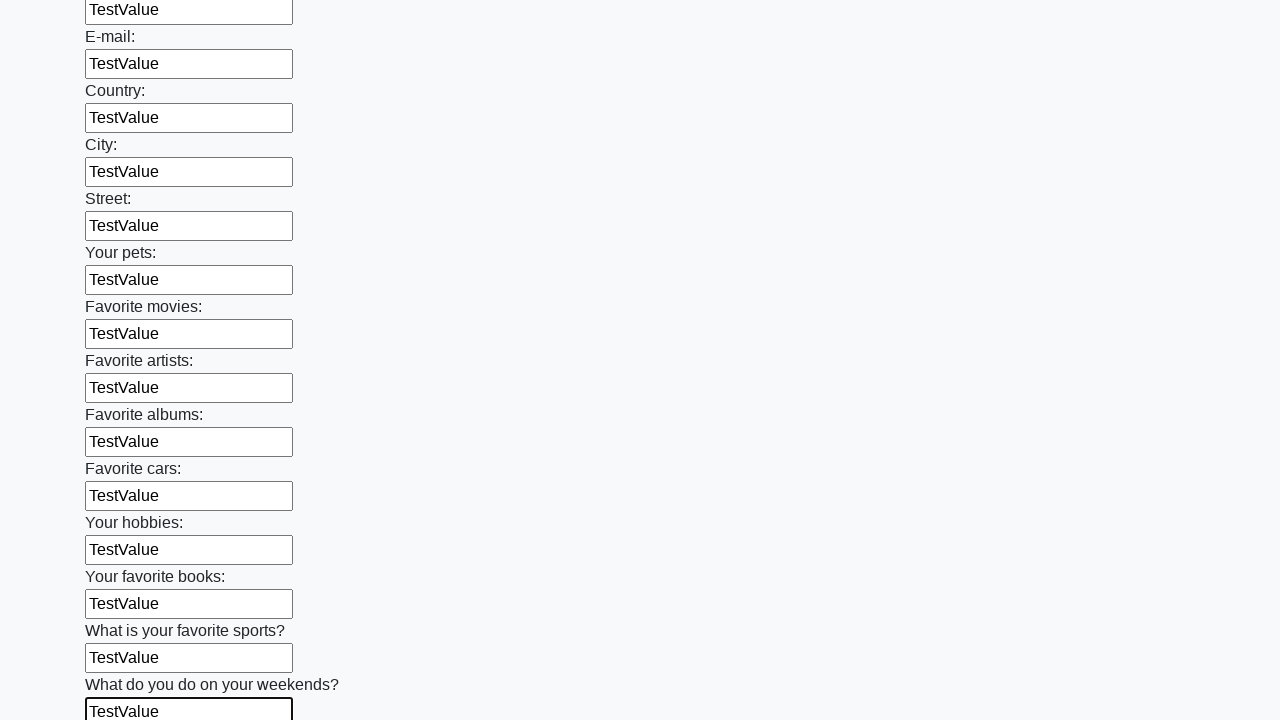

Filled an input field with 'TestValue' on input >> nth=15
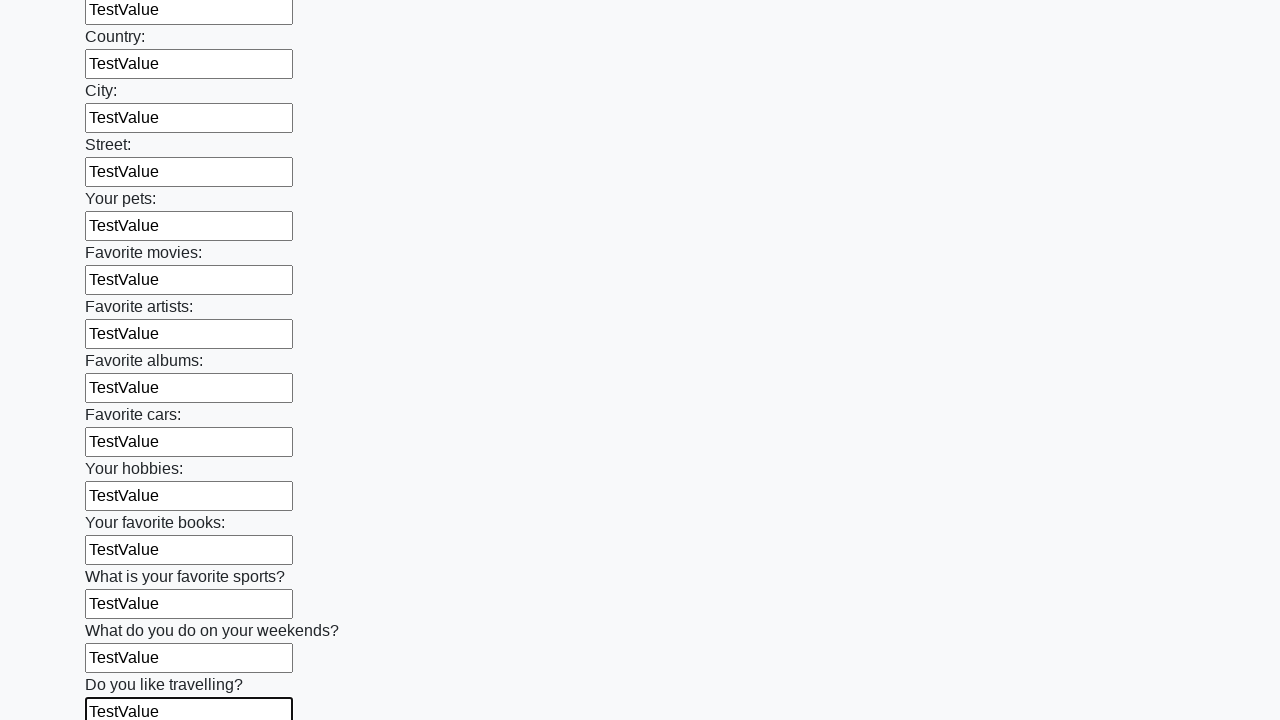

Filled an input field with 'TestValue' on input >> nth=16
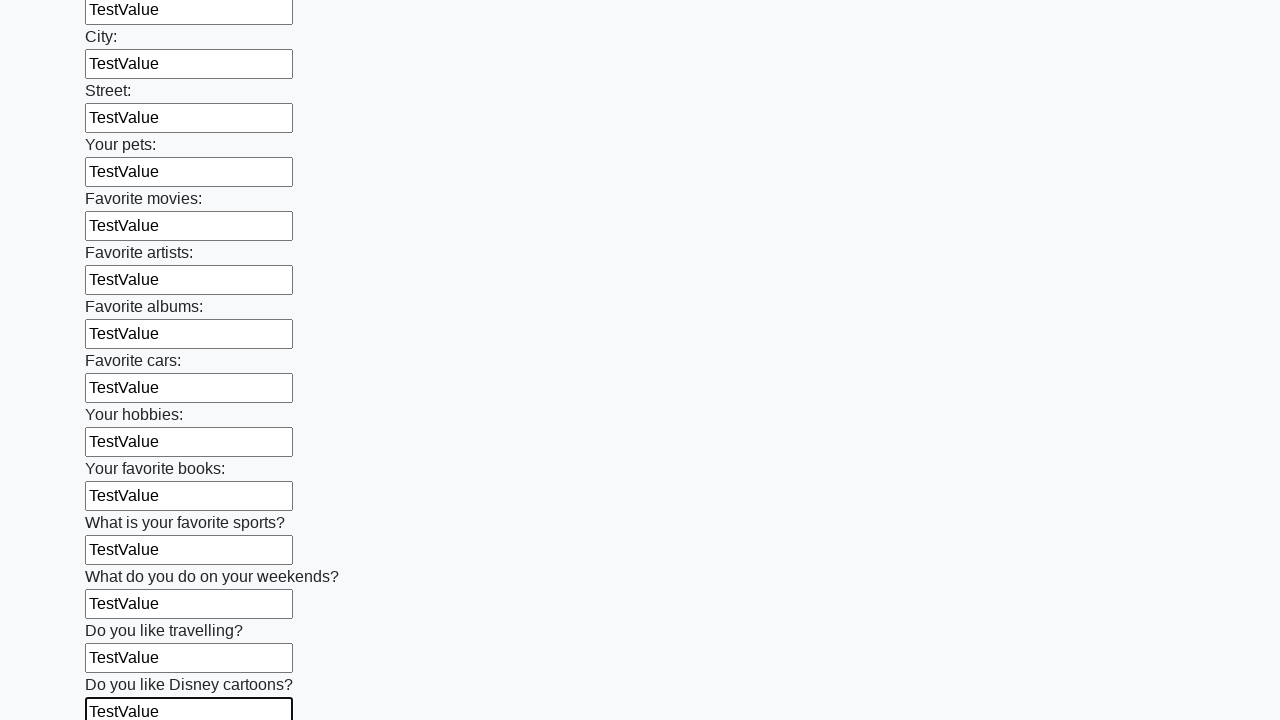

Filled an input field with 'TestValue' on input >> nth=17
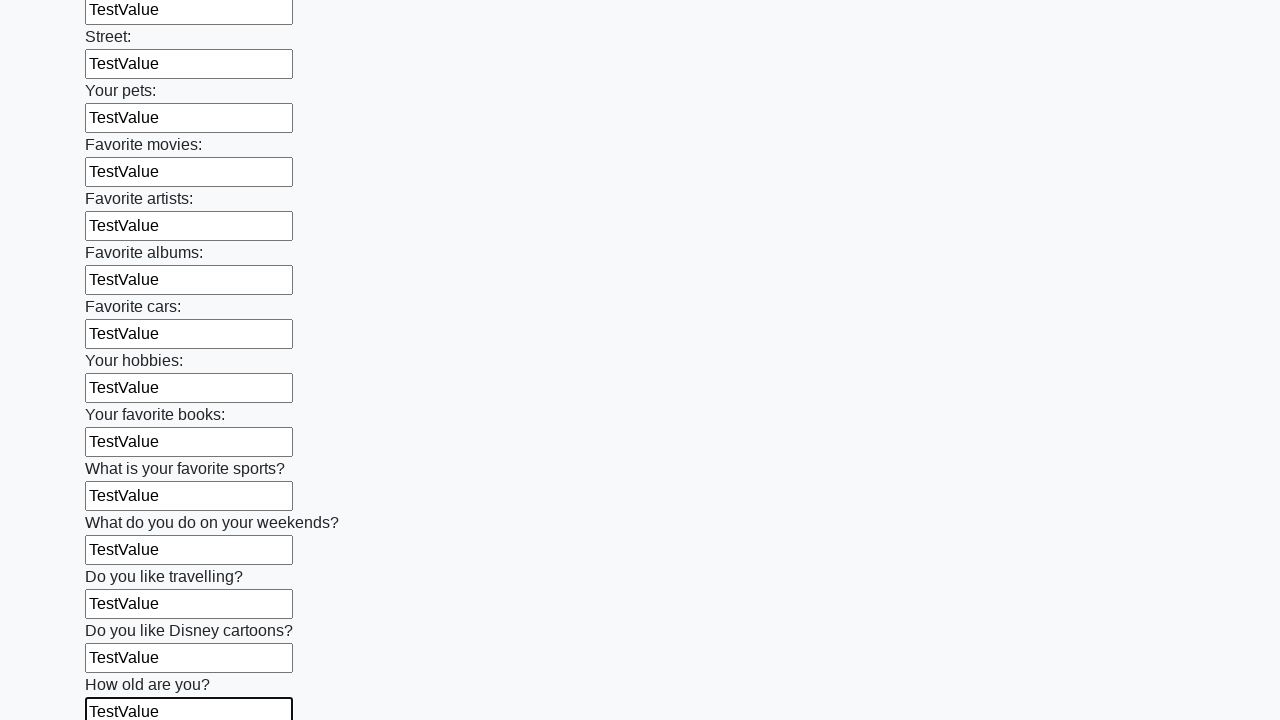

Filled an input field with 'TestValue' on input >> nth=18
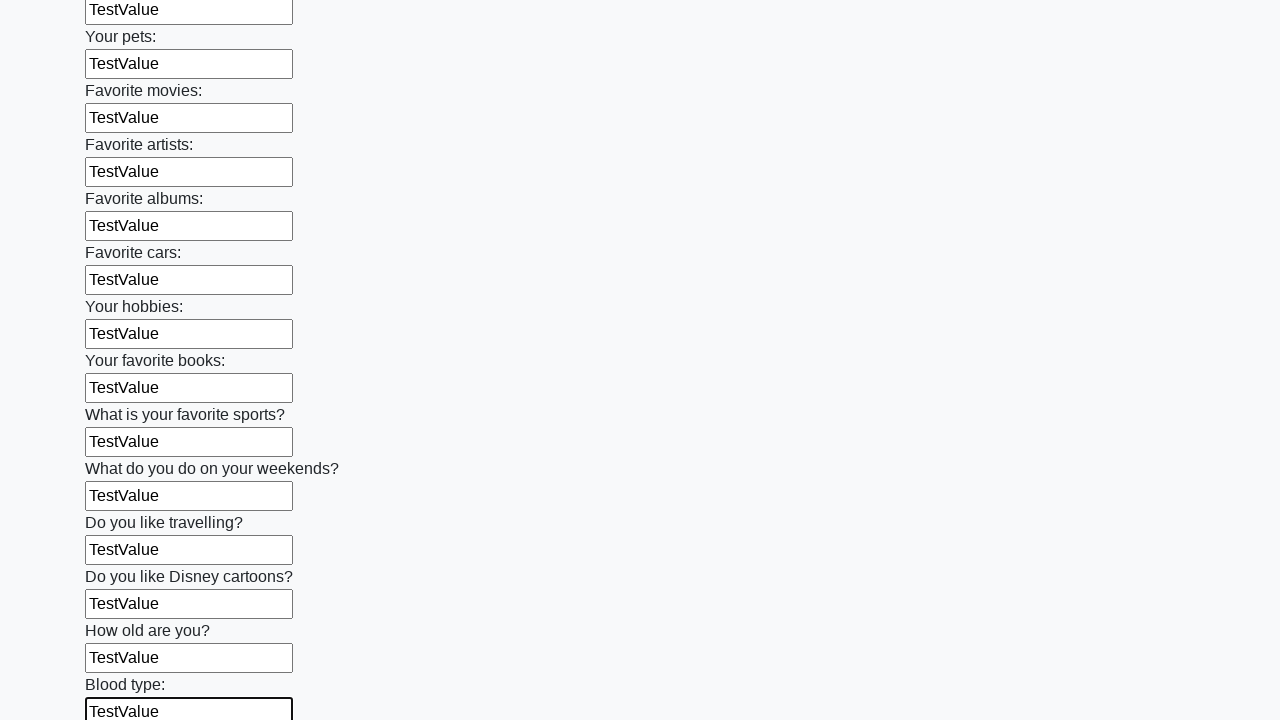

Filled an input field with 'TestValue' on input >> nth=19
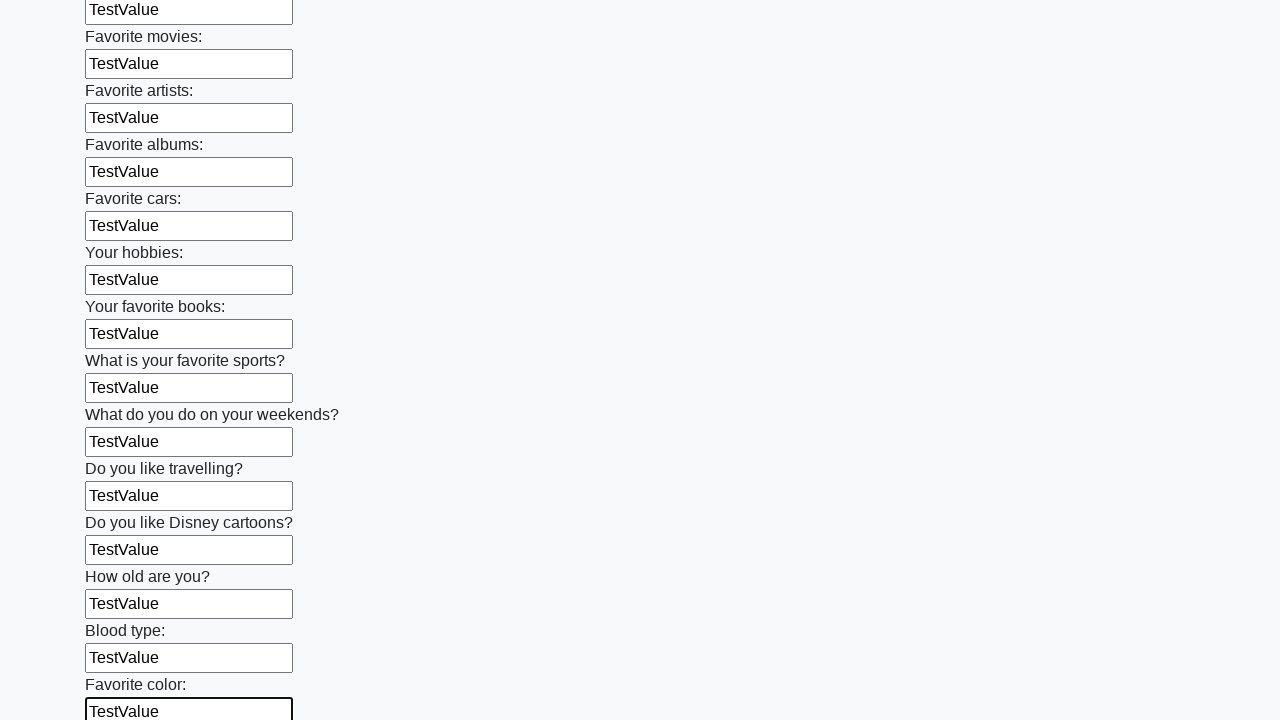

Filled an input field with 'TestValue' on input >> nth=20
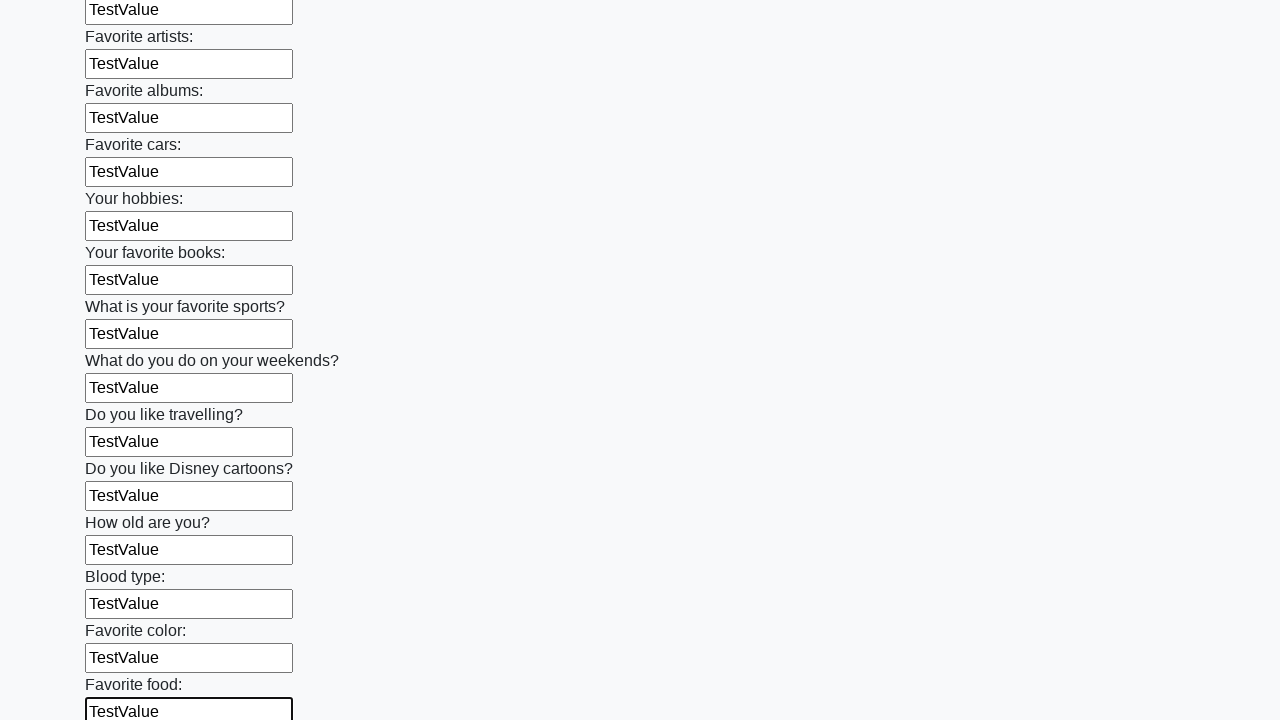

Filled an input field with 'TestValue' on input >> nth=21
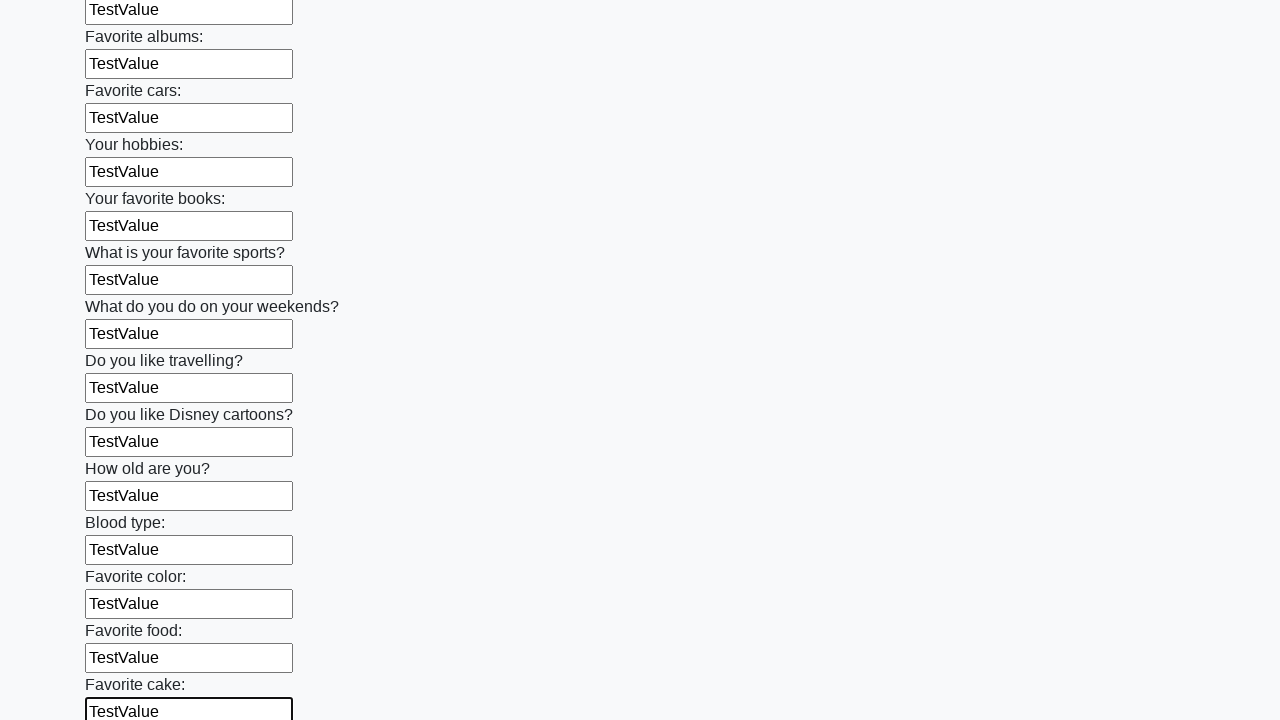

Filled an input field with 'TestValue' on input >> nth=22
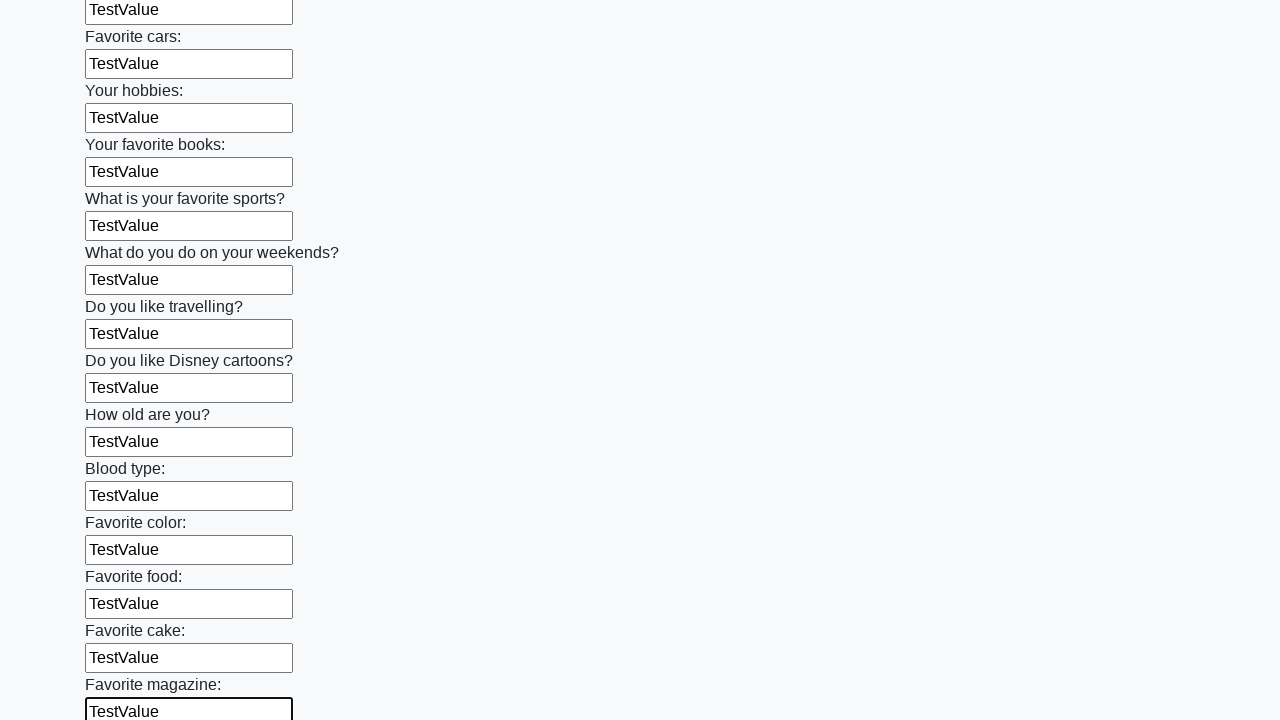

Filled an input field with 'TestValue' on input >> nth=23
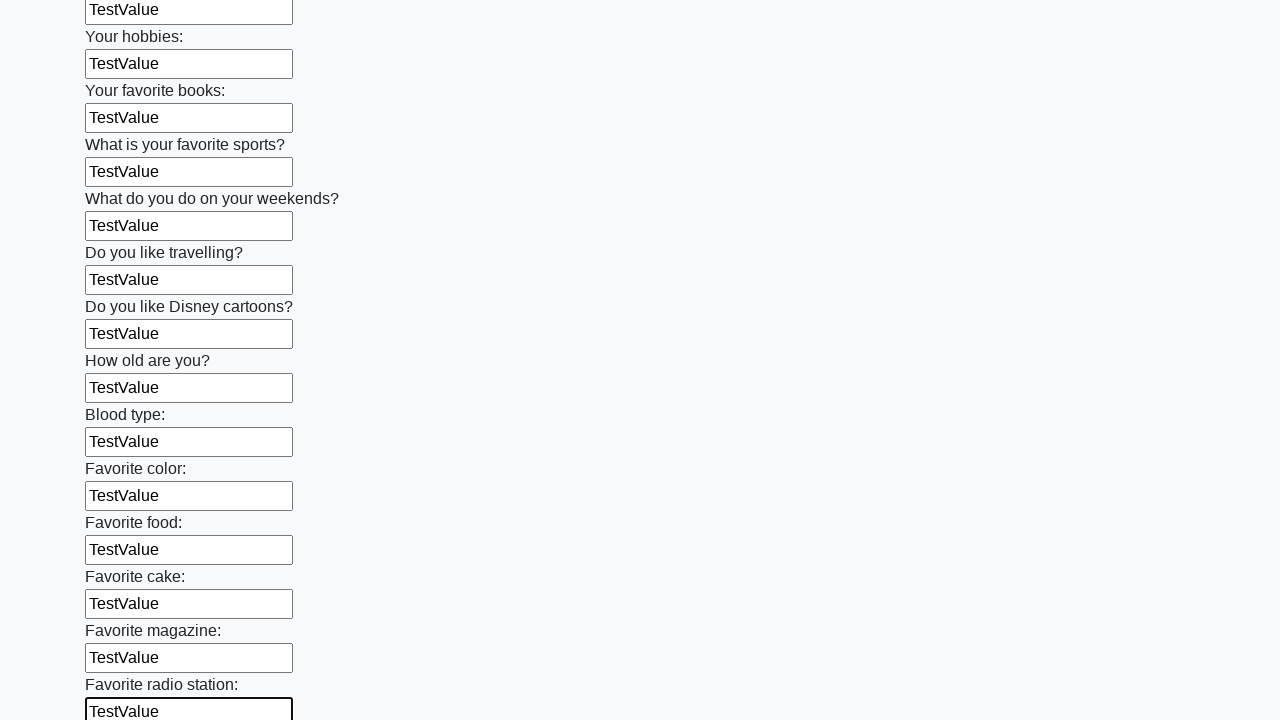

Filled an input field with 'TestValue' on input >> nth=24
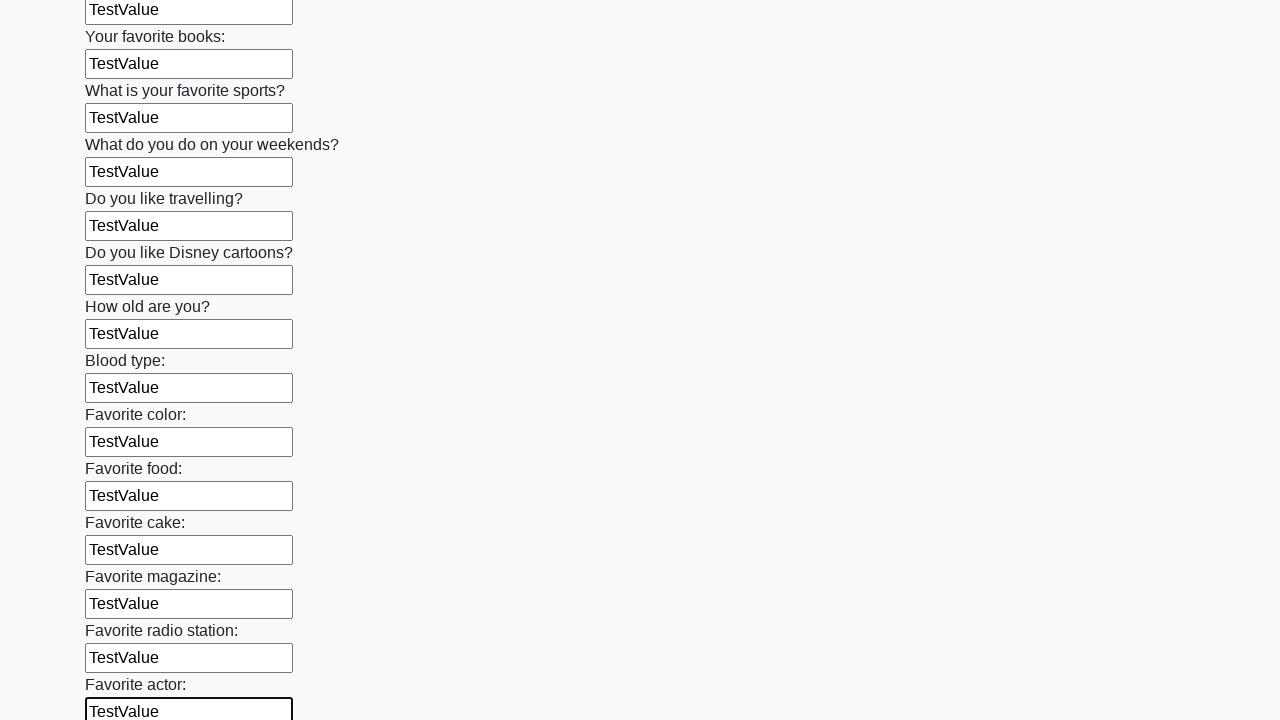

Filled an input field with 'TestValue' on input >> nth=25
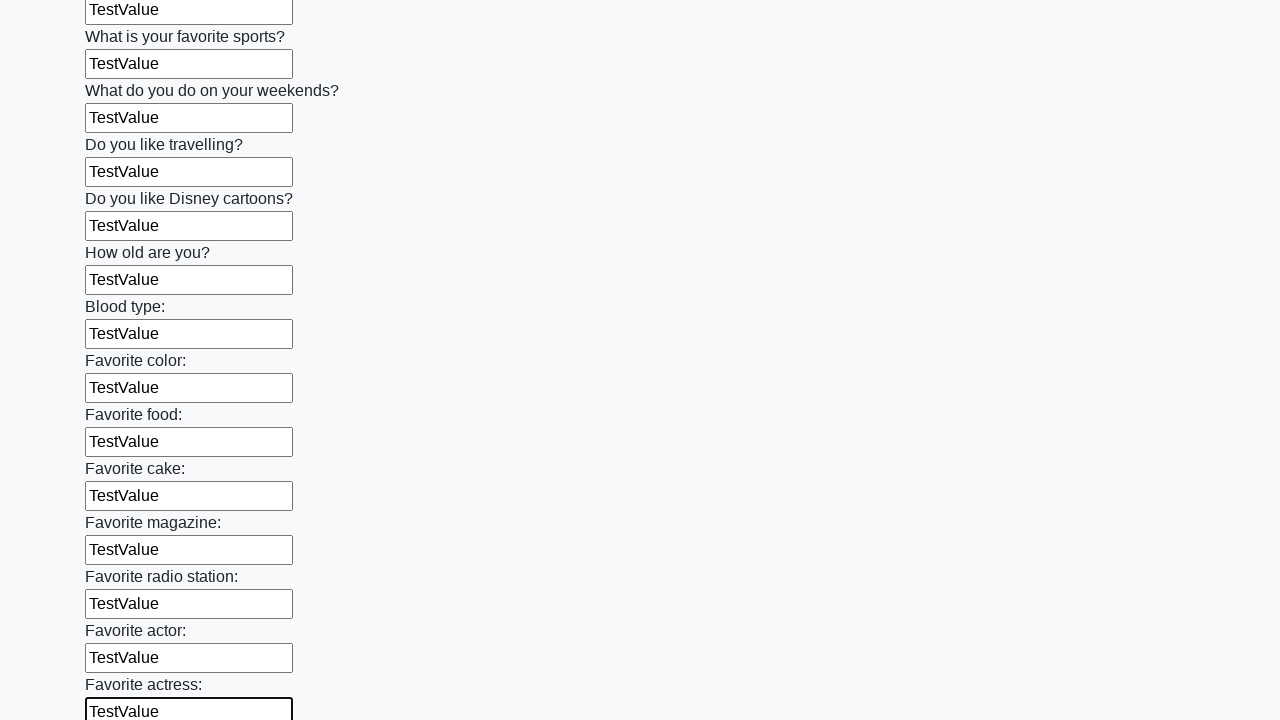

Filled an input field with 'TestValue' on input >> nth=26
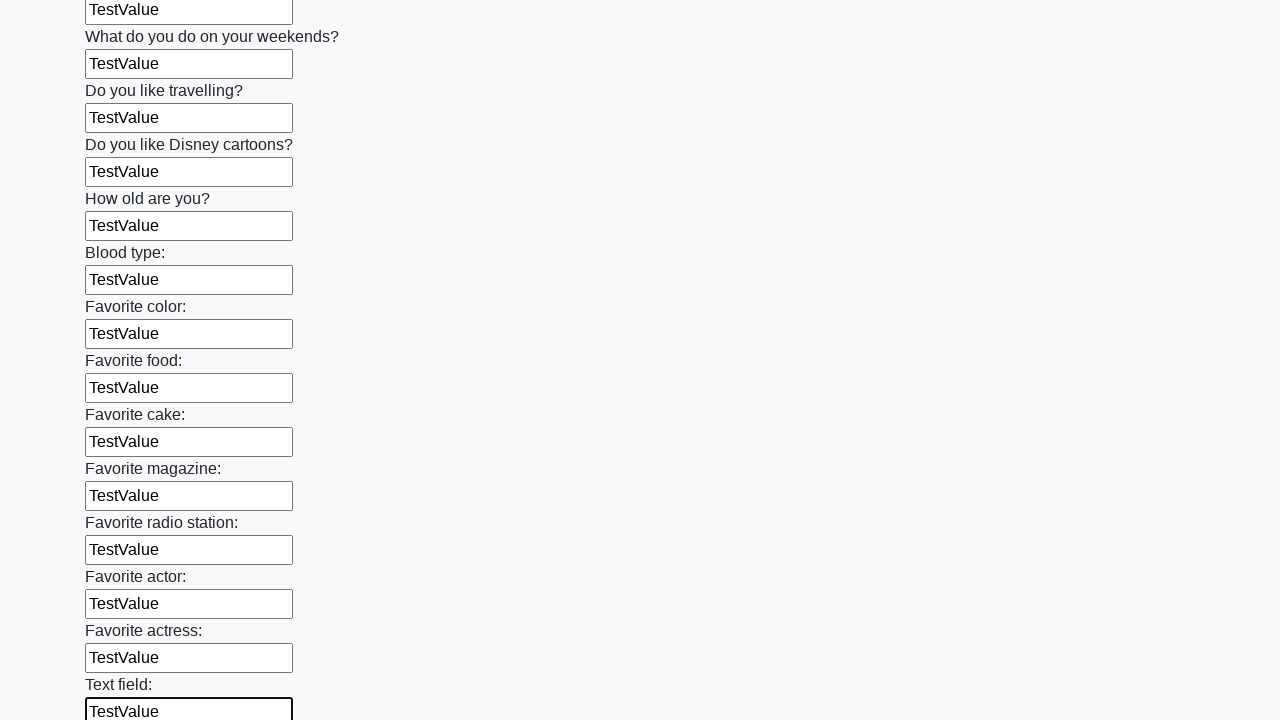

Filled an input field with 'TestValue' on input >> nth=27
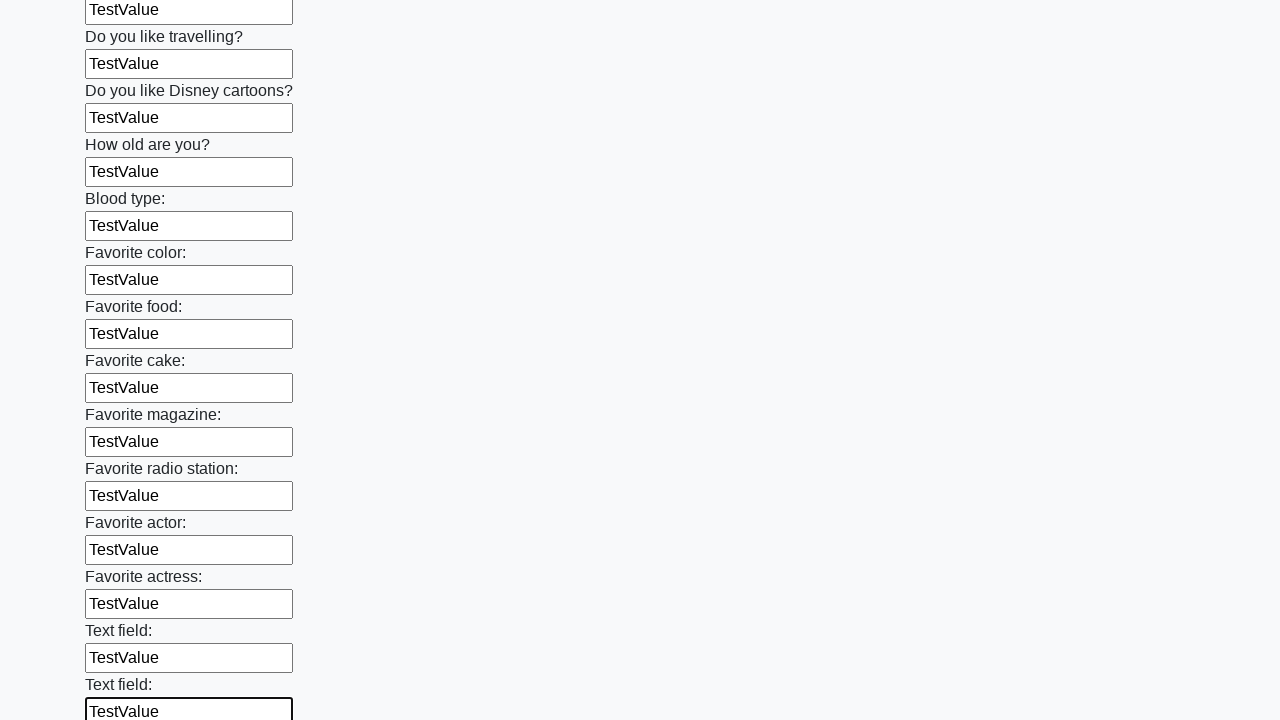

Filled an input field with 'TestValue' on input >> nth=28
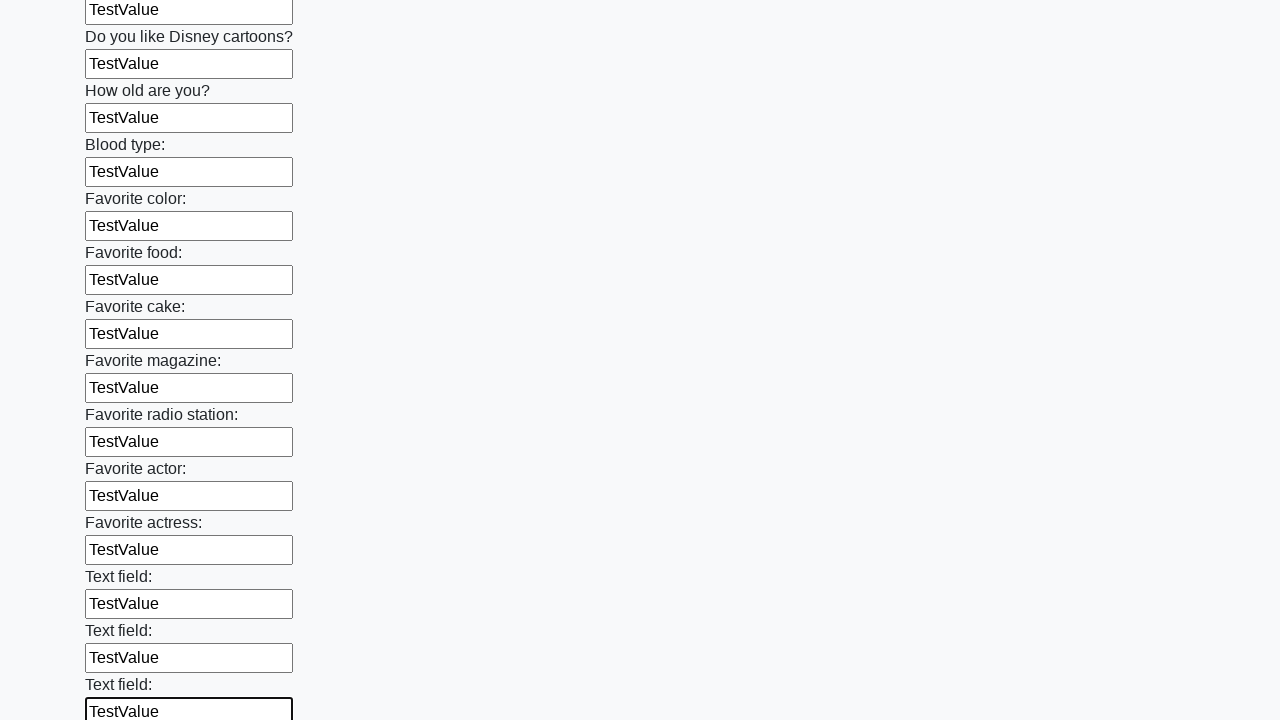

Filled an input field with 'TestValue' on input >> nth=29
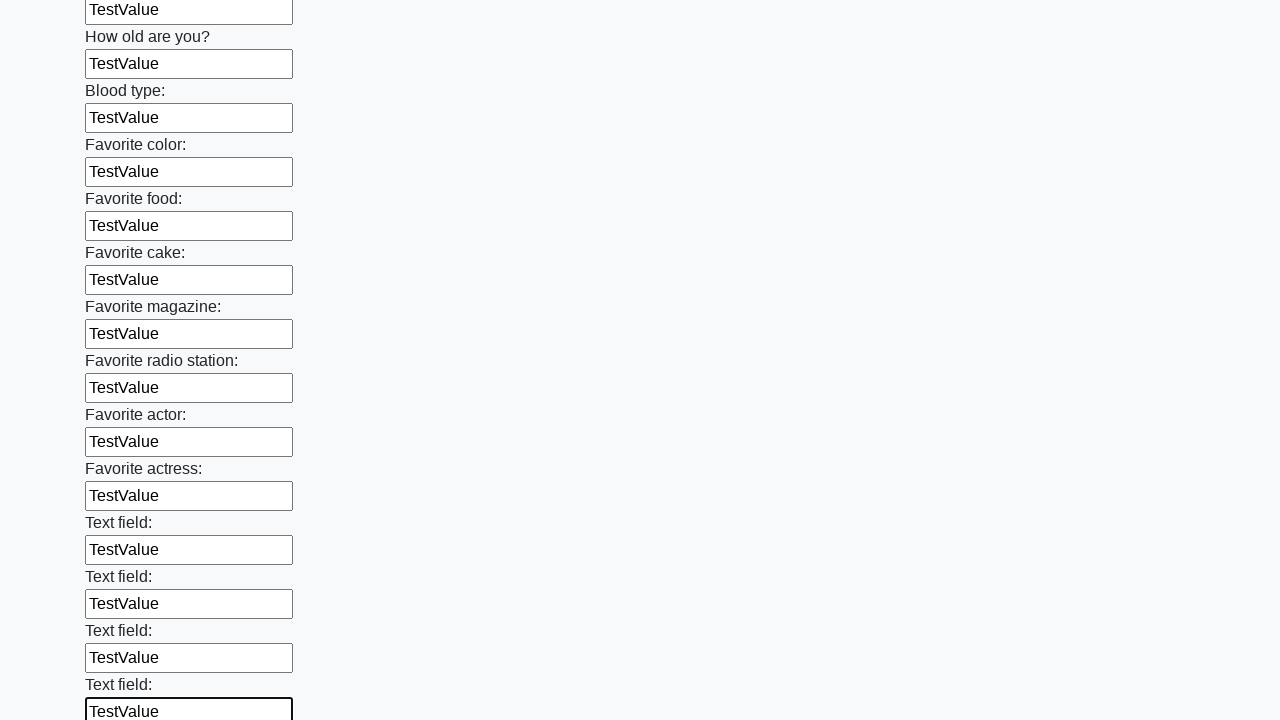

Filled an input field with 'TestValue' on input >> nth=30
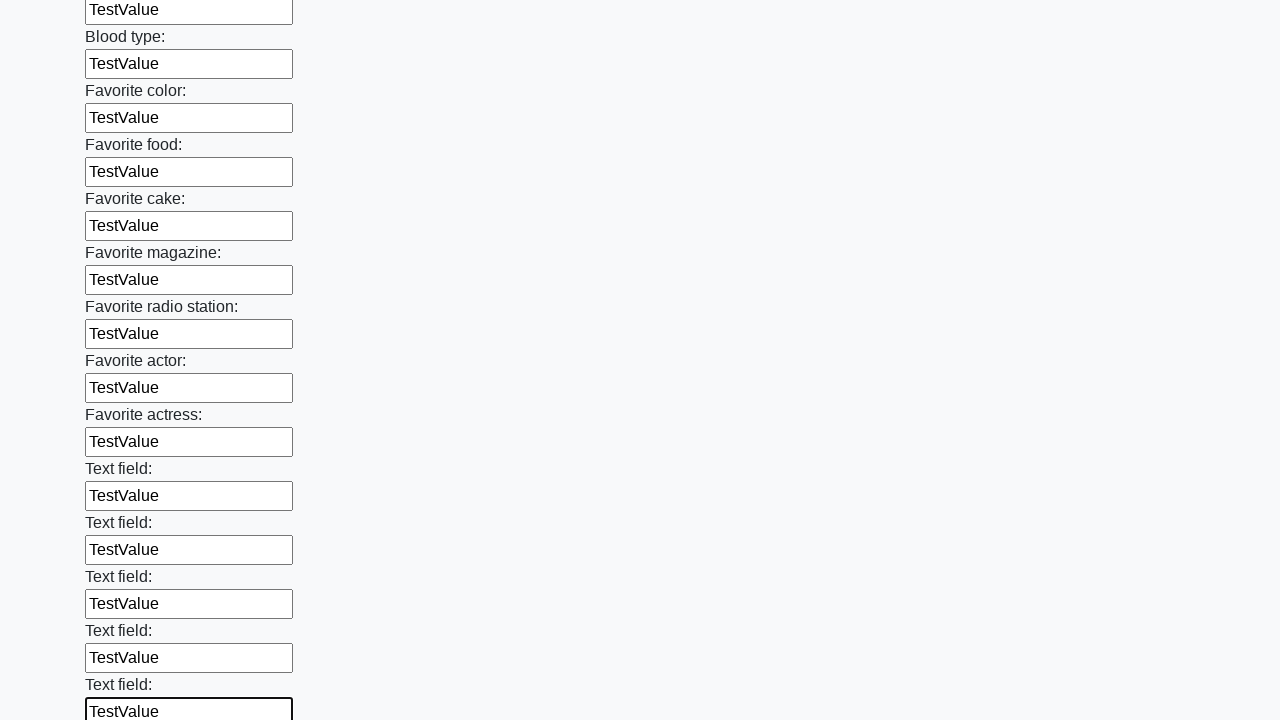

Filled an input field with 'TestValue' on input >> nth=31
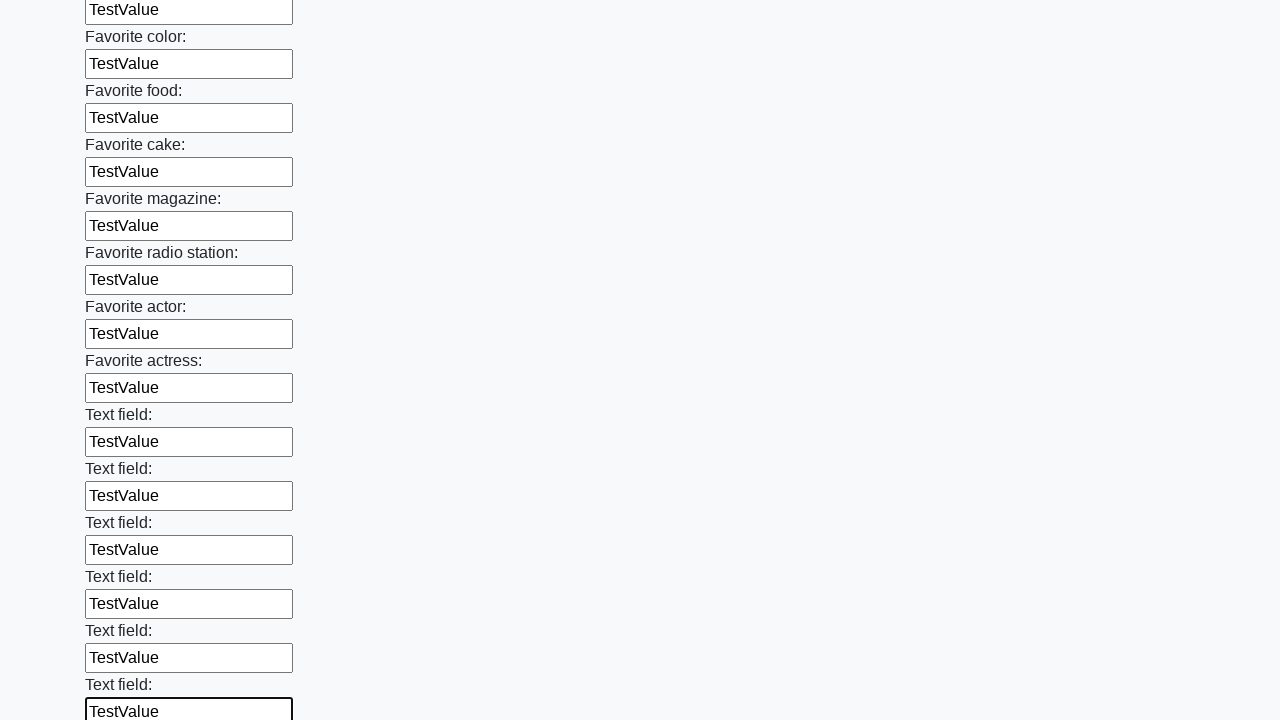

Filled an input field with 'TestValue' on input >> nth=32
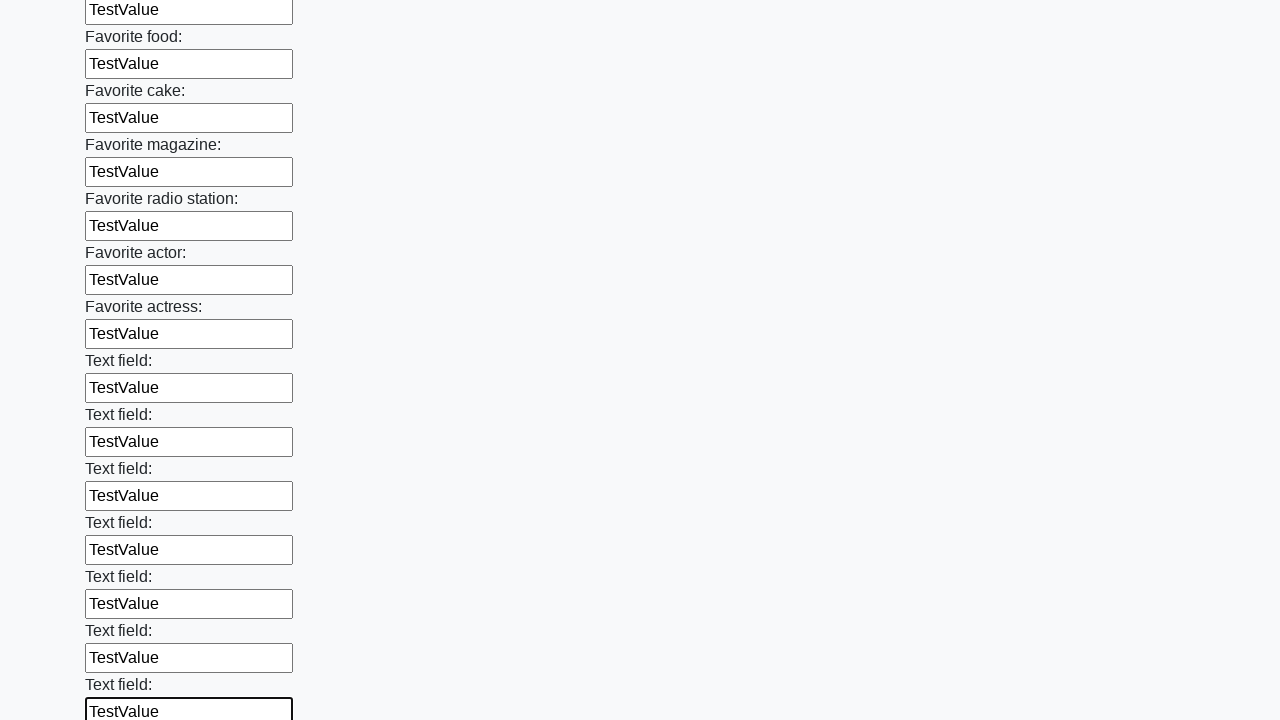

Filled an input field with 'TestValue' on input >> nth=33
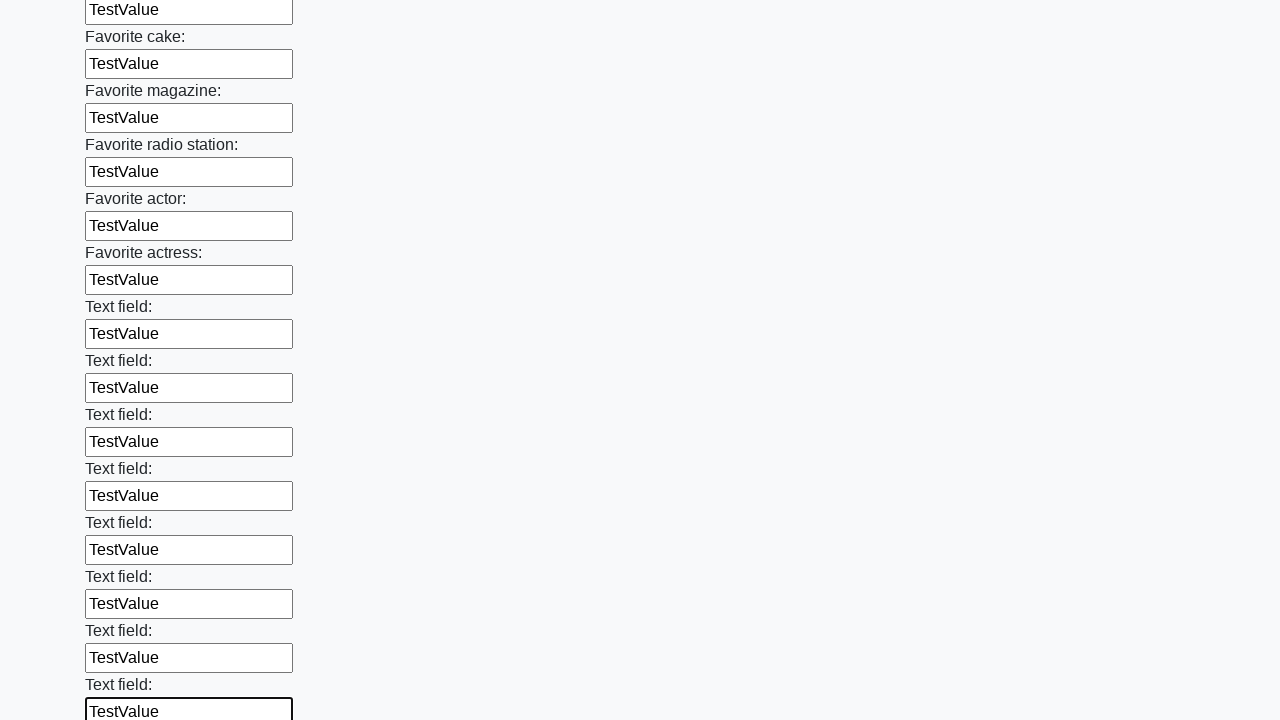

Filled an input field with 'TestValue' on input >> nth=34
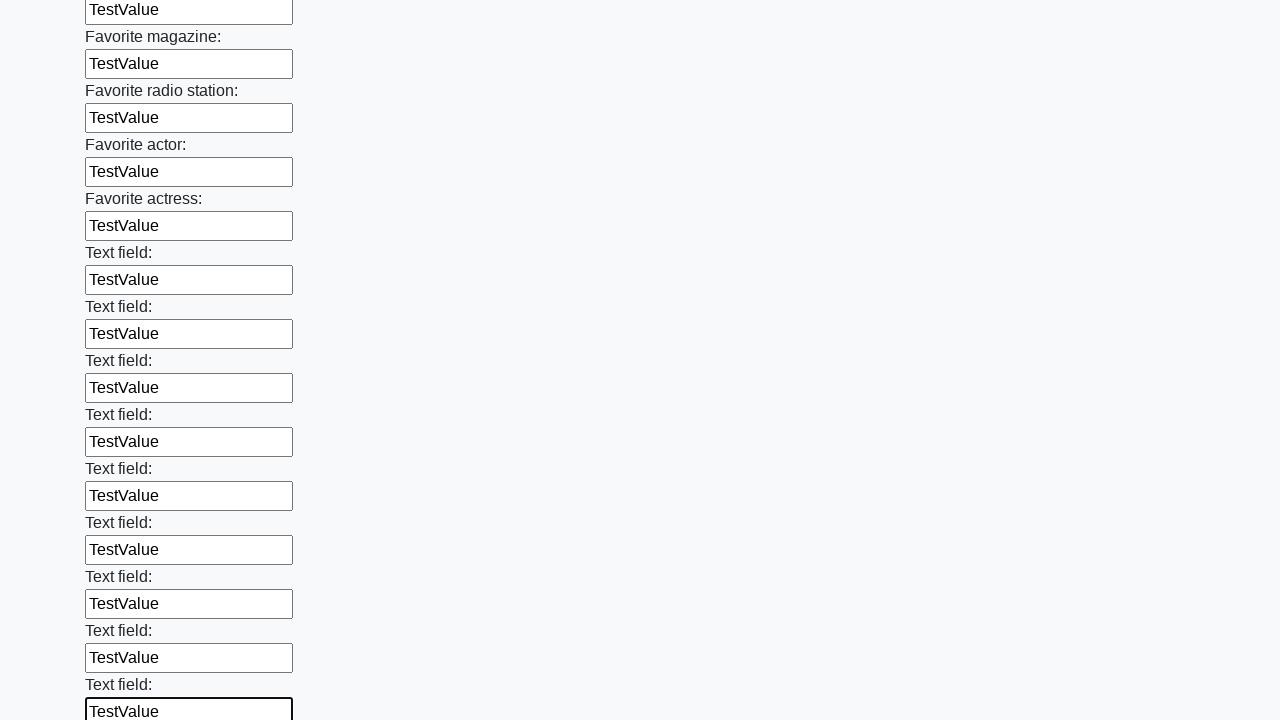

Filled an input field with 'TestValue' on input >> nth=35
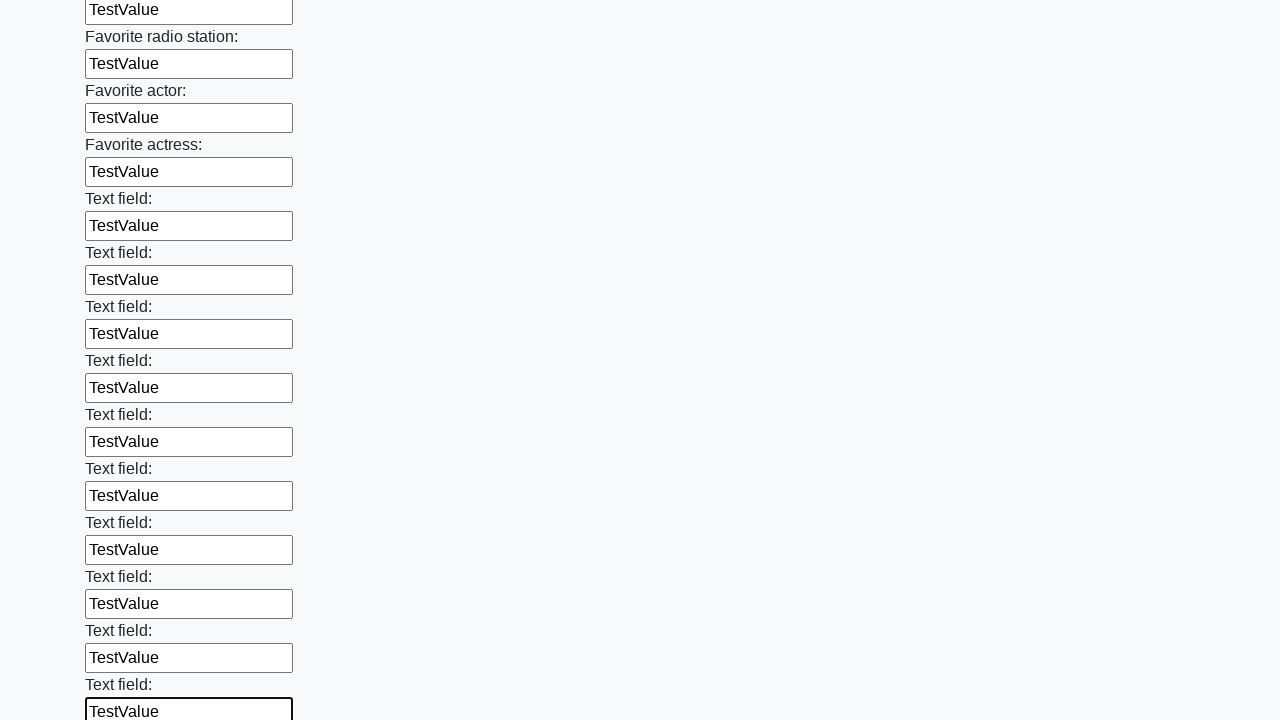

Filled an input field with 'TestValue' on input >> nth=36
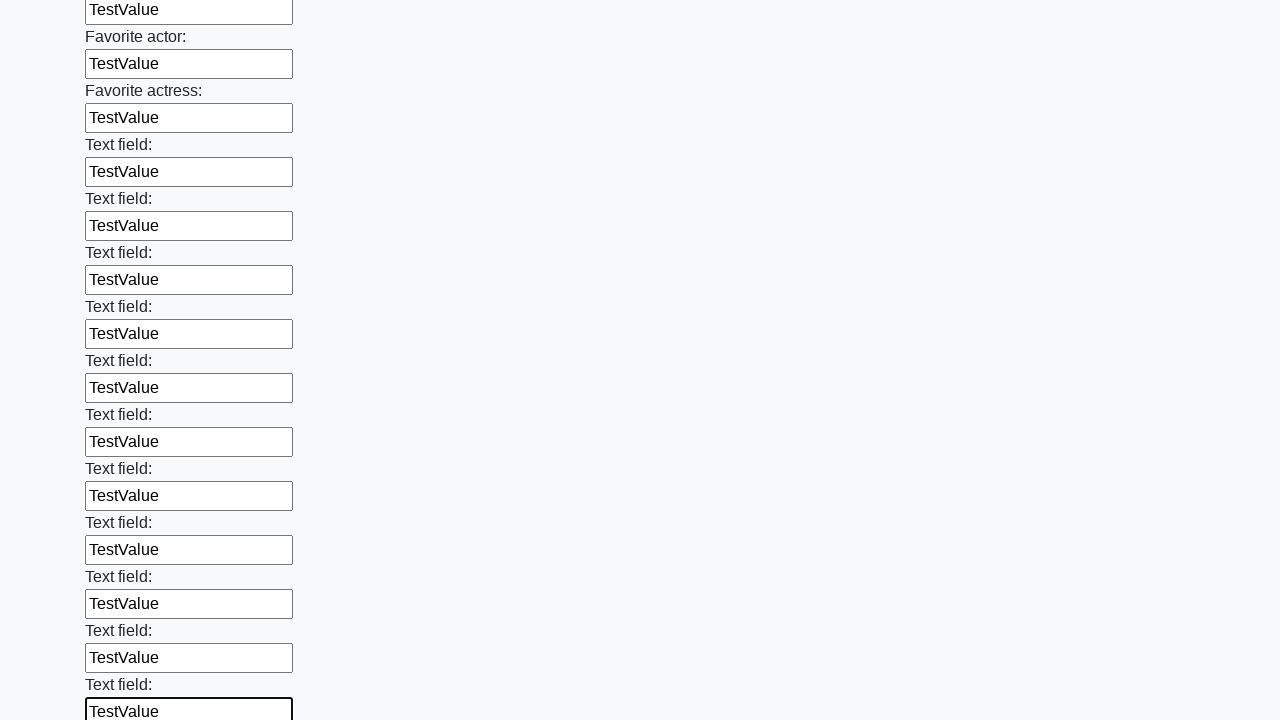

Filled an input field with 'TestValue' on input >> nth=37
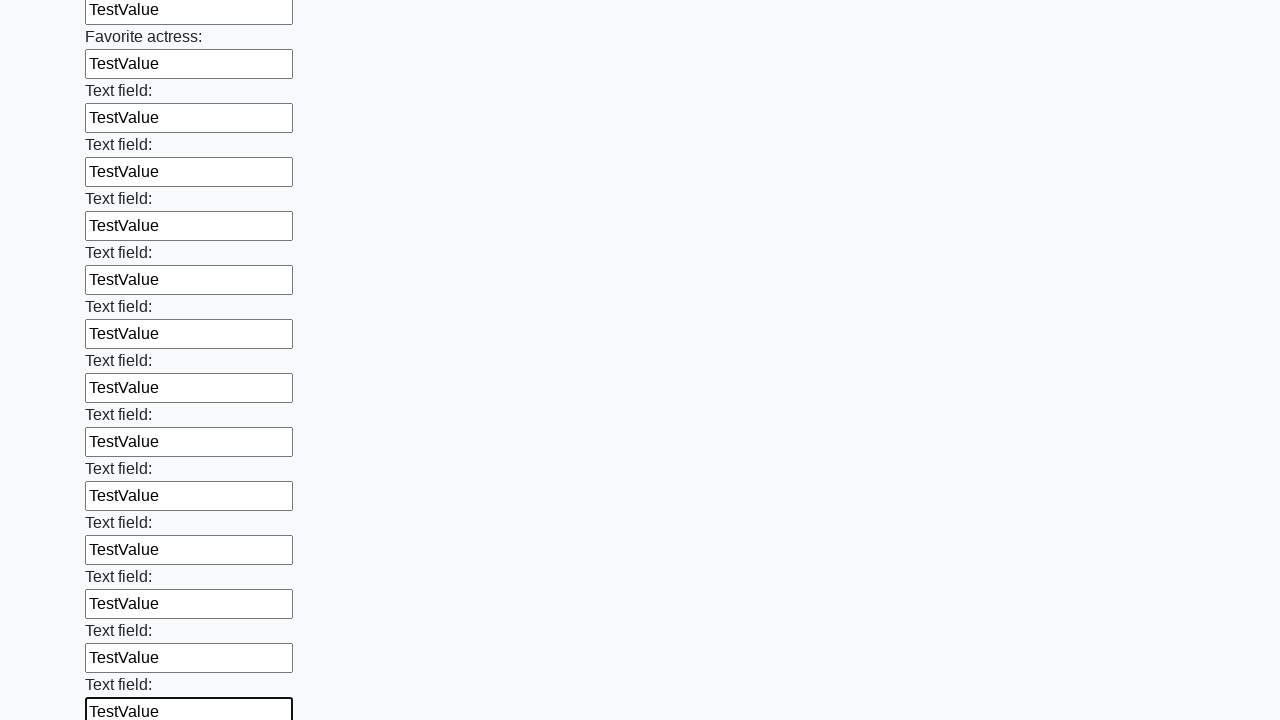

Filled an input field with 'TestValue' on input >> nth=38
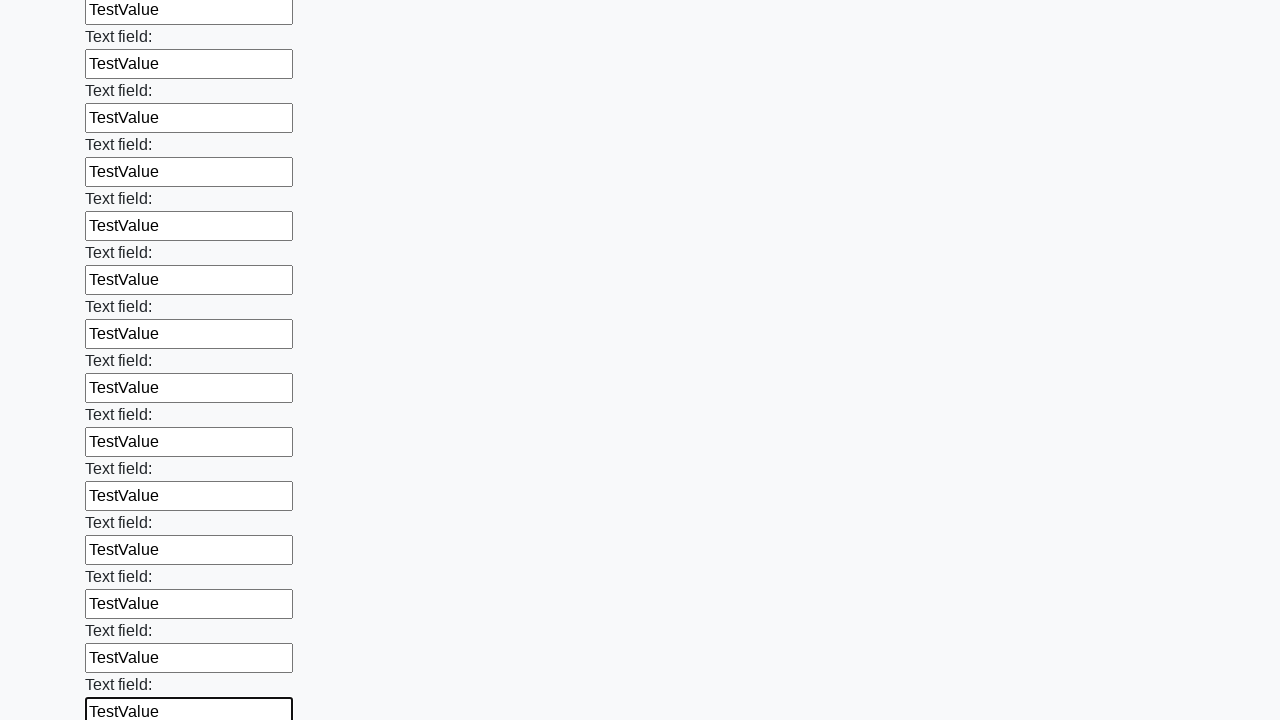

Filled an input field with 'TestValue' on input >> nth=39
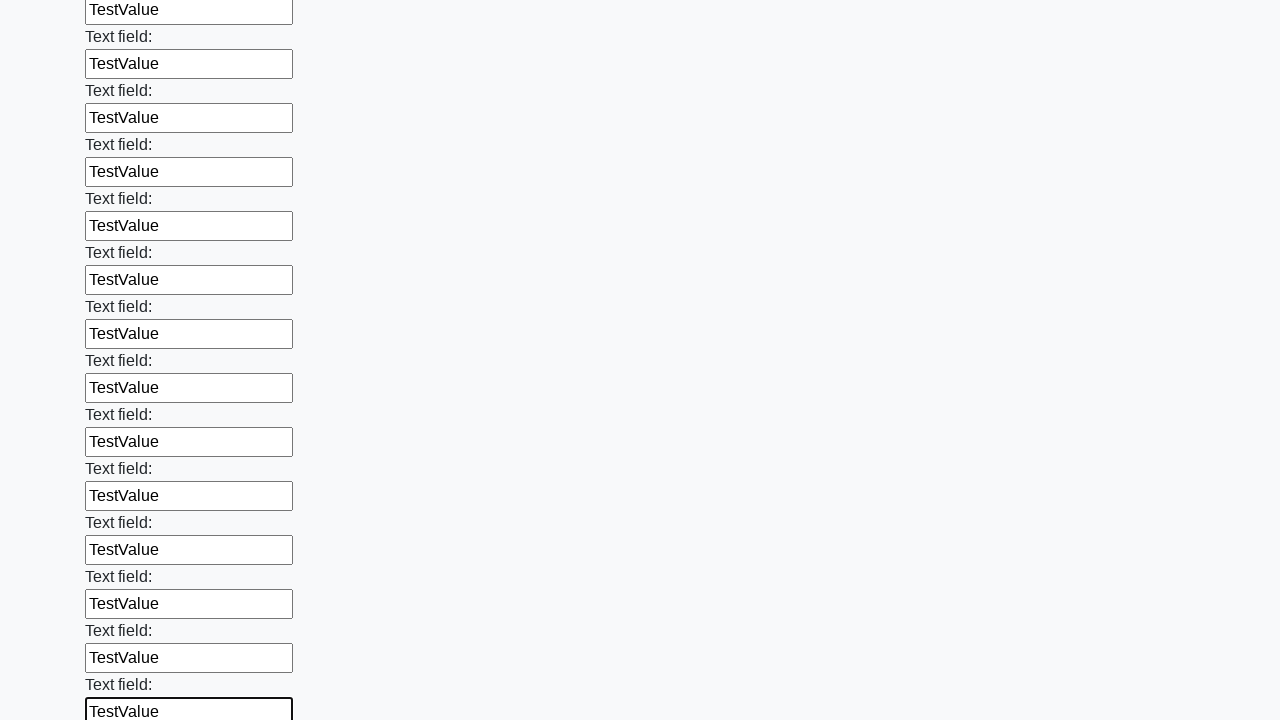

Filled an input field with 'TestValue' on input >> nth=40
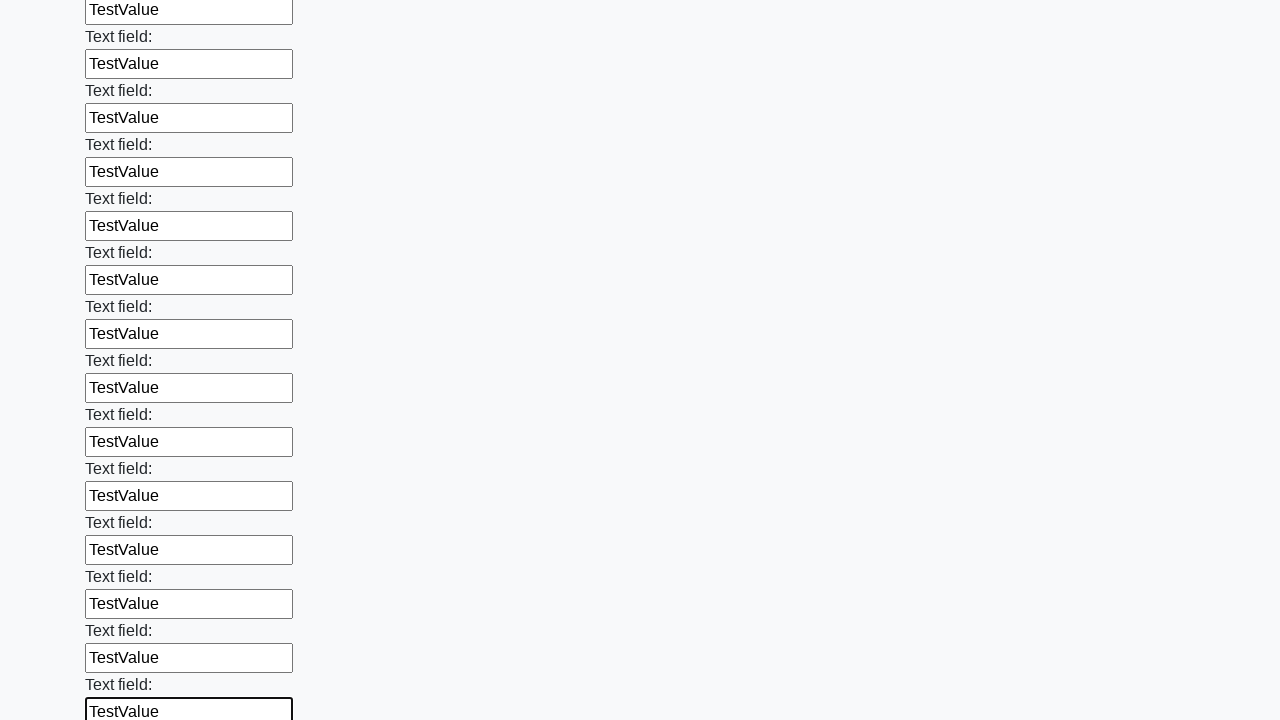

Filled an input field with 'TestValue' on input >> nth=41
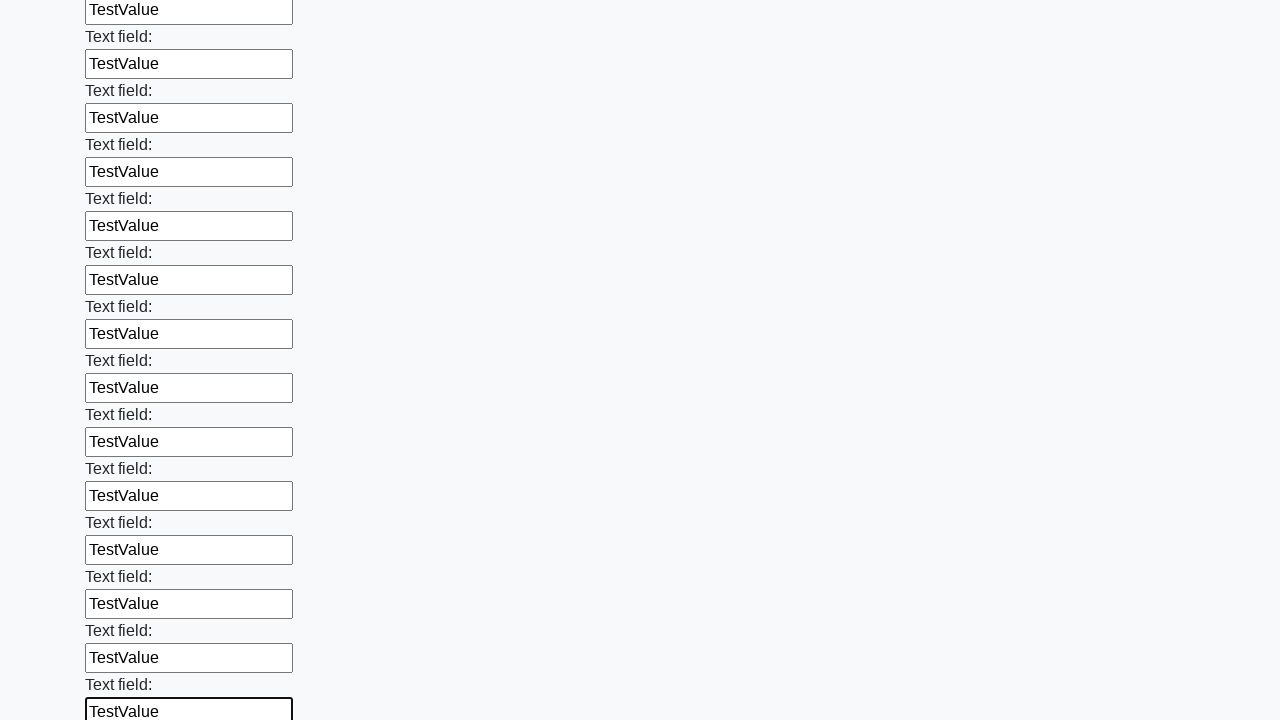

Filled an input field with 'TestValue' on input >> nth=42
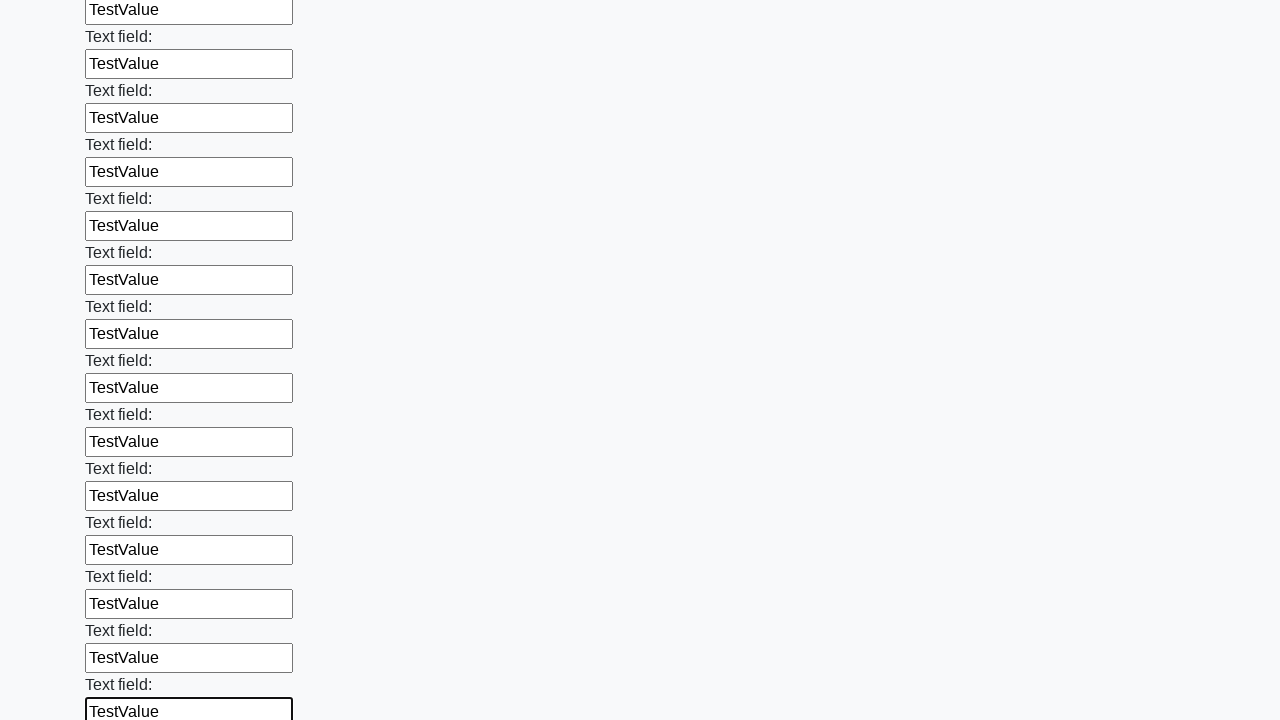

Filled an input field with 'TestValue' on input >> nth=43
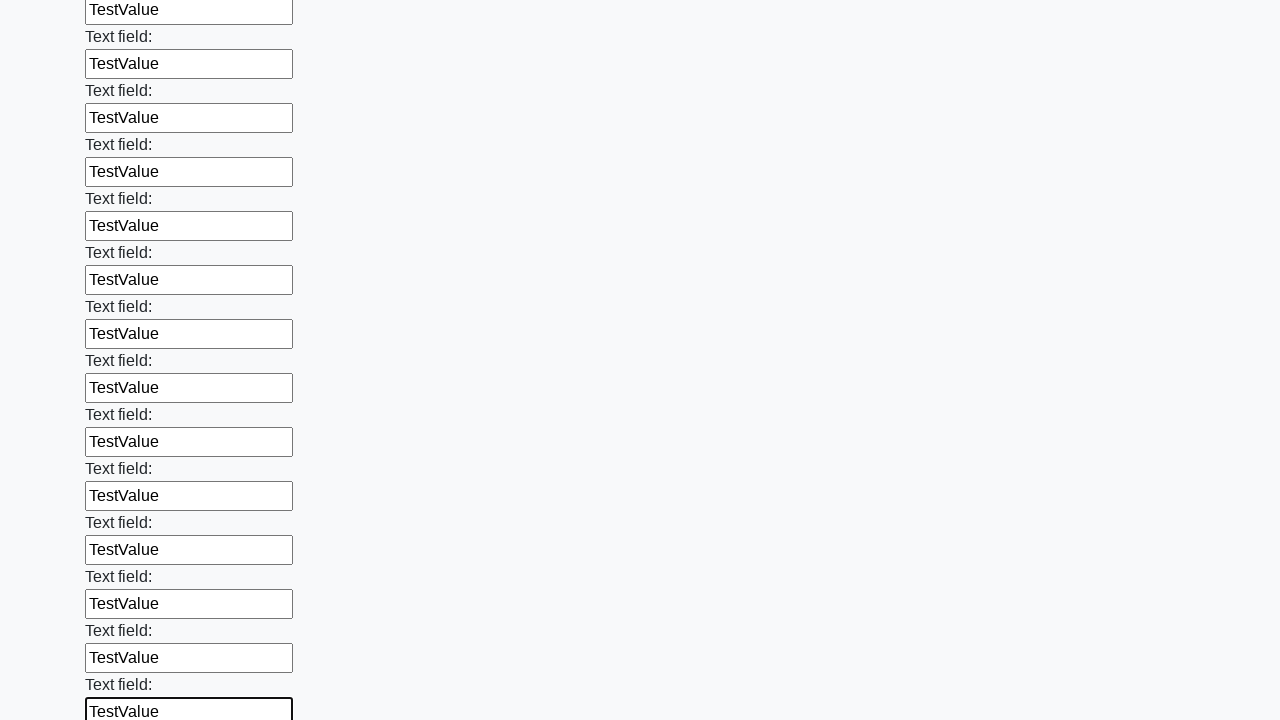

Filled an input field with 'TestValue' on input >> nth=44
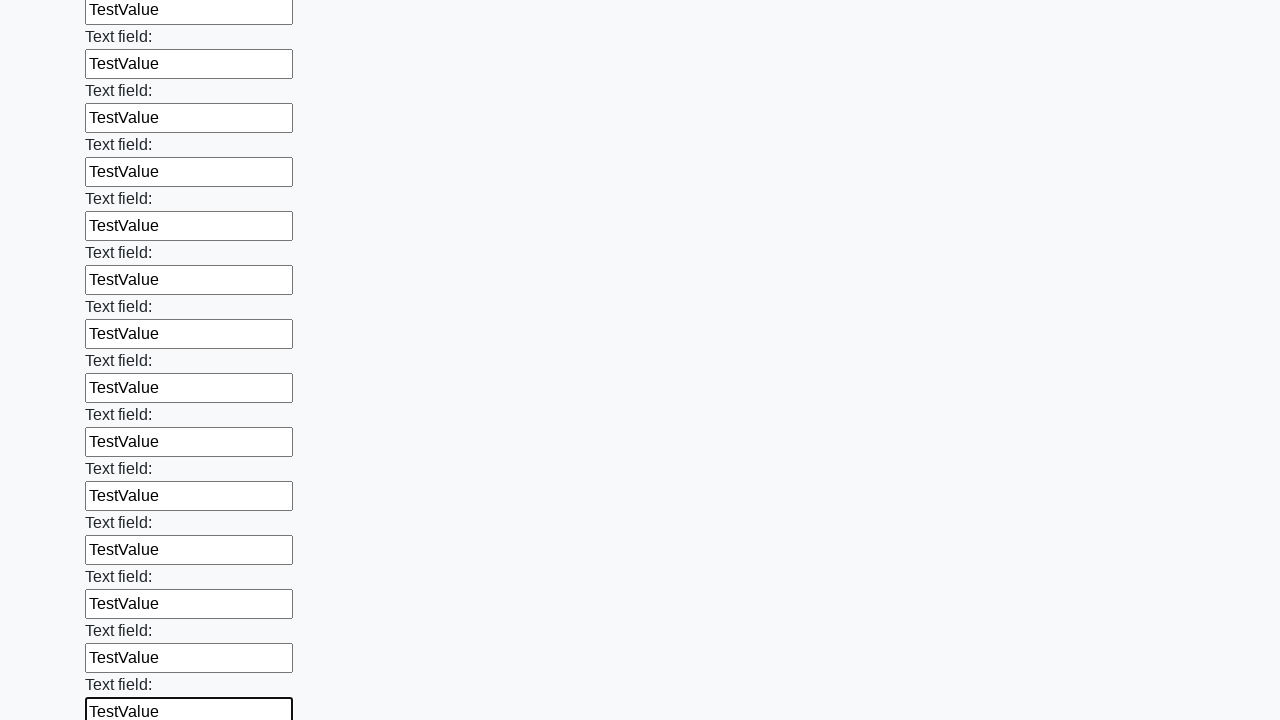

Filled an input field with 'TestValue' on input >> nth=45
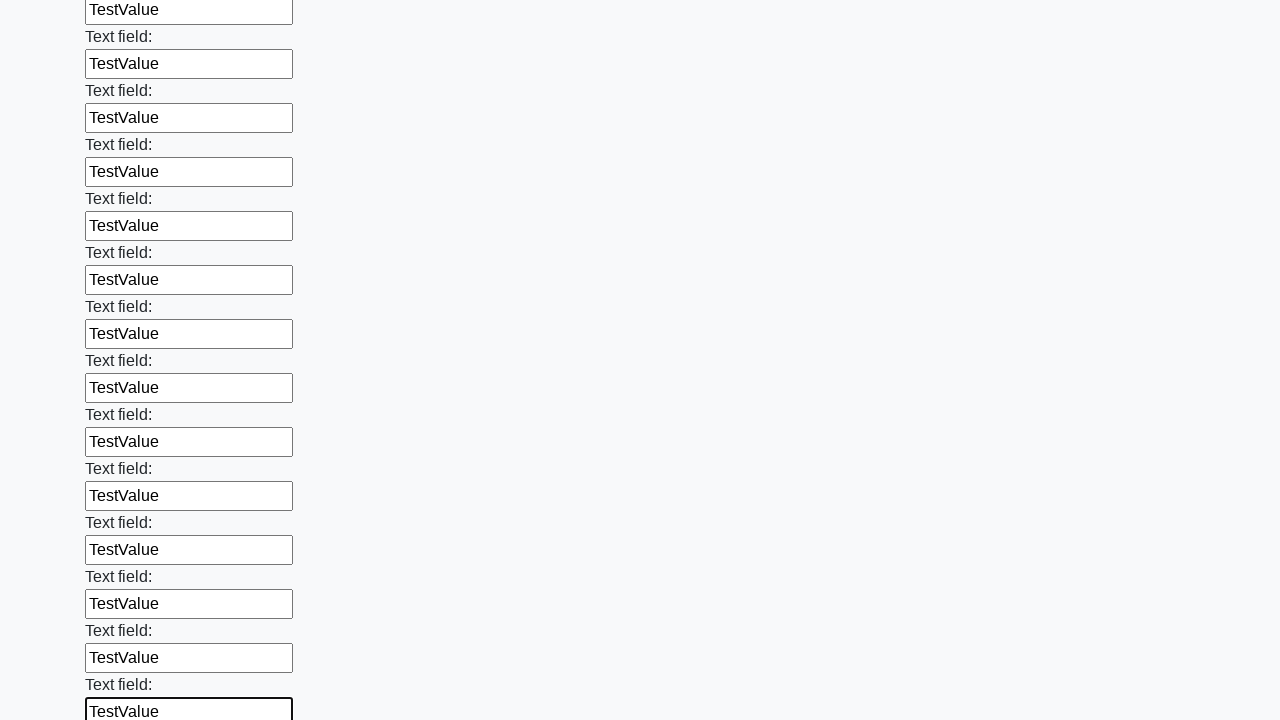

Filled an input field with 'TestValue' on input >> nth=46
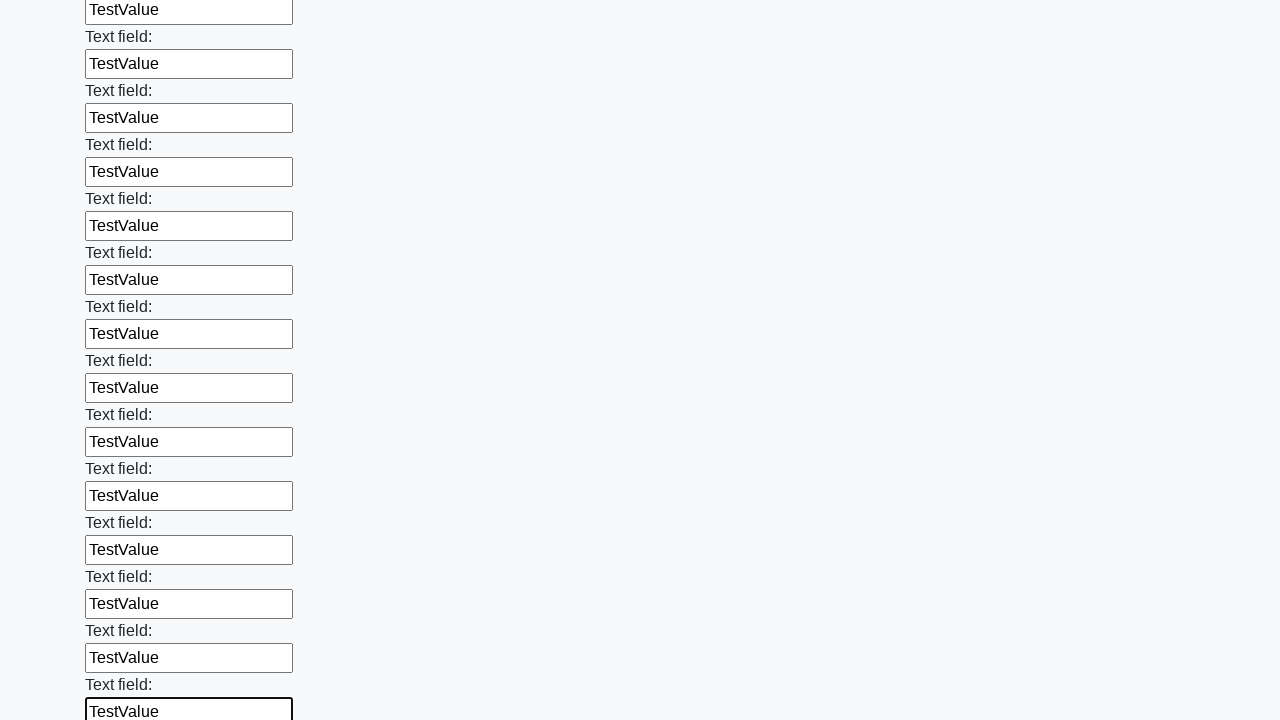

Filled an input field with 'TestValue' on input >> nth=47
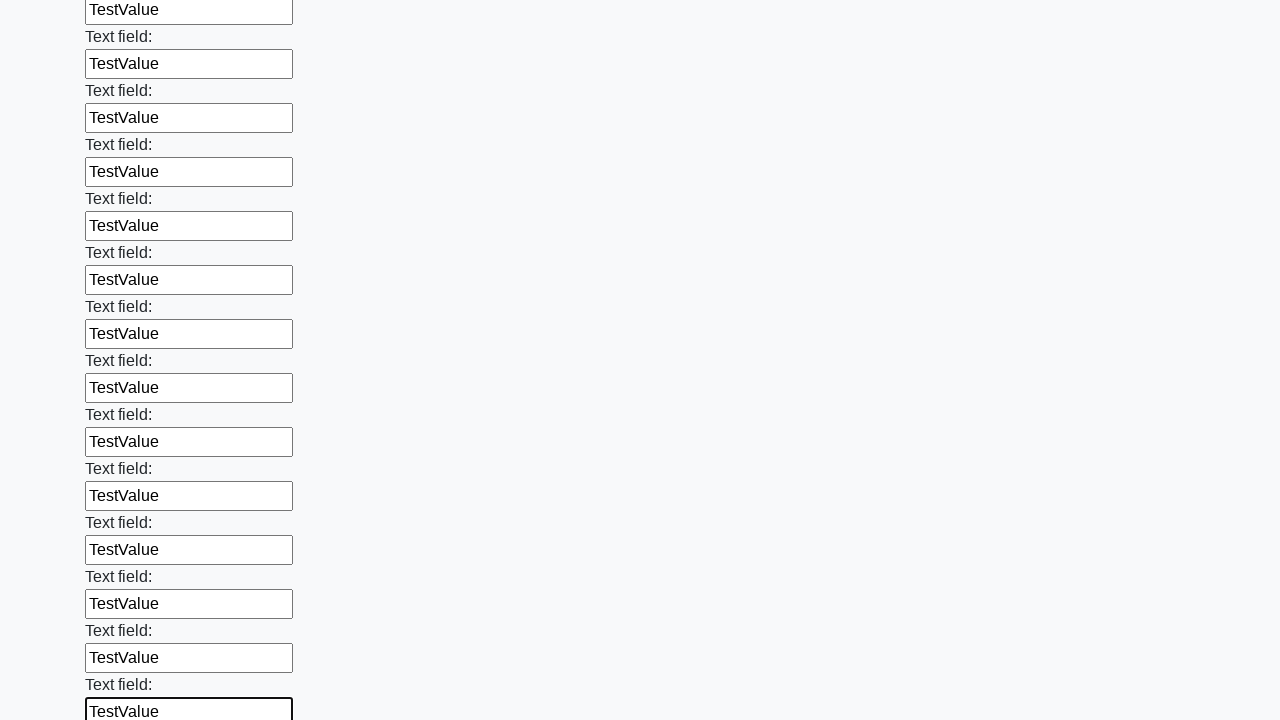

Filled an input field with 'TestValue' on input >> nth=48
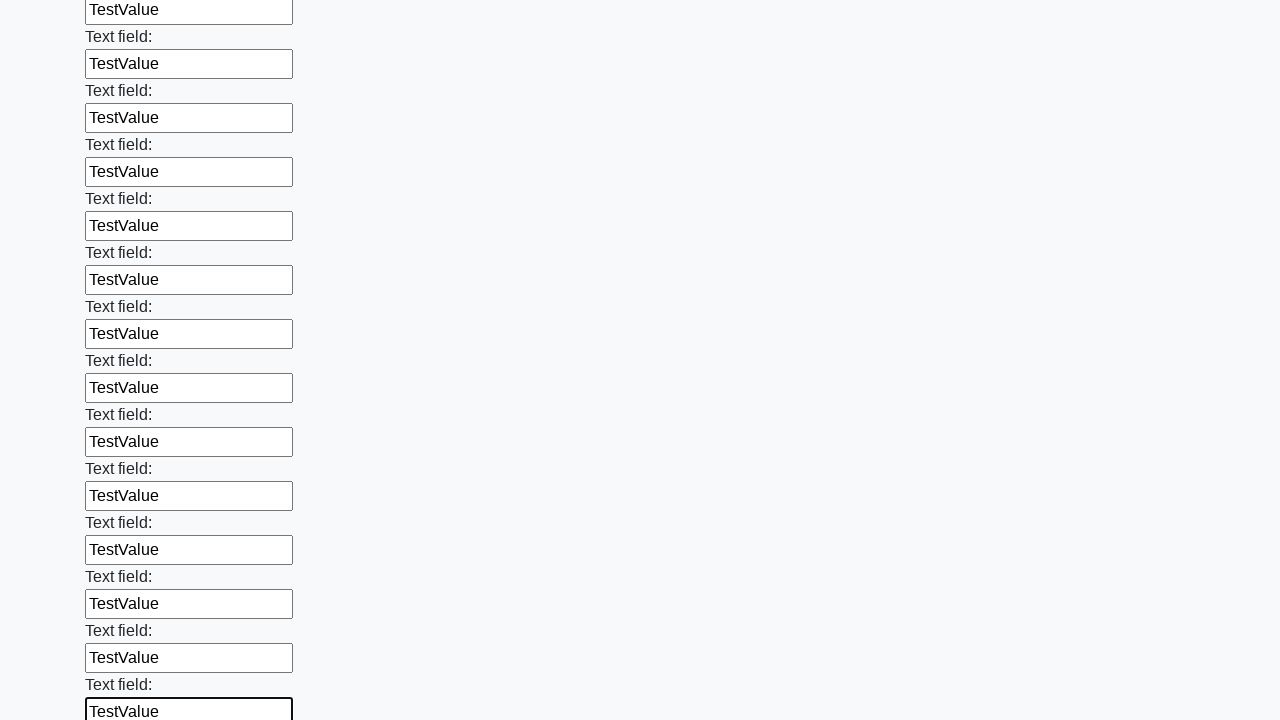

Filled an input field with 'TestValue' on input >> nth=49
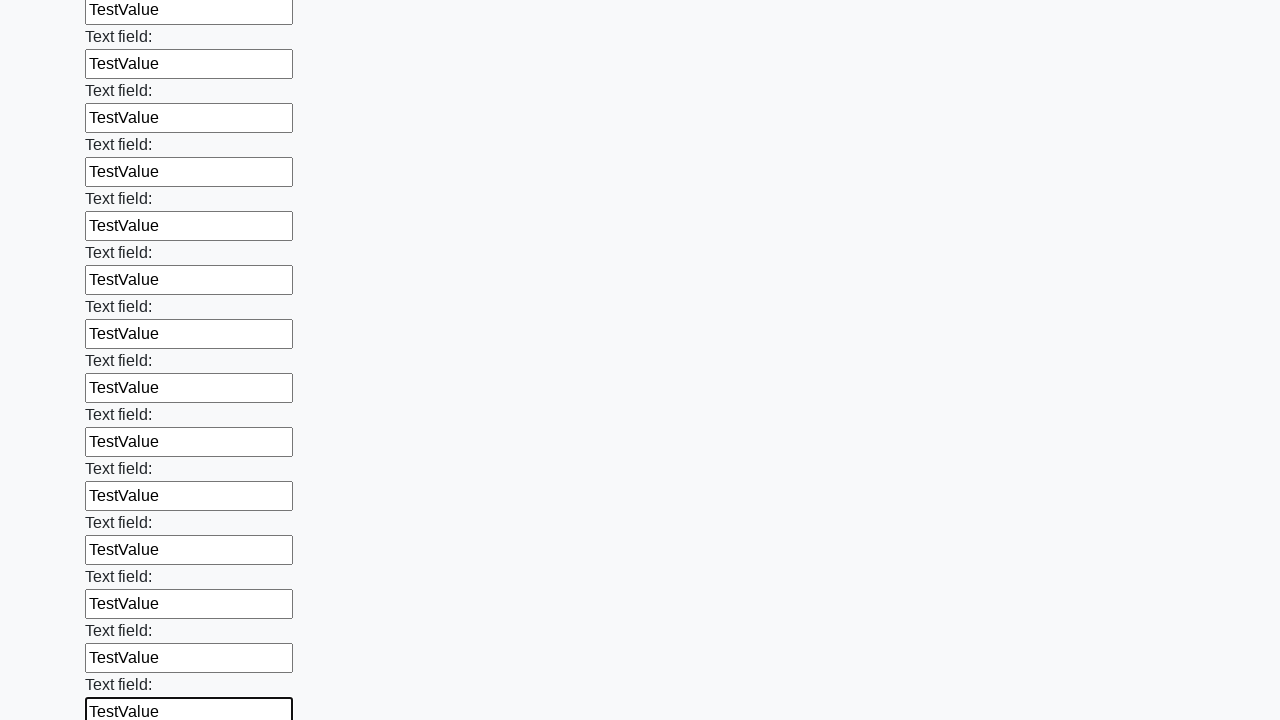

Filled an input field with 'TestValue' on input >> nth=50
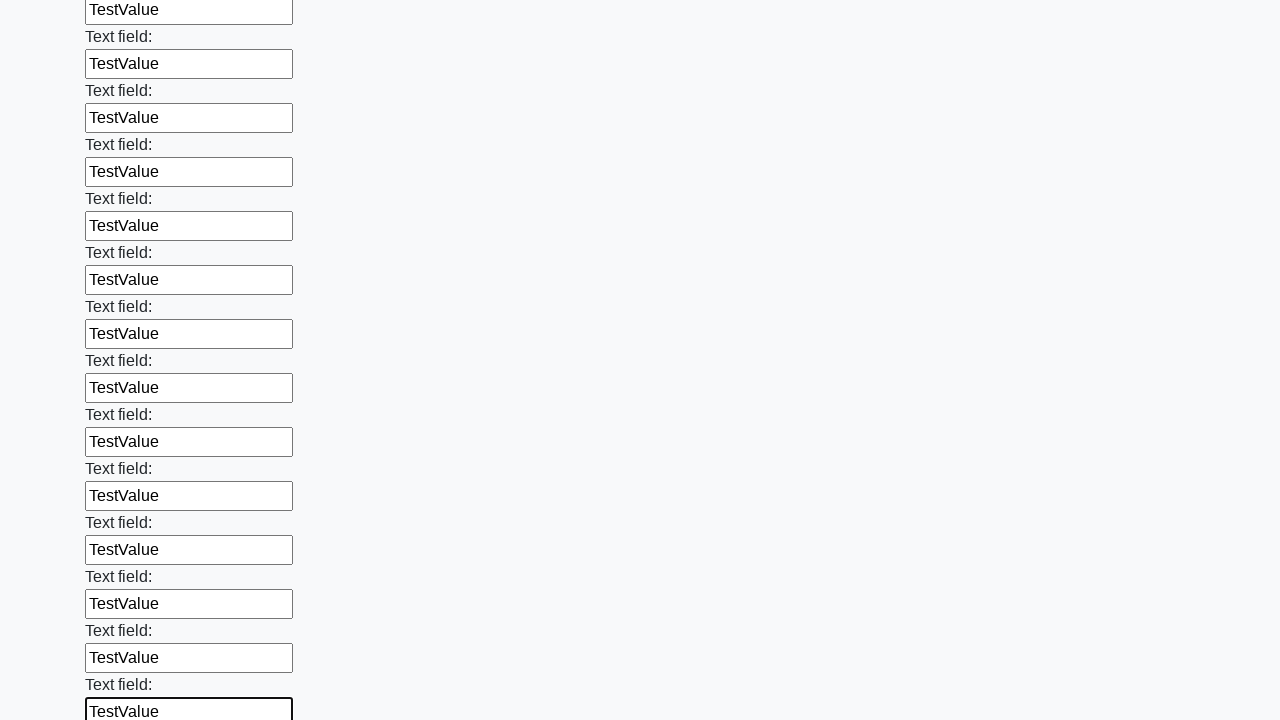

Filled an input field with 'TestValue' on input >> nth=51
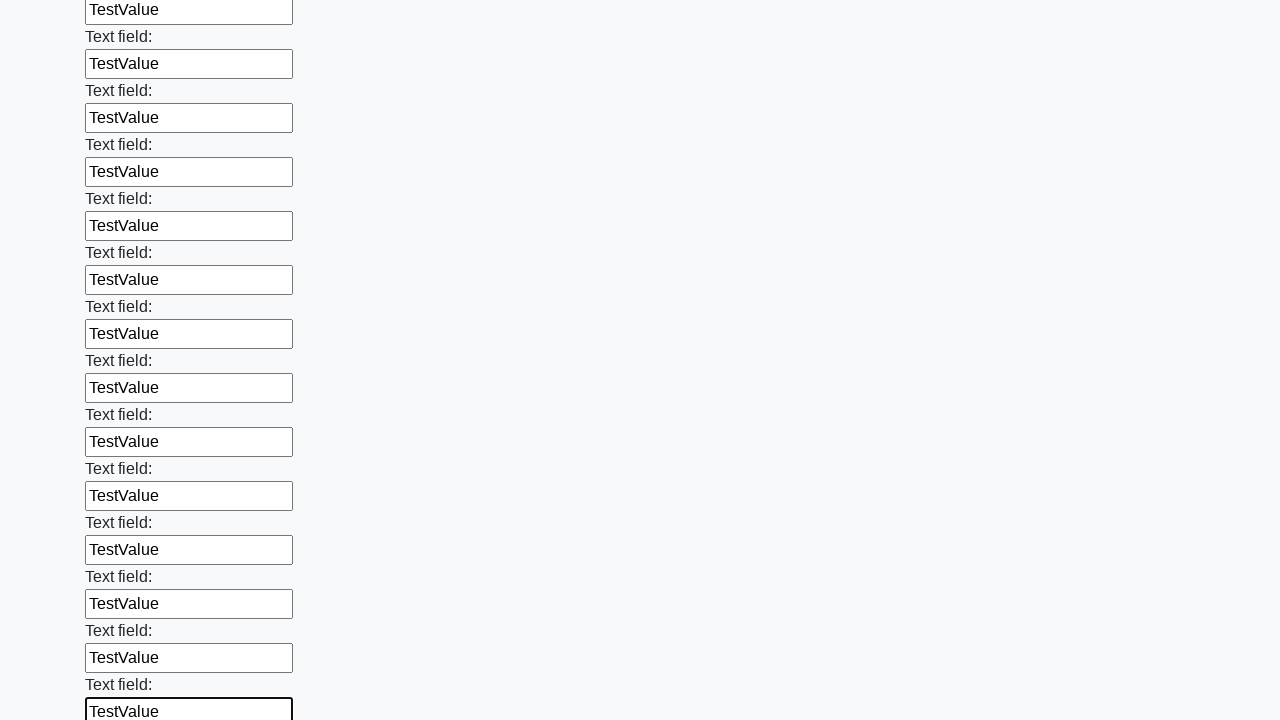

Filled an input field with 'TestValue' on input >> nth=52
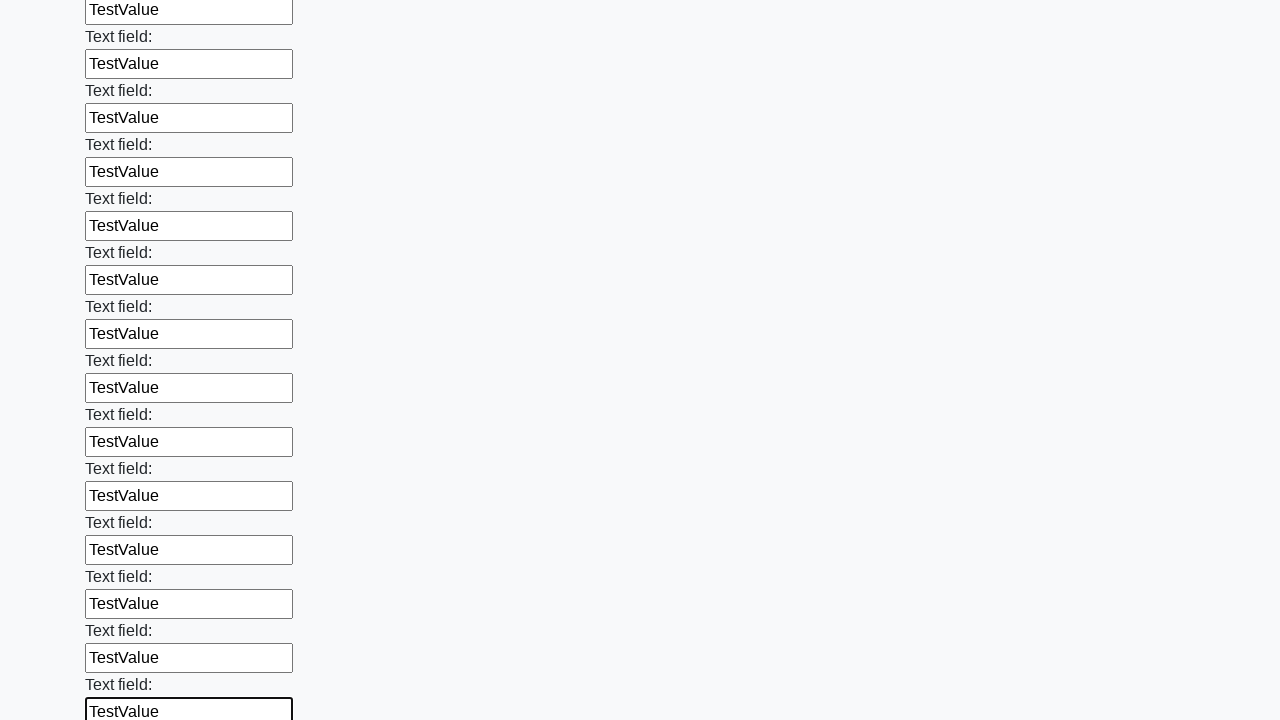

Filled an input field with 'TestValue' on input >> nth=53
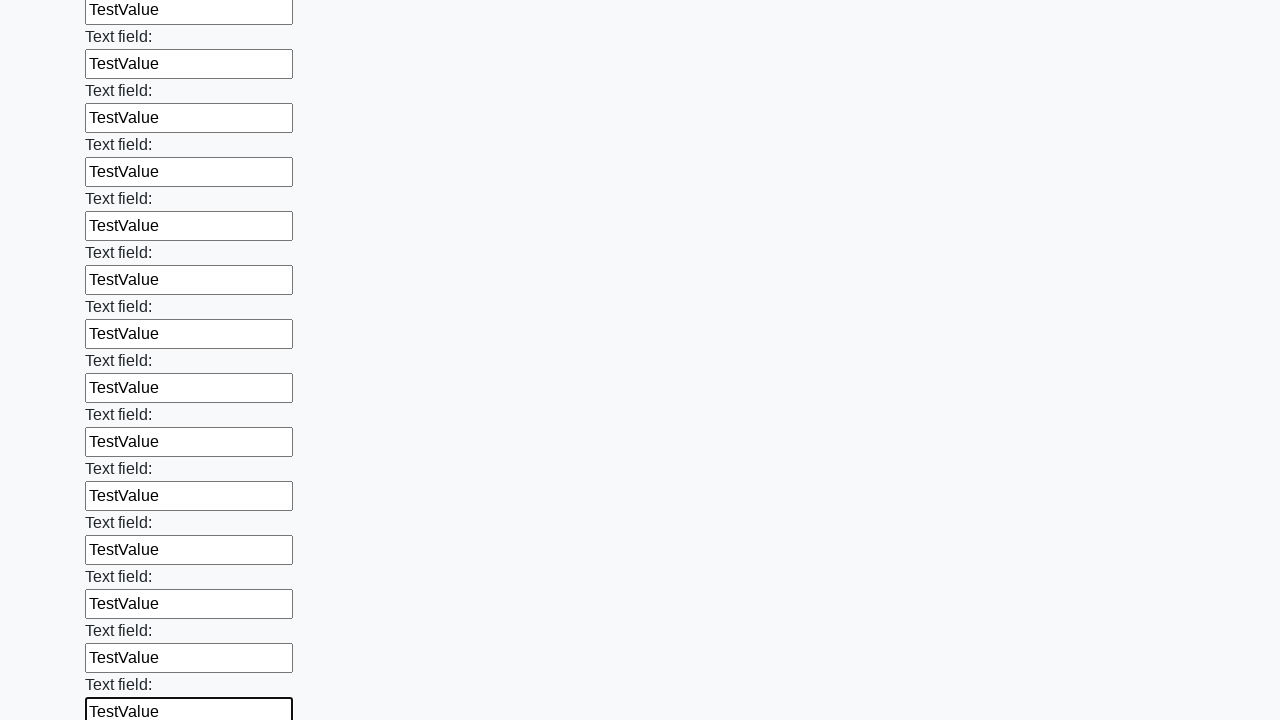

Filled an input field with 'TestValue' on input >> nth=54
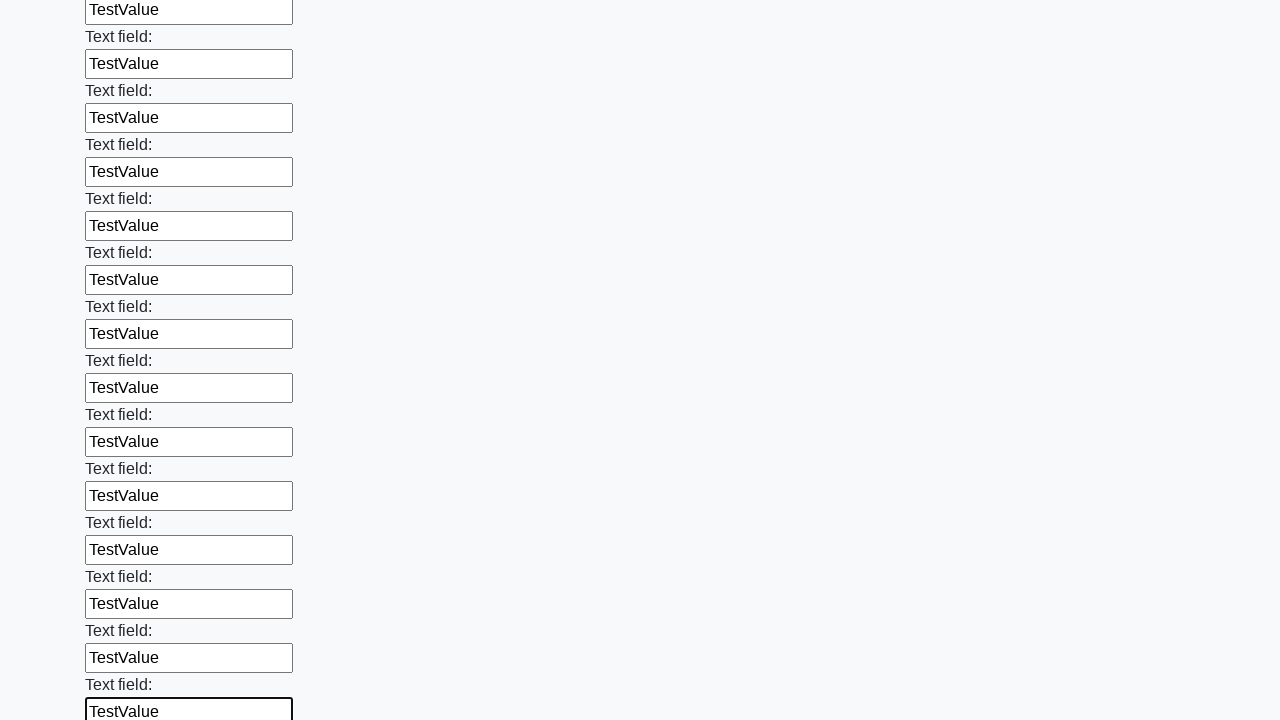

Filled an input field with 'TestValue' on input >> nth=55
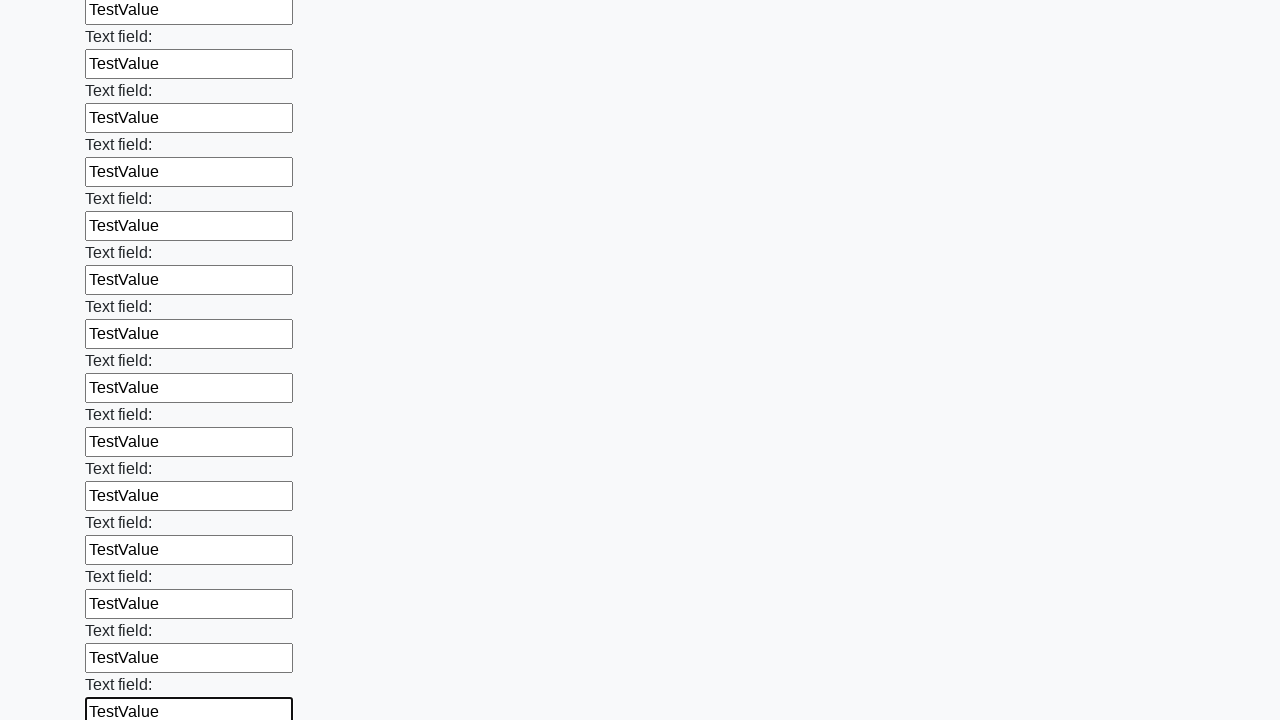

Filled an input field with 'TestValue' on input >> nth=56
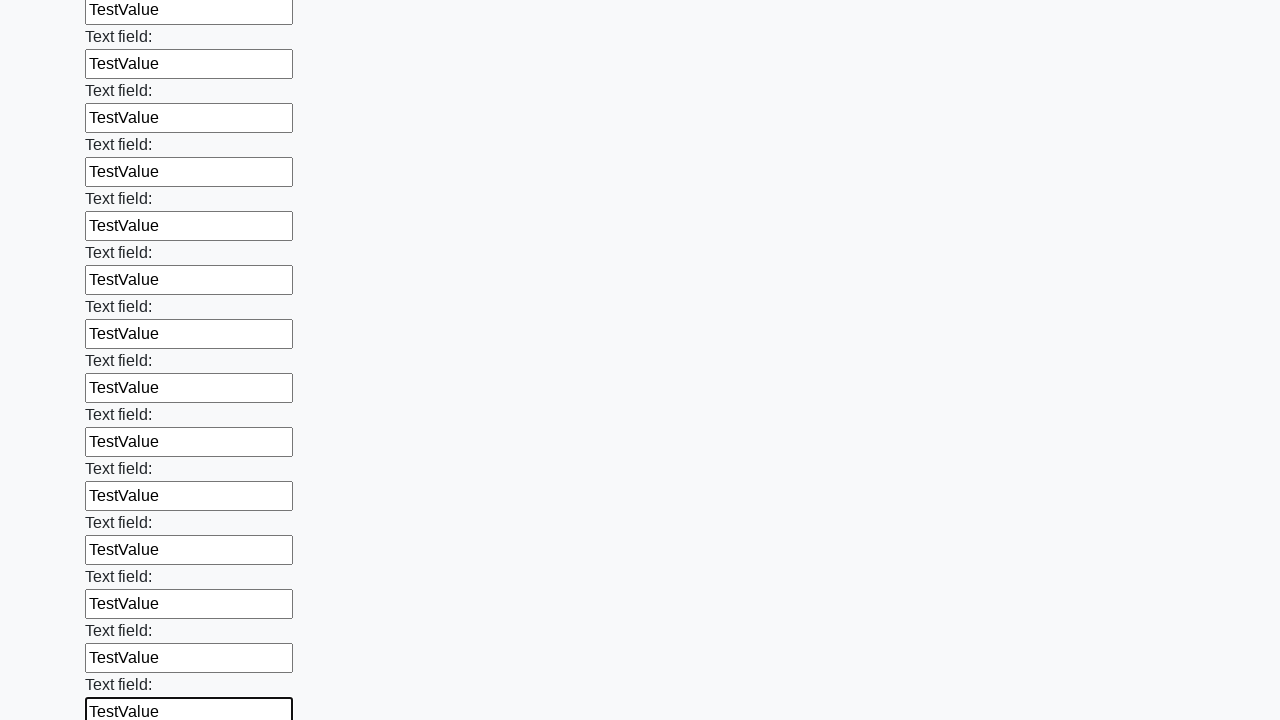

Filled an input field with 'TestValue' on input >> nth=57
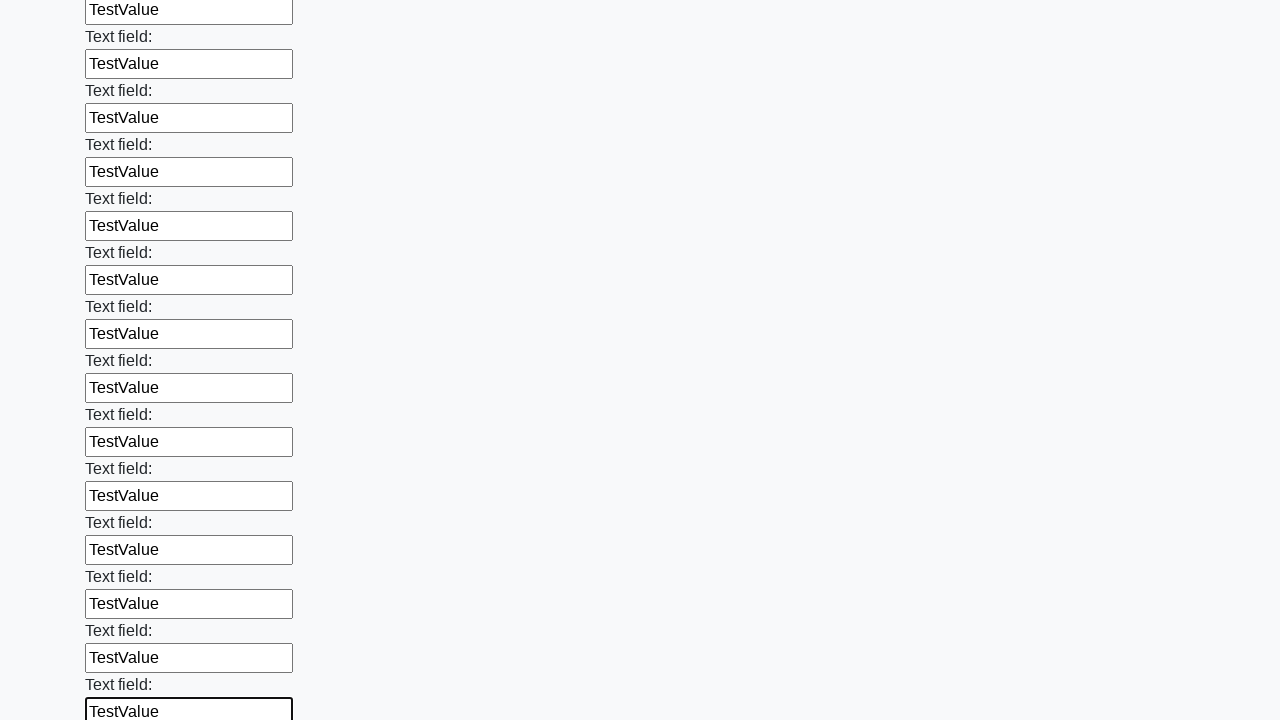

Filled an input field with 'TestValue' on input >> nth=58
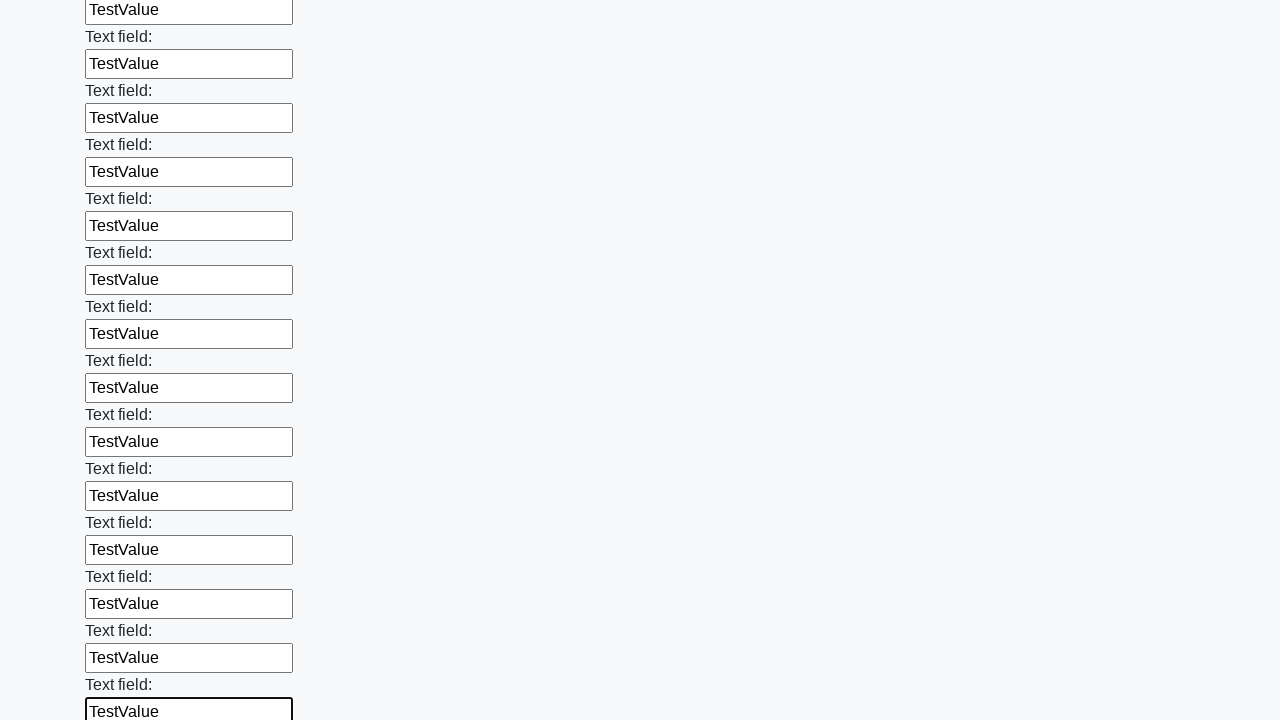

Filled an input field with 'TestValue' on input >> nth=59
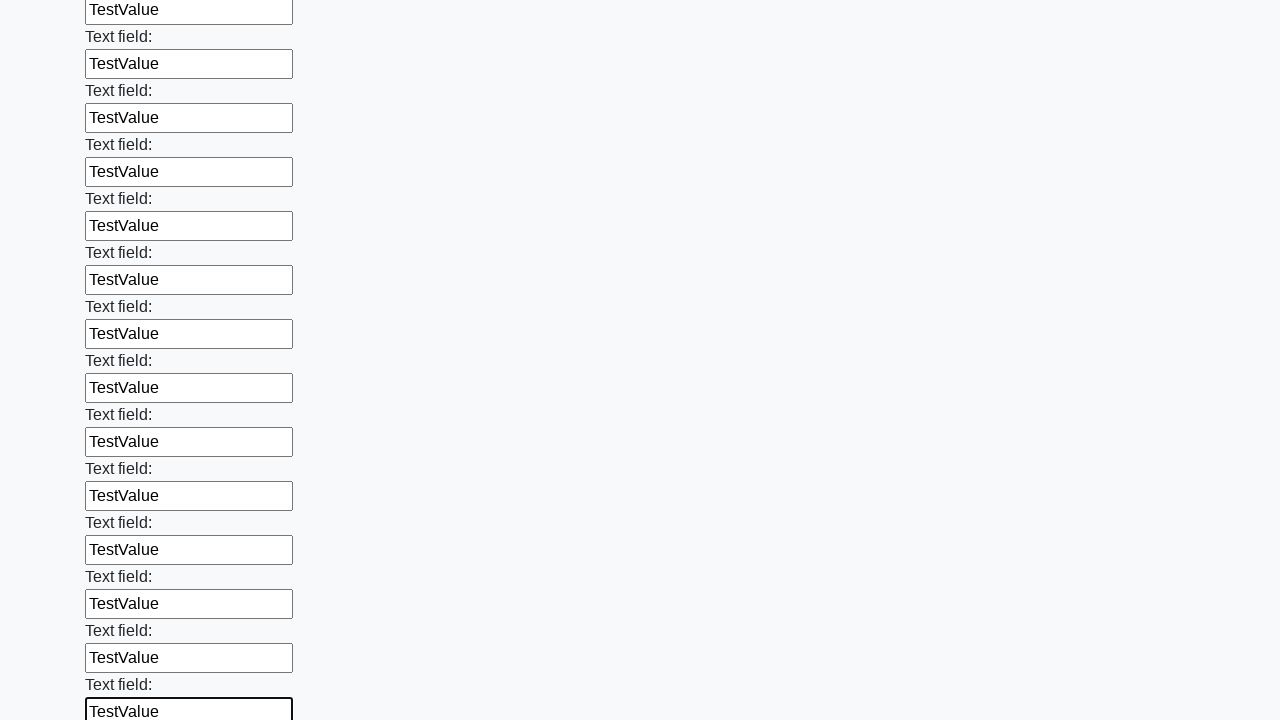

Filled an input field with 'TestValue' on input >> nth=60
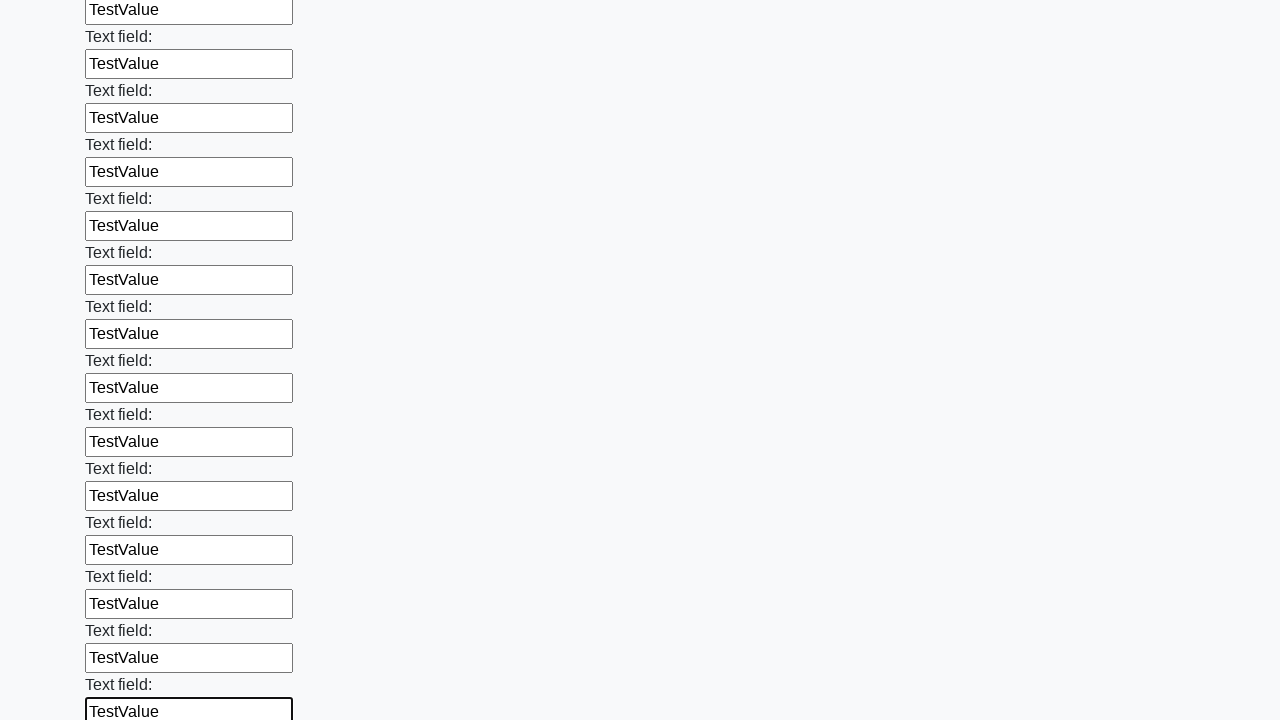

Filled an input field with 'TestValue' on input >> nth=61
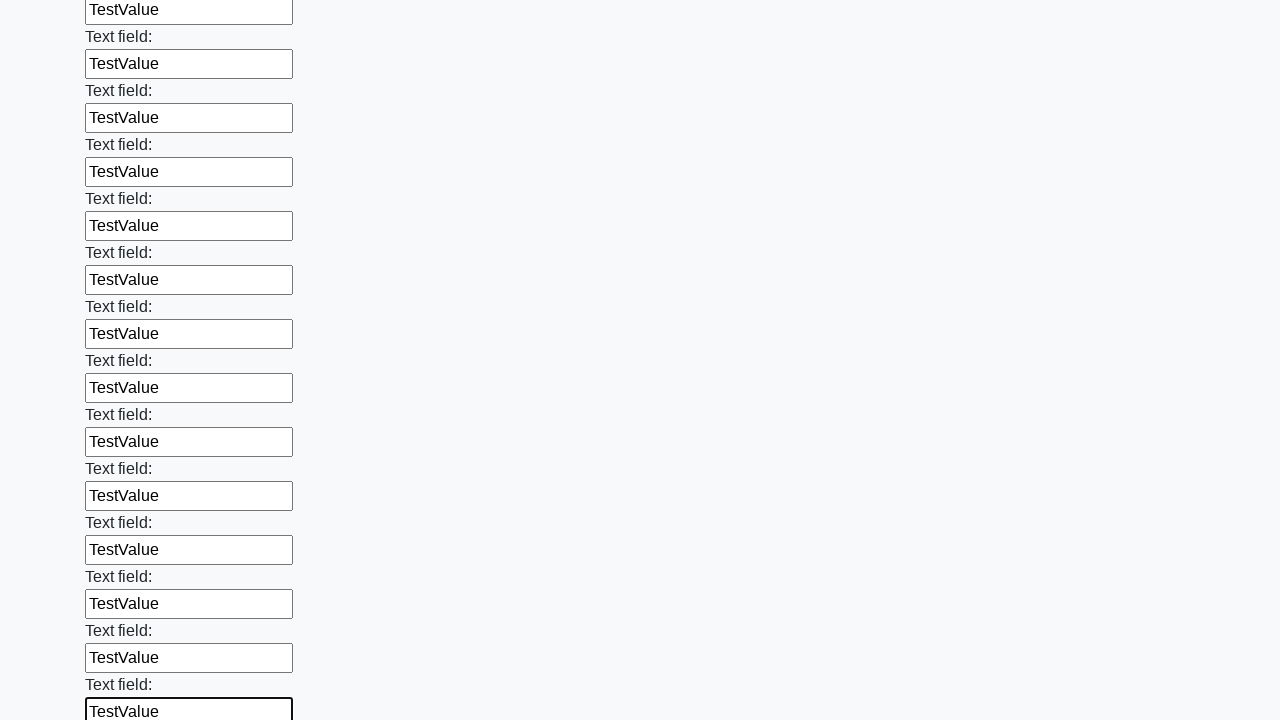

Filled an input field with 'TestValue' on input >> nth=62
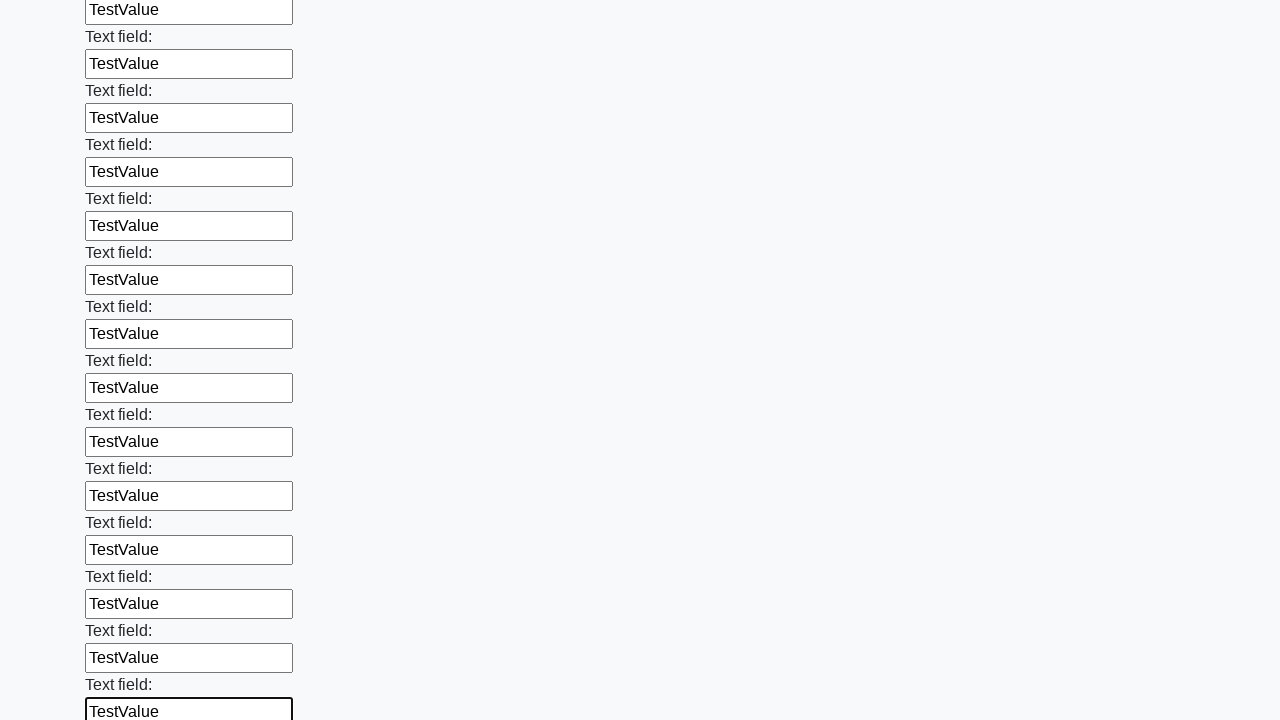

Filled an input field with 'TestValue' on input >> nth=63
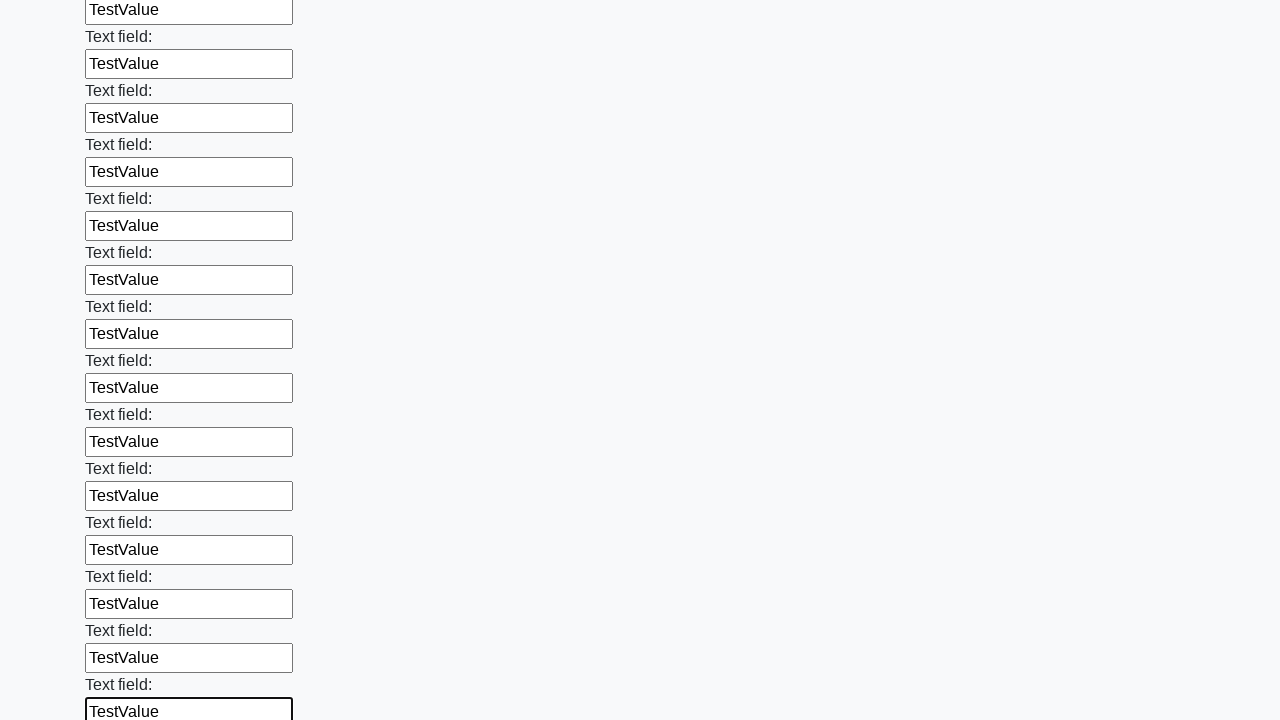

Filled an input field with 'TestValue' on input >> nth=64
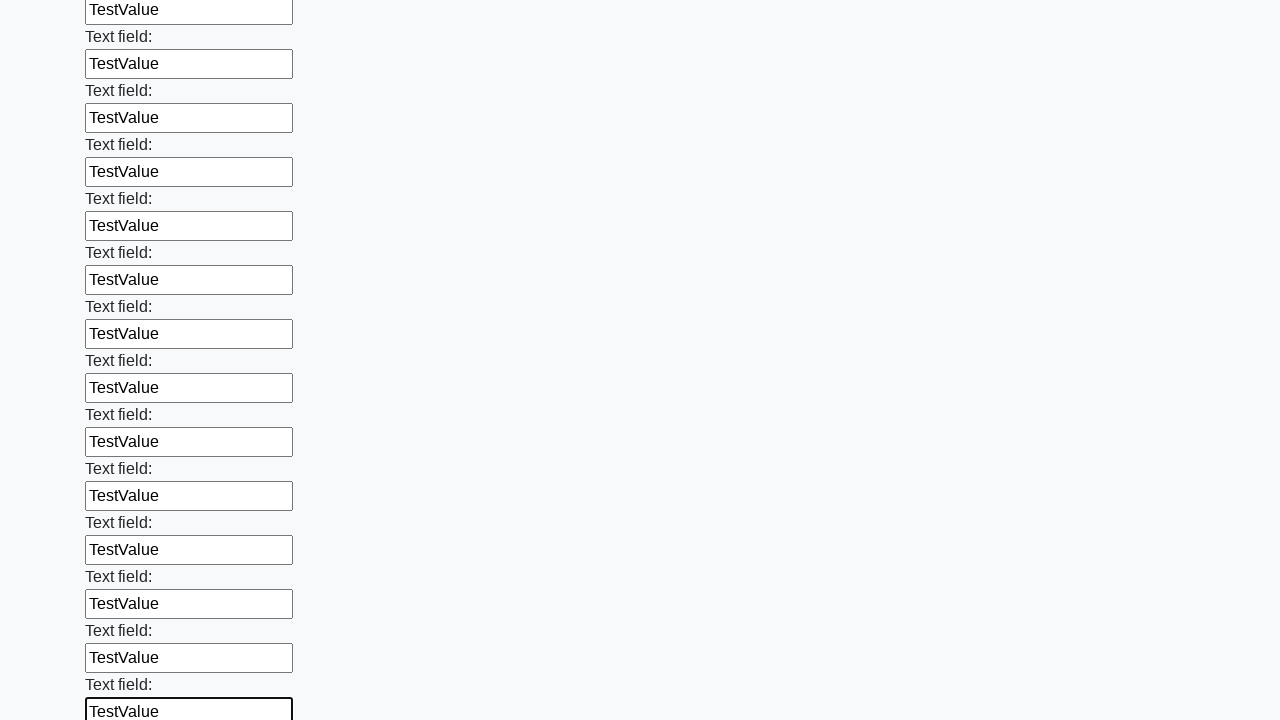

Filled an input field with 'TestValue' on input >> nth=65
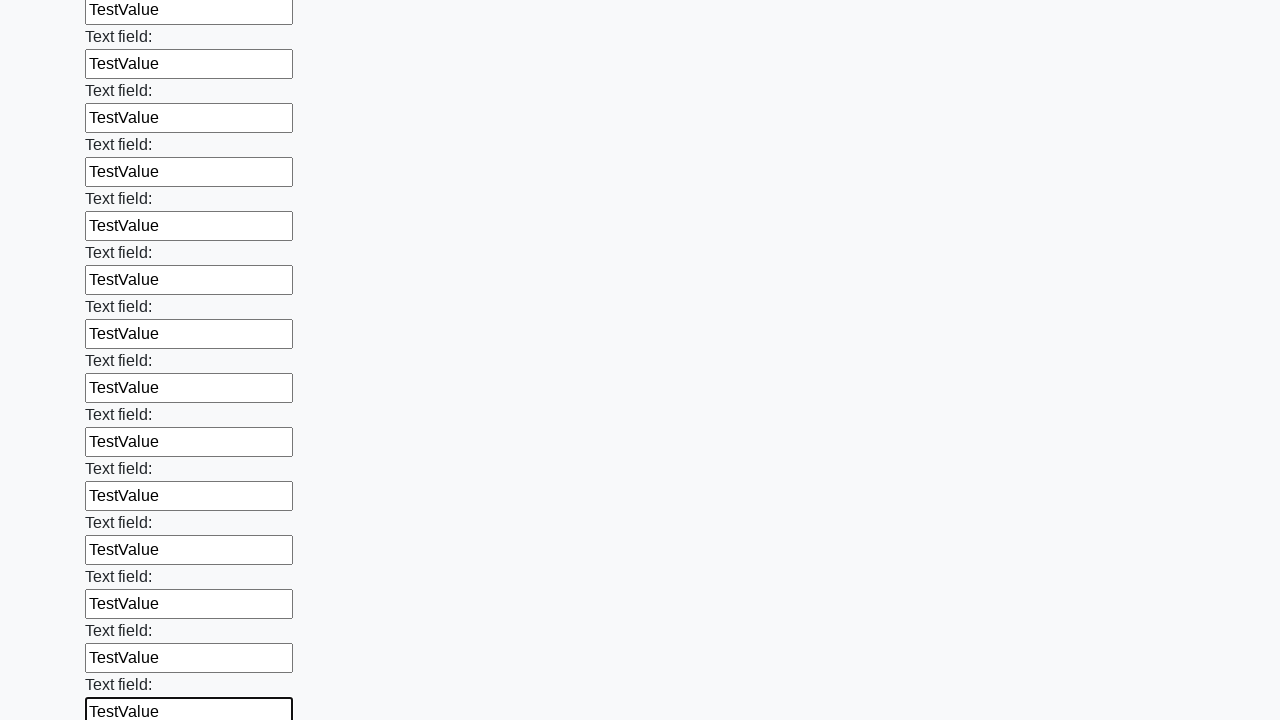

Filled an input field with 'TestValue' on input >> nth=66
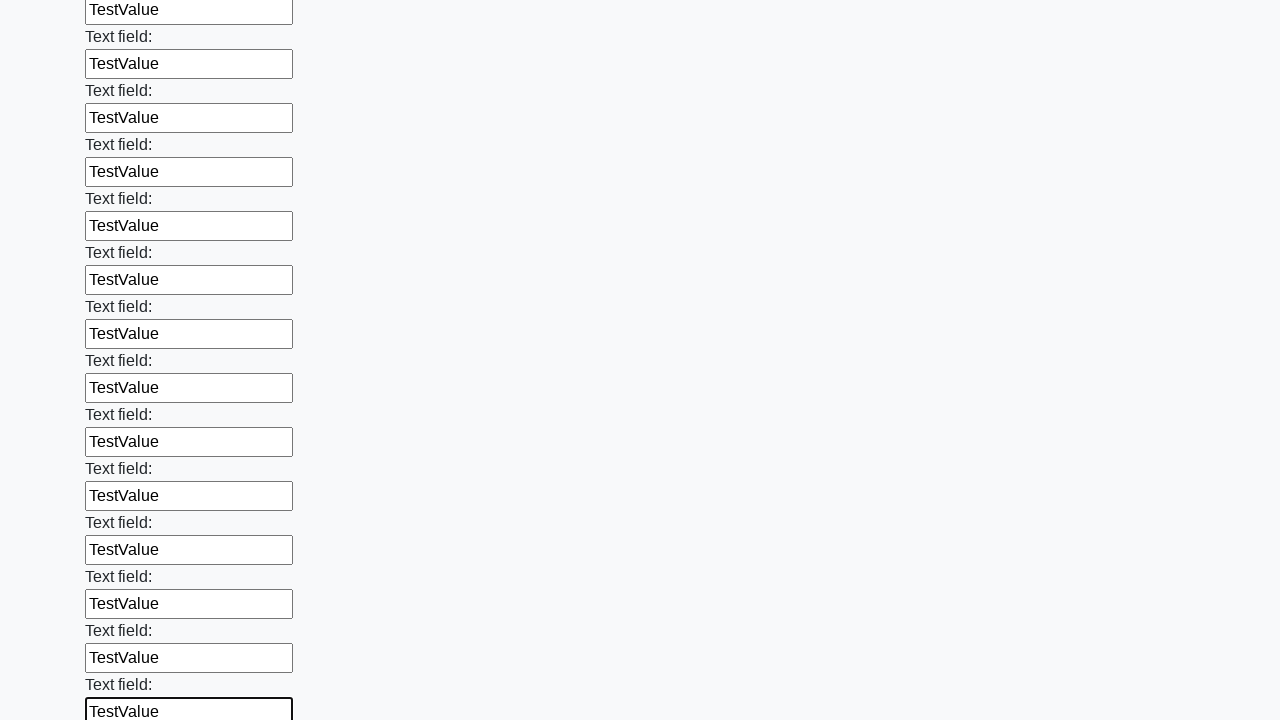

Filled an input field with 'TestValue' on input >> nth=67
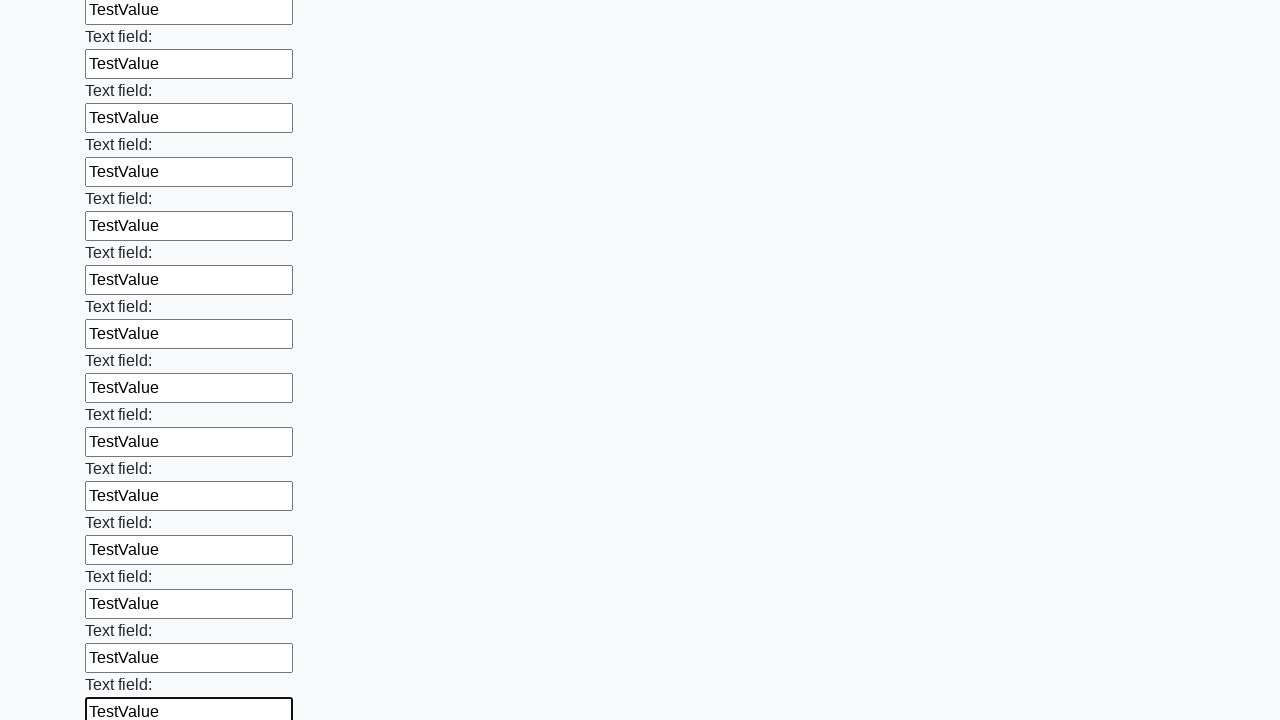

Filled an input field with 'TestValue' on input >> nth=68
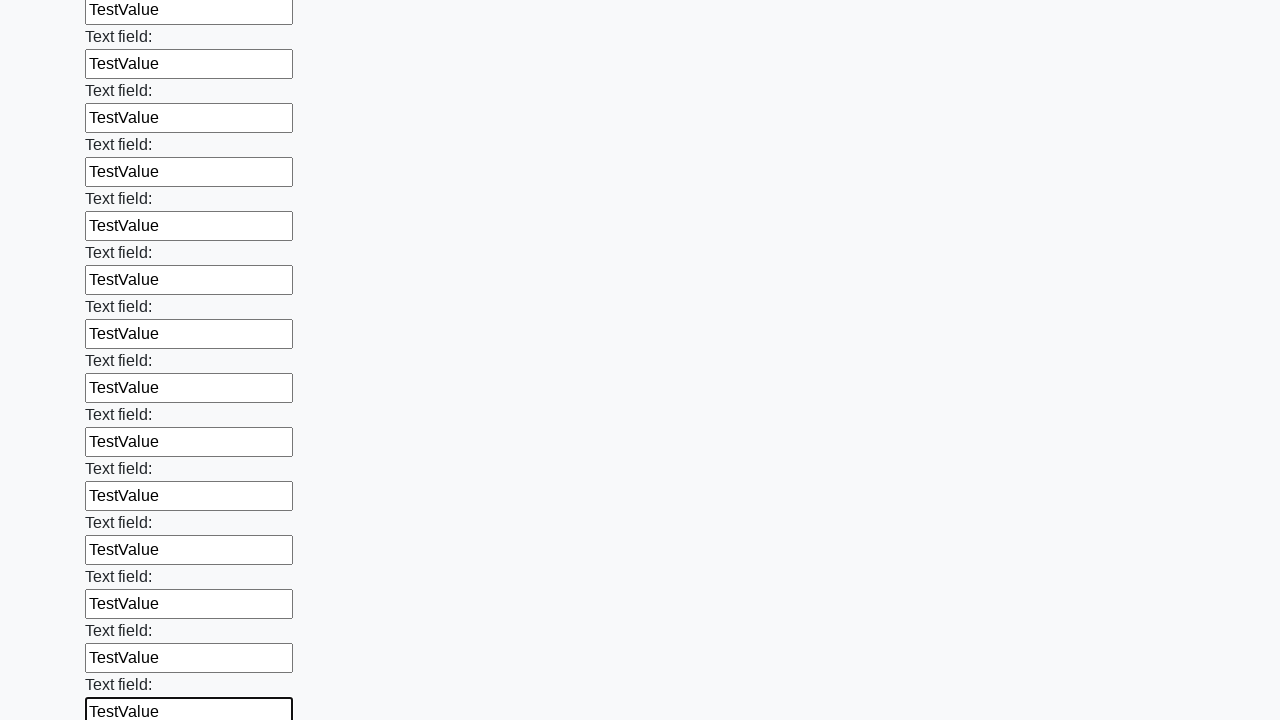

Filled an input field with 'TestValue' on input >> nth=69
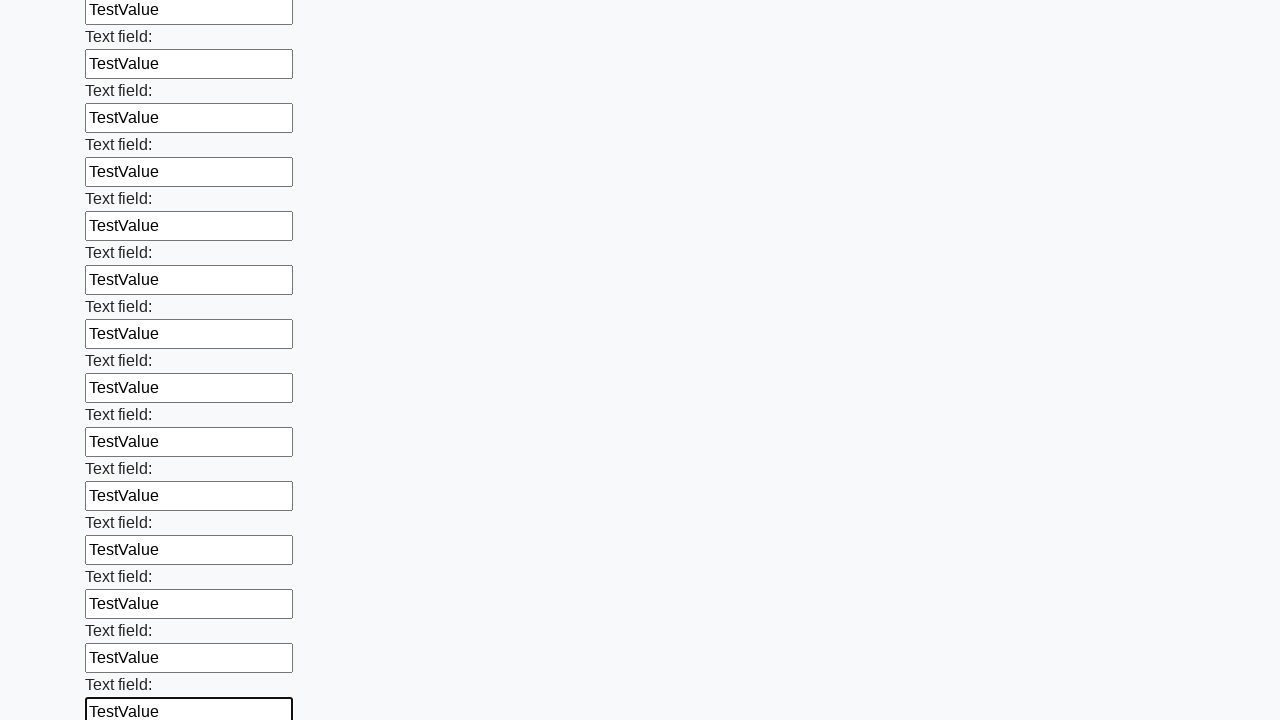

Filled an input field with 'TestValue' on input >> nth=70
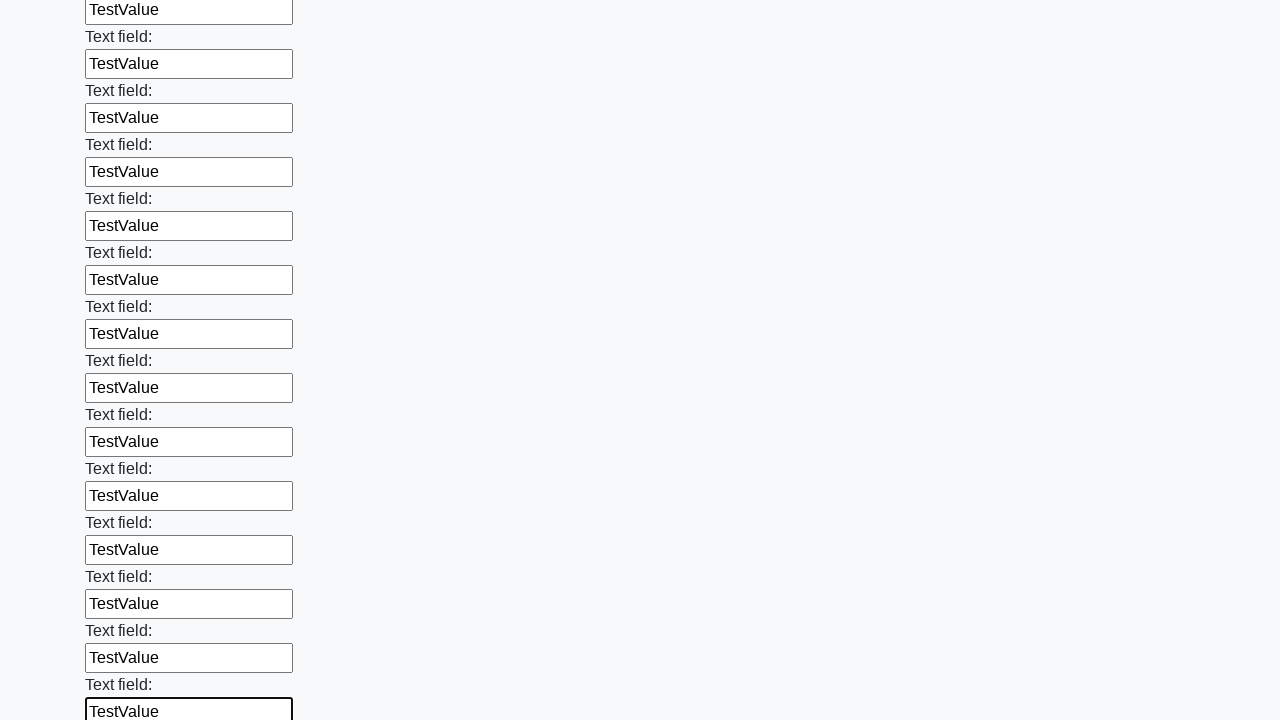

Filled an input field with 'TestValue' on input >> nth=71
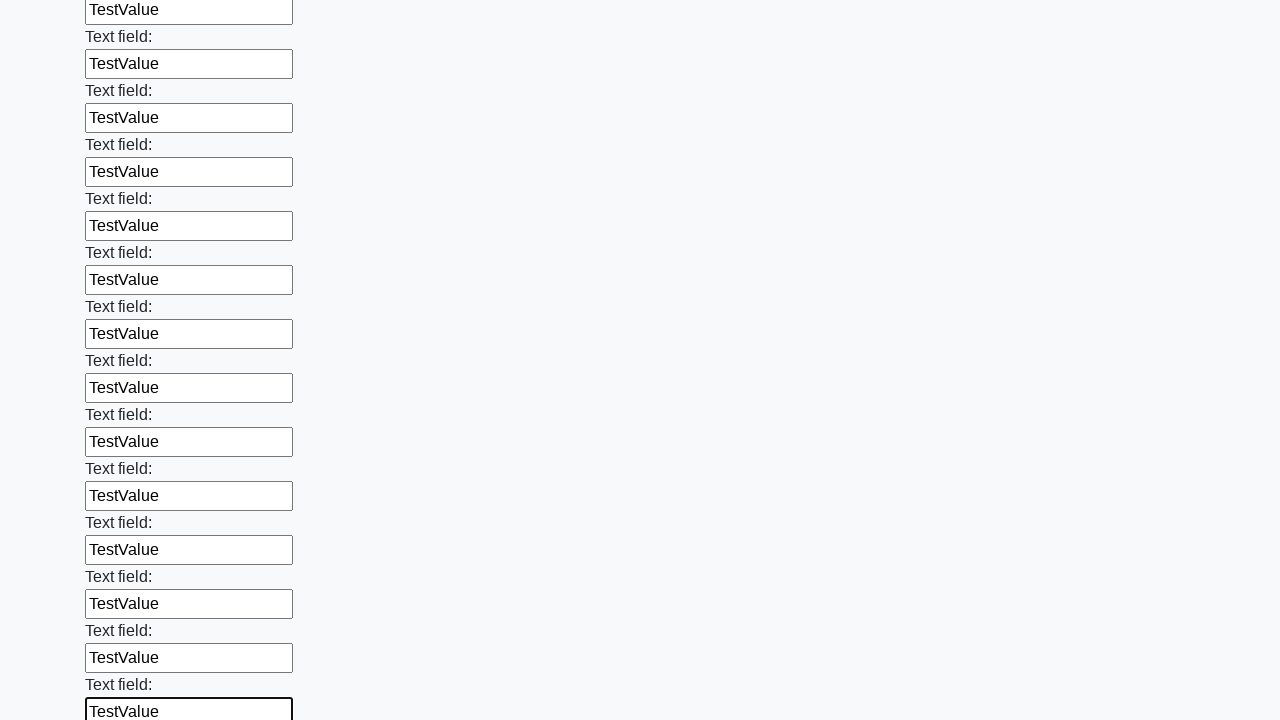

Filled an input field with 'TestValue' on input >> nth=72
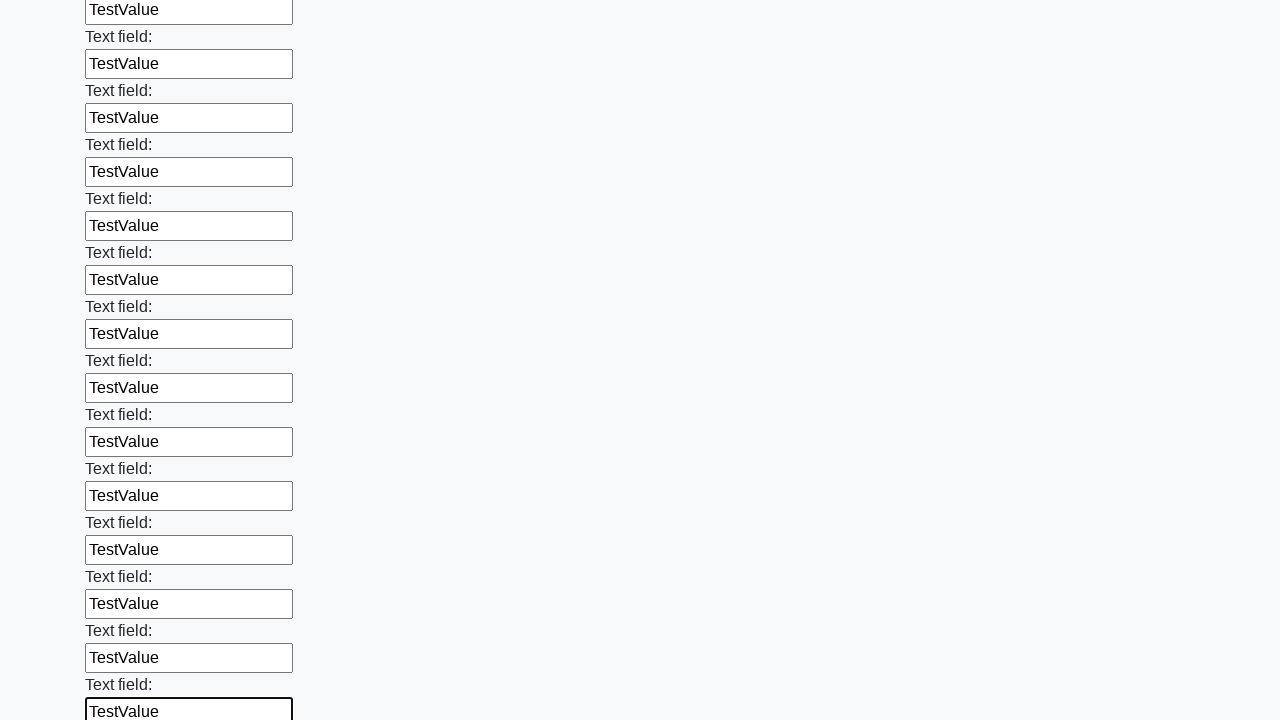

Filled an input field with 'TestValue' on input >> nth=73
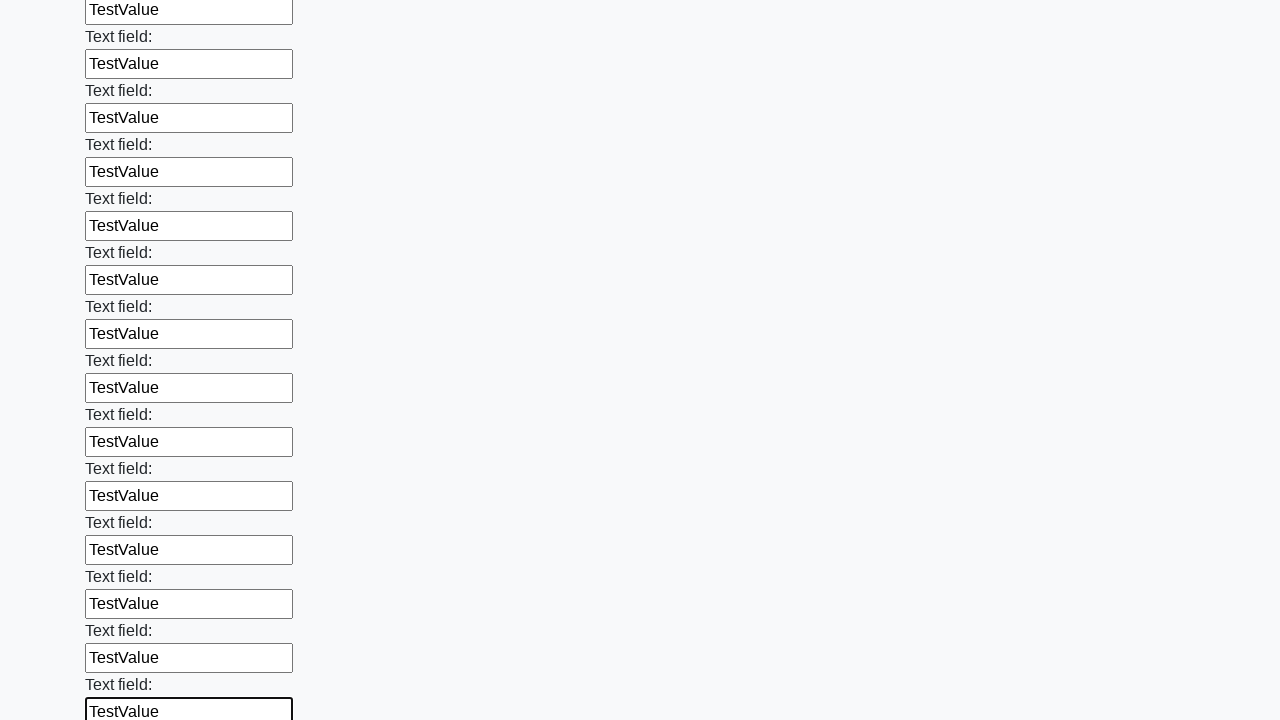

Filled an input field with 'TestValue' on input >> nth=74
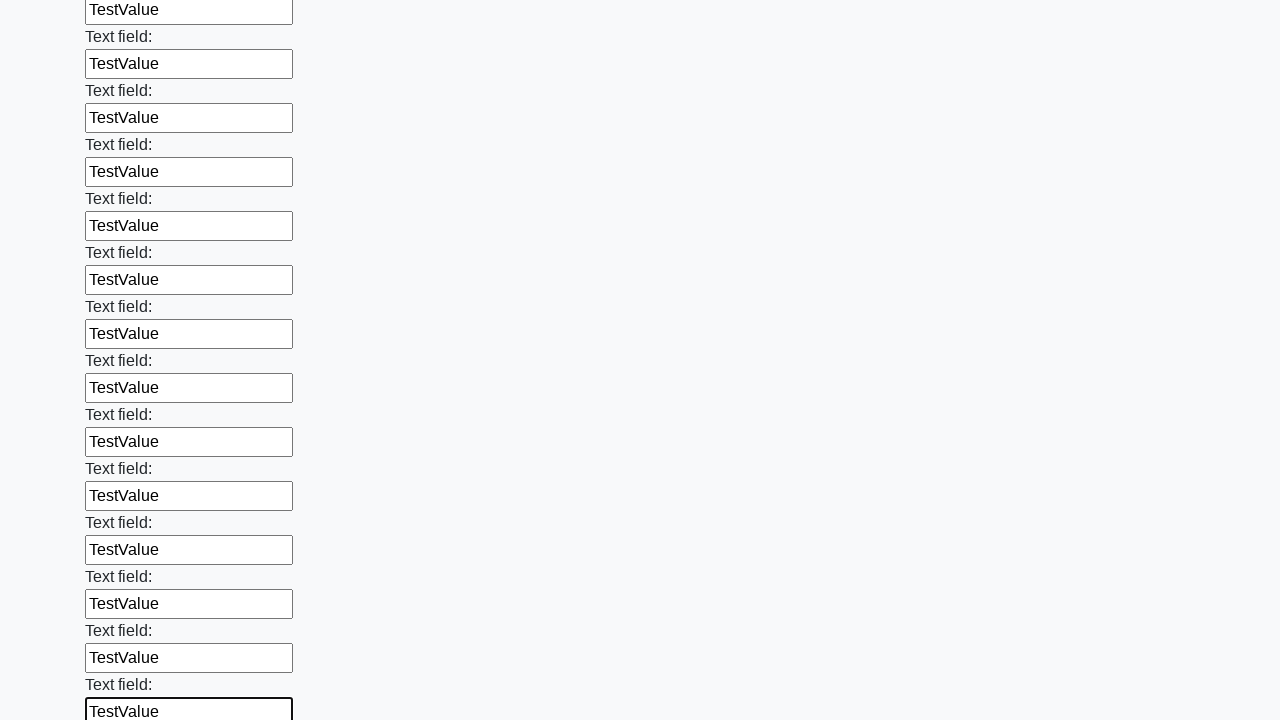

Filled an input field with 'TestValue' on input >> nth=75
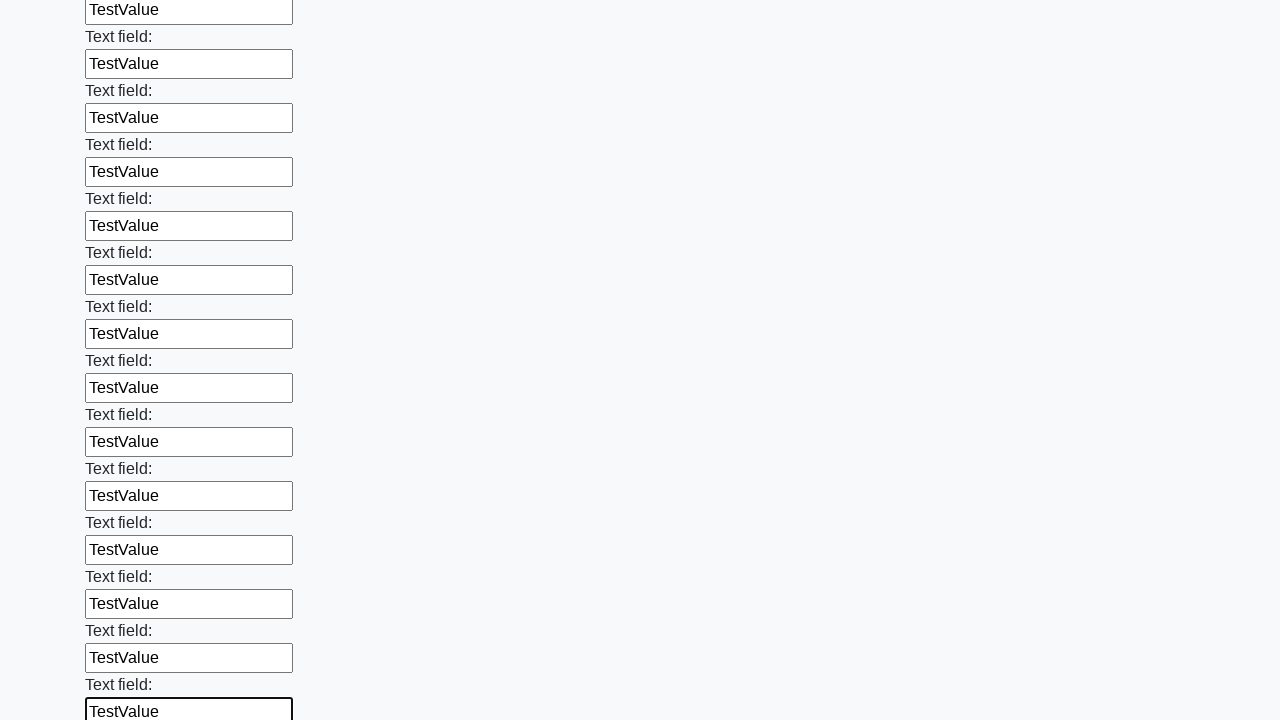

Filled an input field with 'TestValue' on input >> nth=76
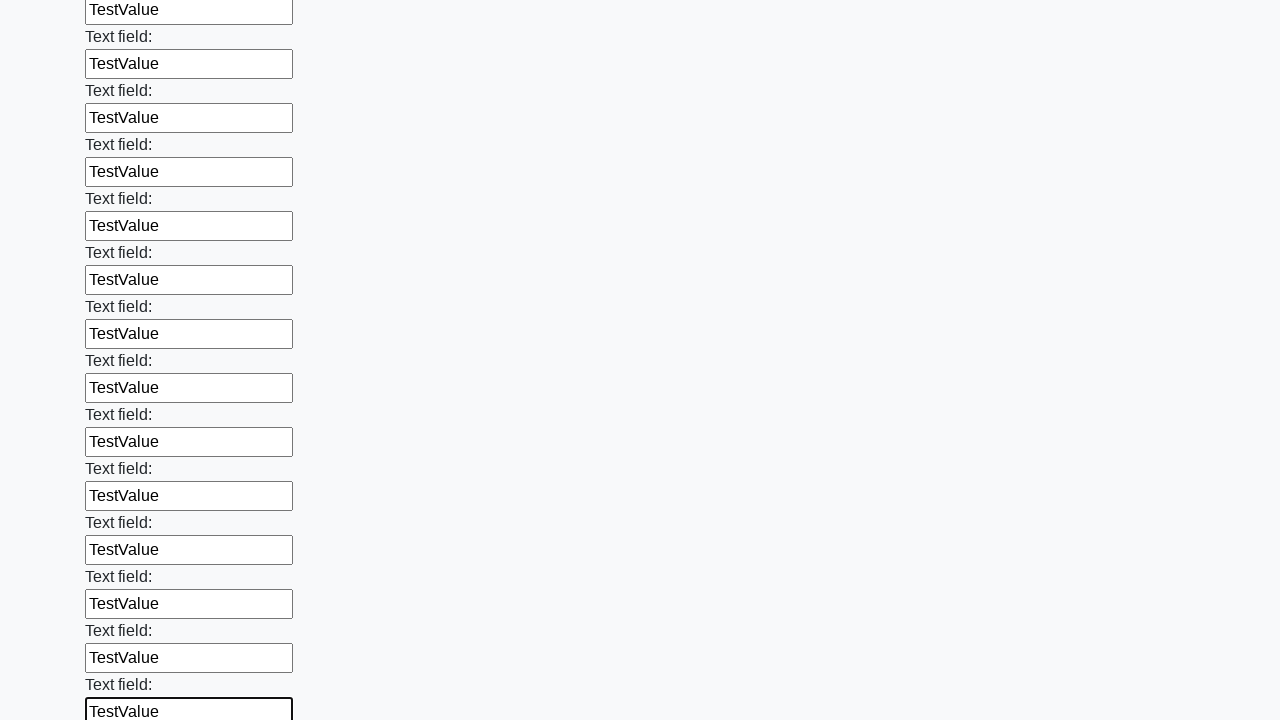

Filled an input field with 'TestValue' on input >> nth=77
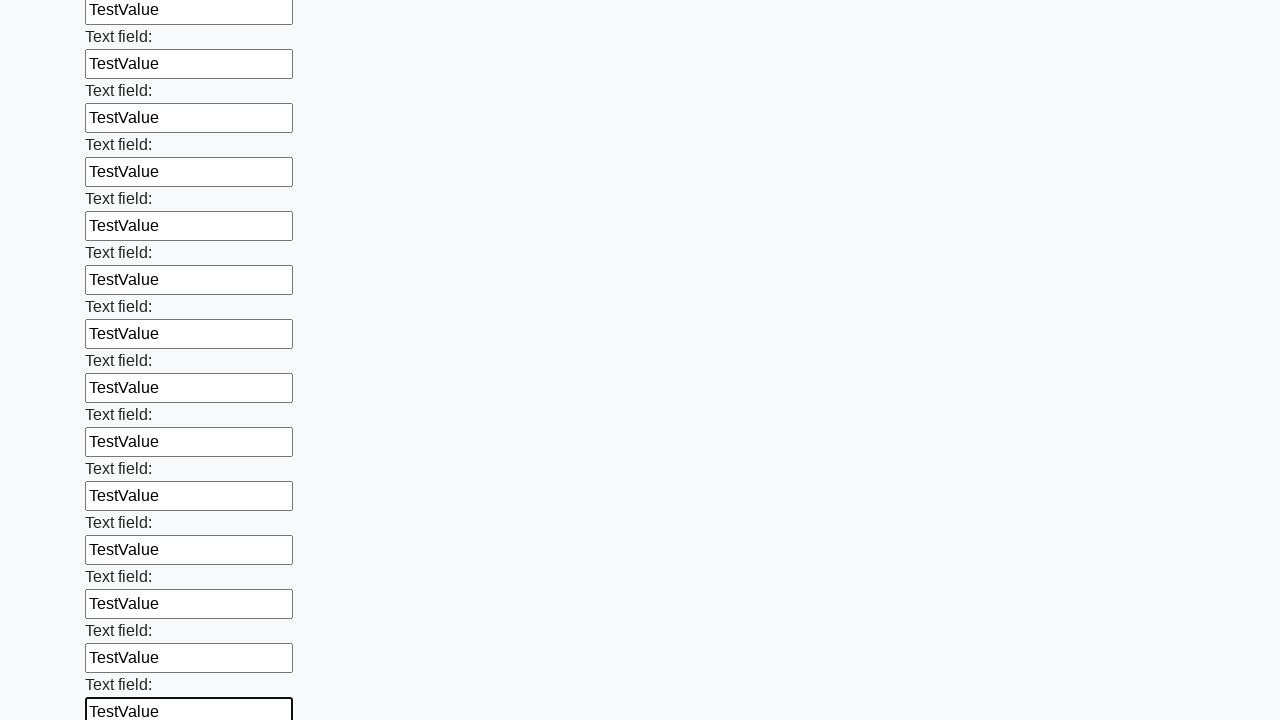

Filled an input field with 'TestValue' on input >> nth=78
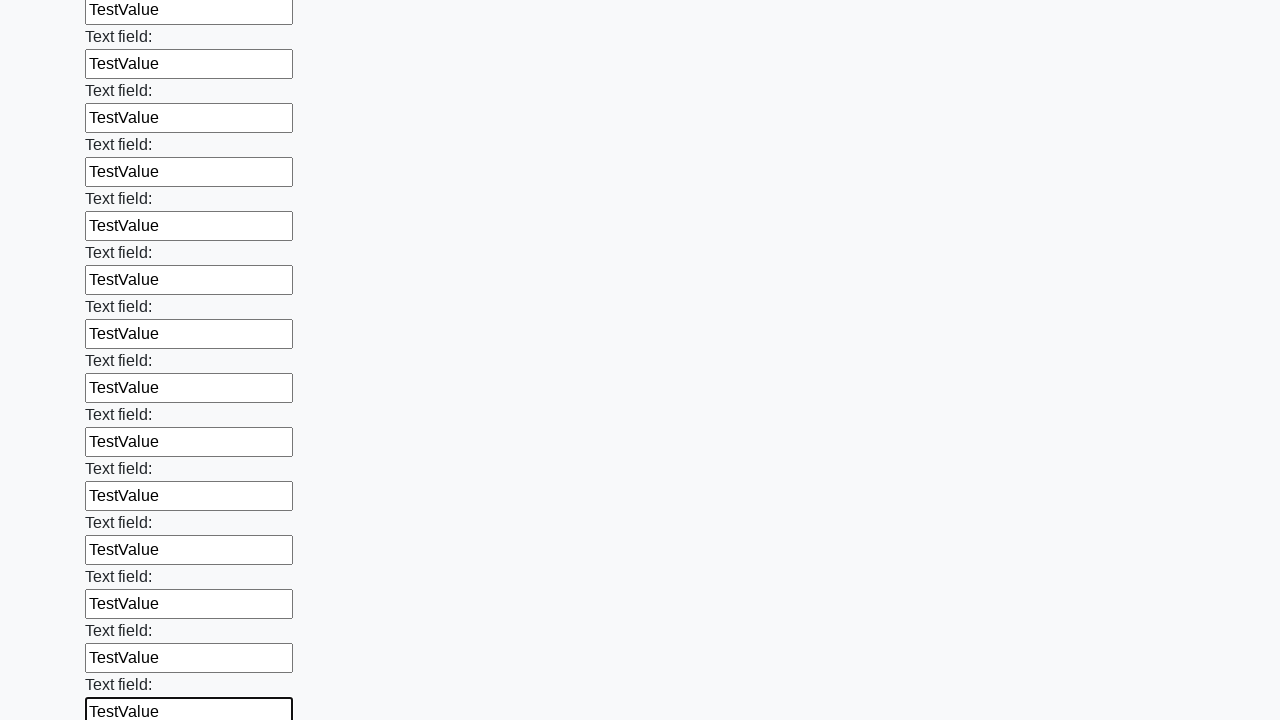

Filled an input field with 'TestValue' on input >> nth=79
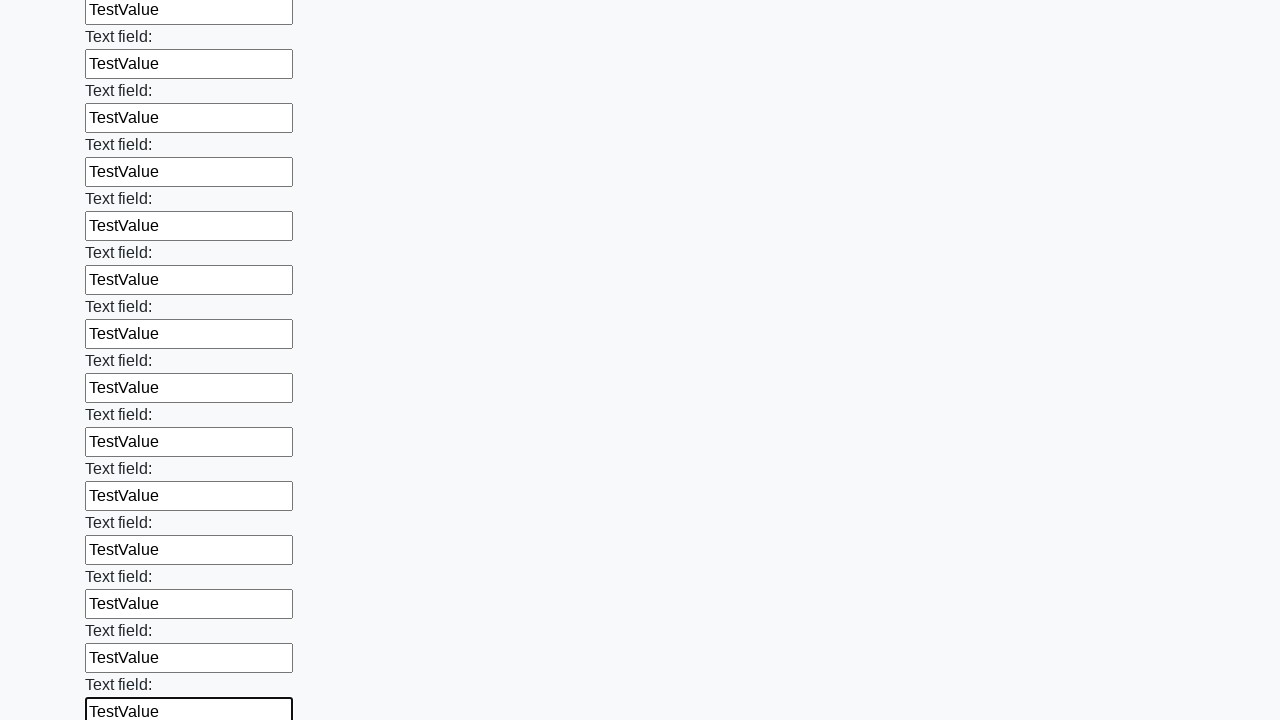

Filled an input field with 'TestValue' on input >> nth=80
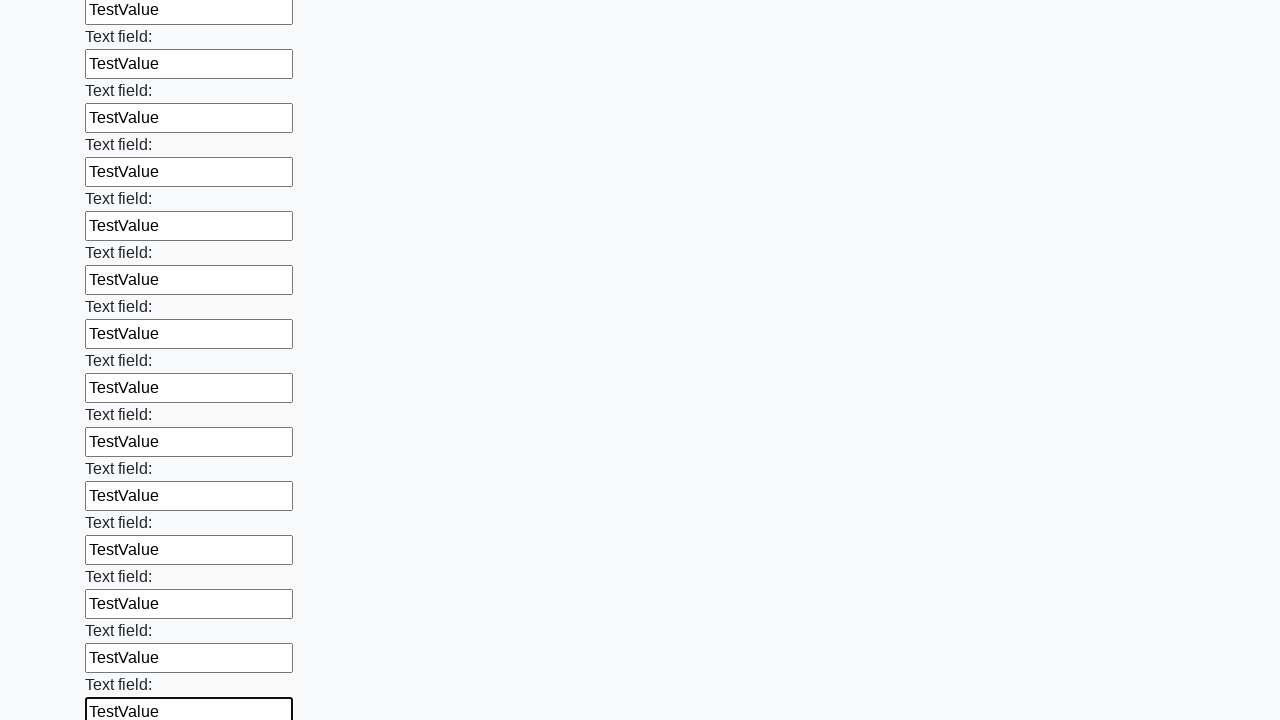

Filled an input field with 'TestValue' on input >> nth=81
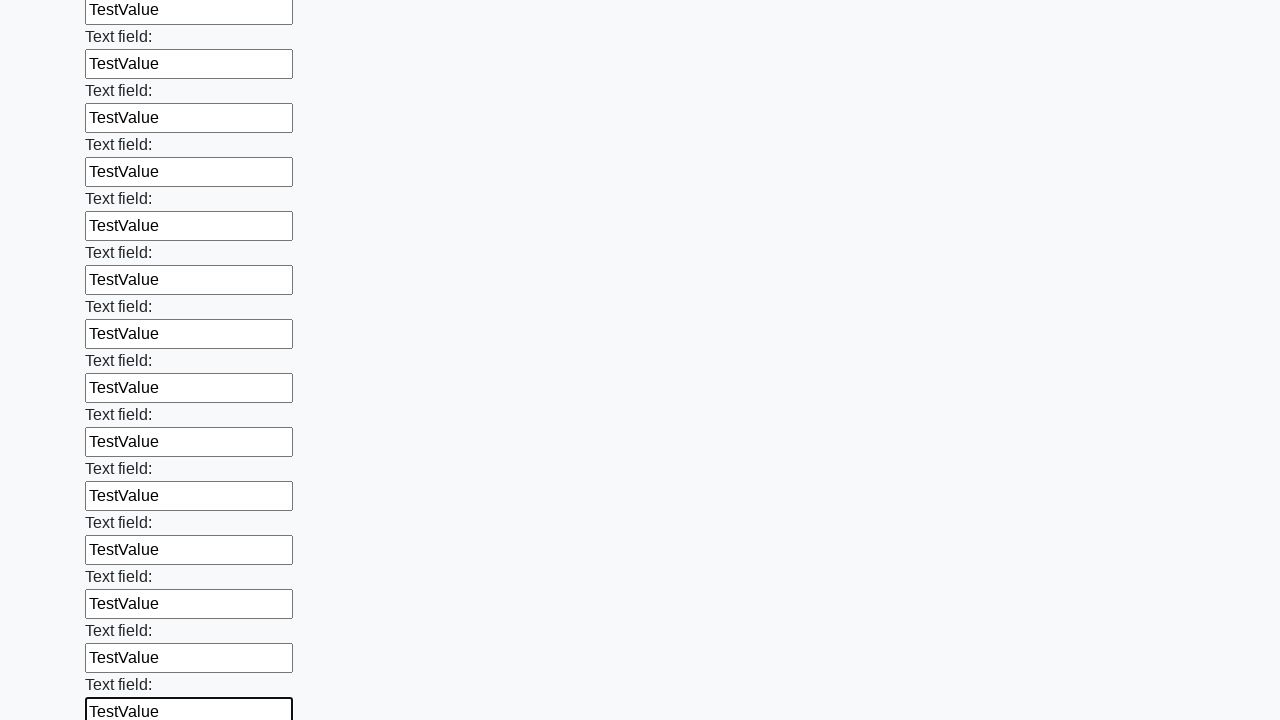

Filled an input field with 'TestValue' on input >> nth=82
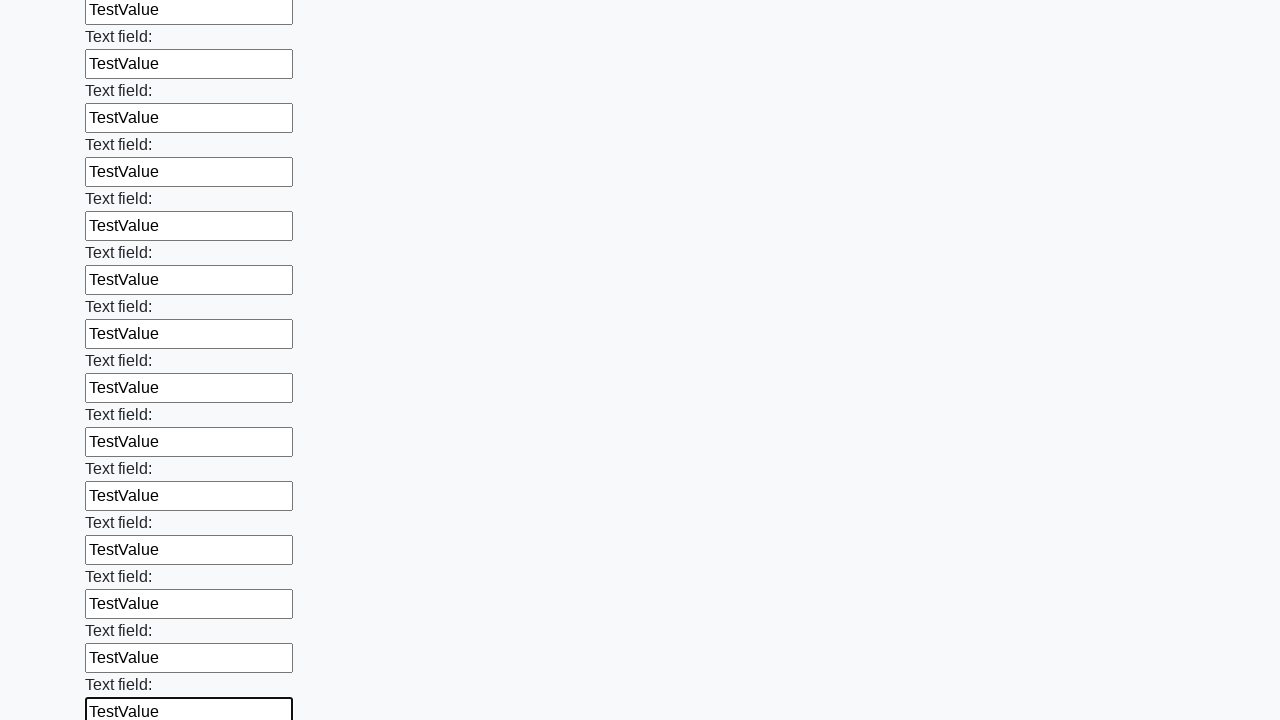

Filled an input field with 'TestValue' on input >> nth=83
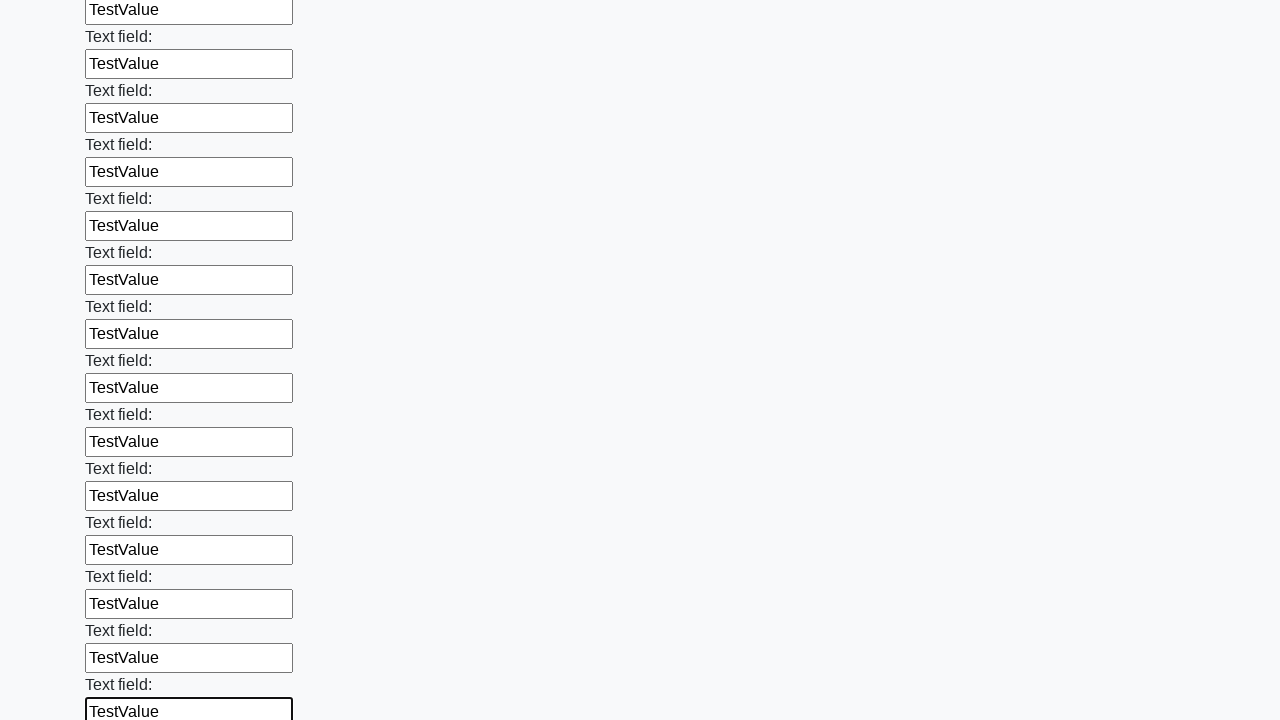

Filled an input field with 'TestValue' on input >> nth=84
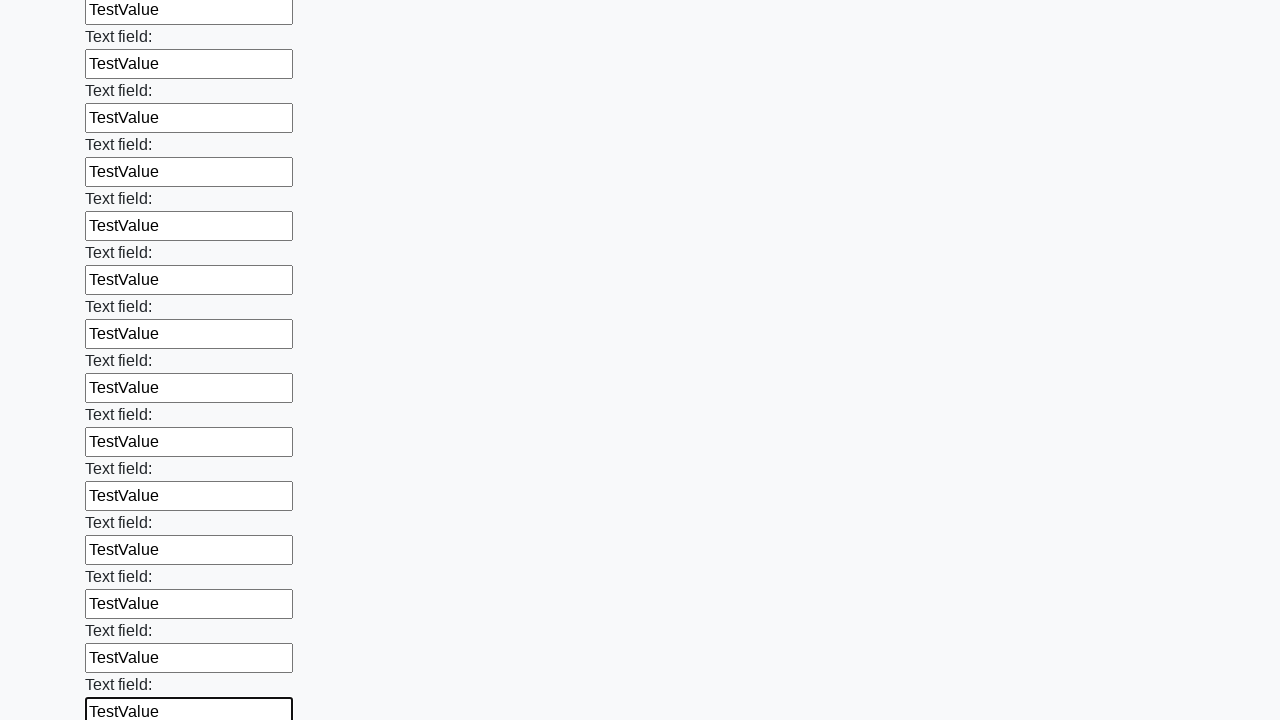

Filled an input field with 'TestValue' on input >> nth=85
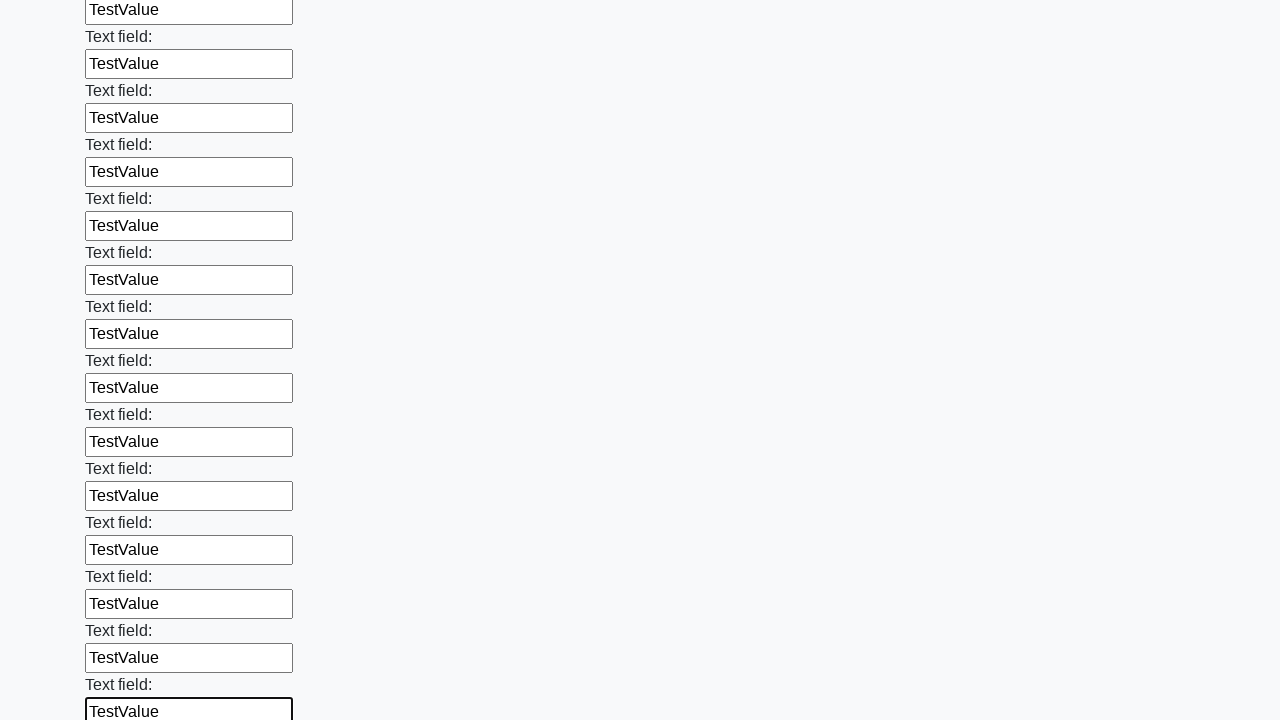

Filled an input field with 'TestValue' on input >> nth=86
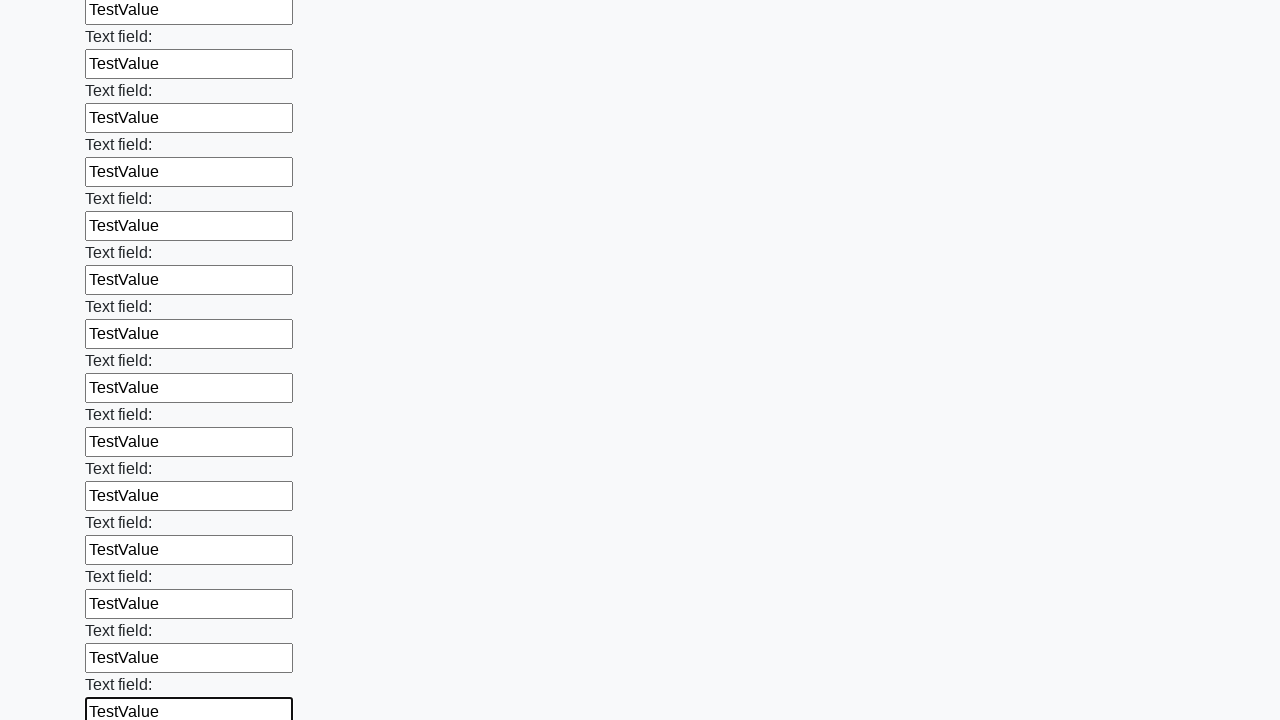

Filled an input field with 'TestValue' on input >> nth=87
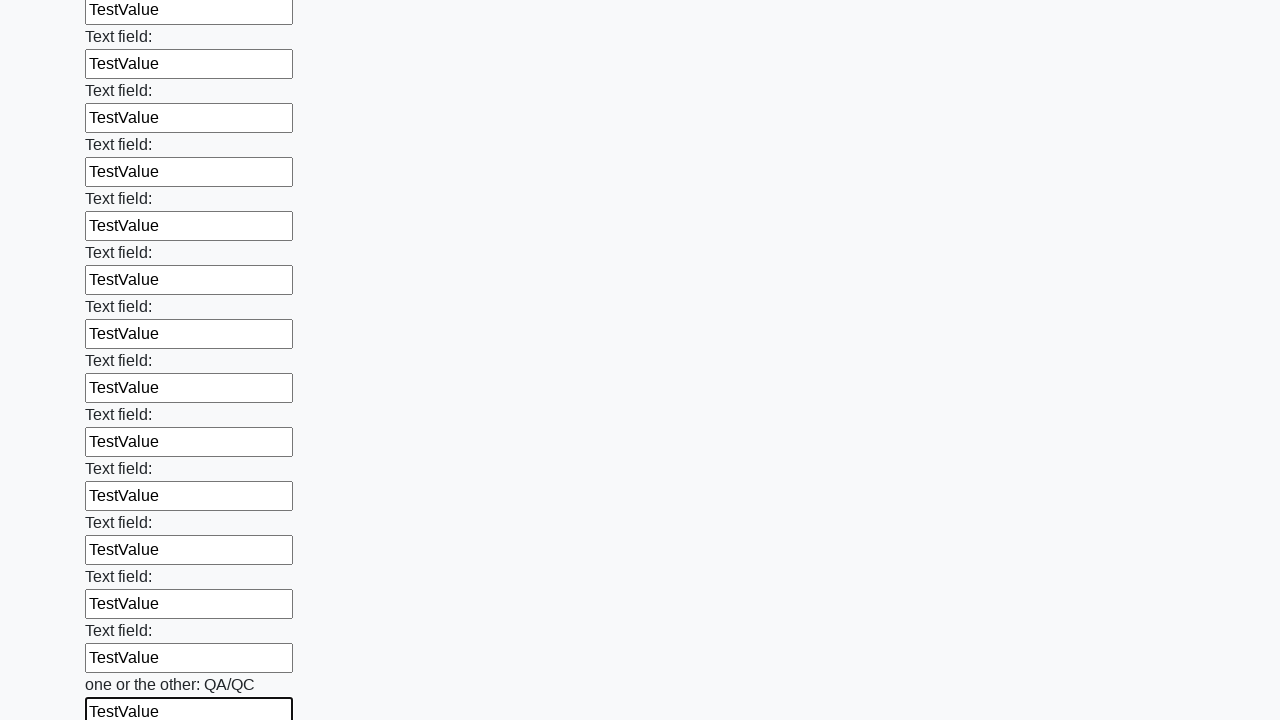

Filled an input field with 'TestValue' on input >> nth=88
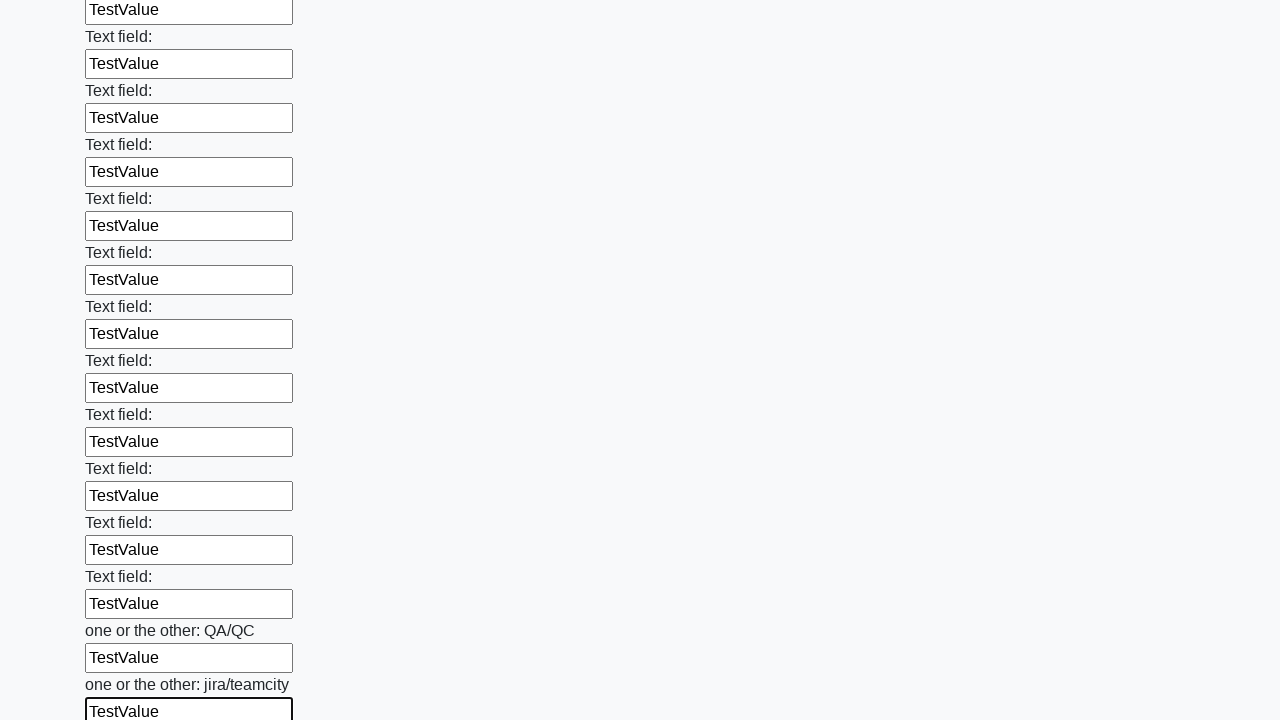

Filled an input field with 'TestValue' on input >> nth=89
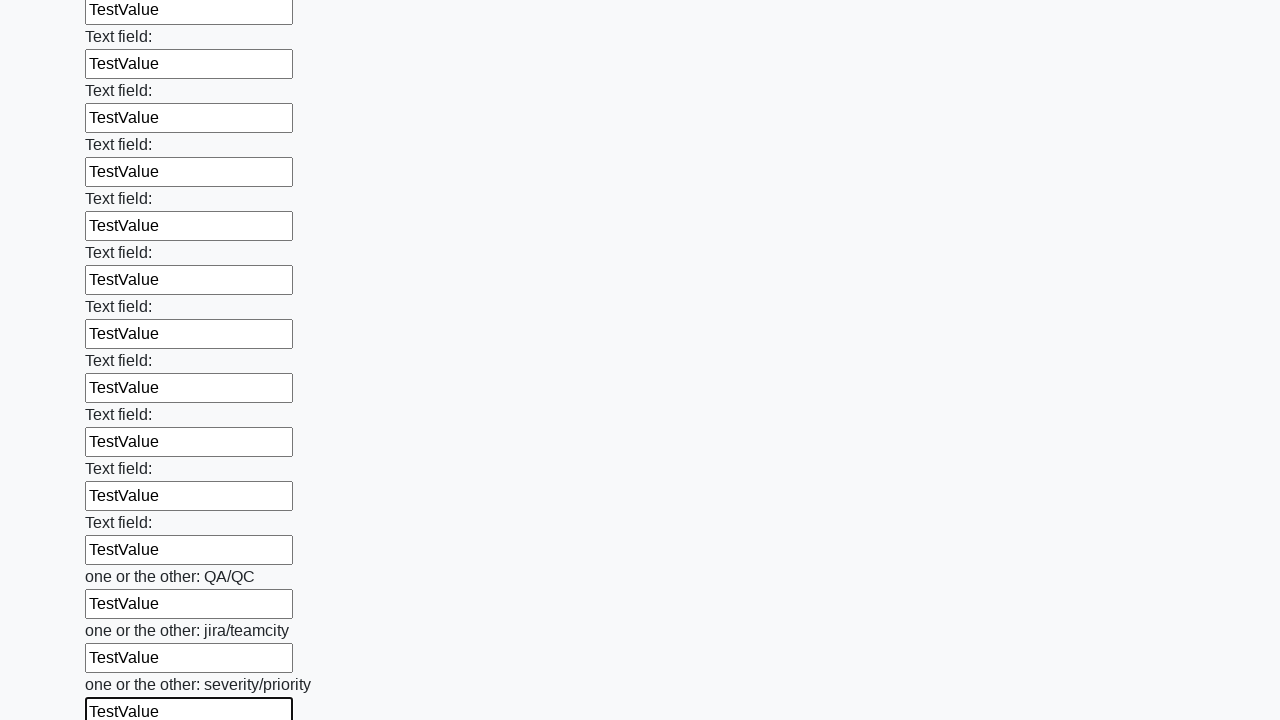

Filled an input field with 'TestValue' on input >> nth=90
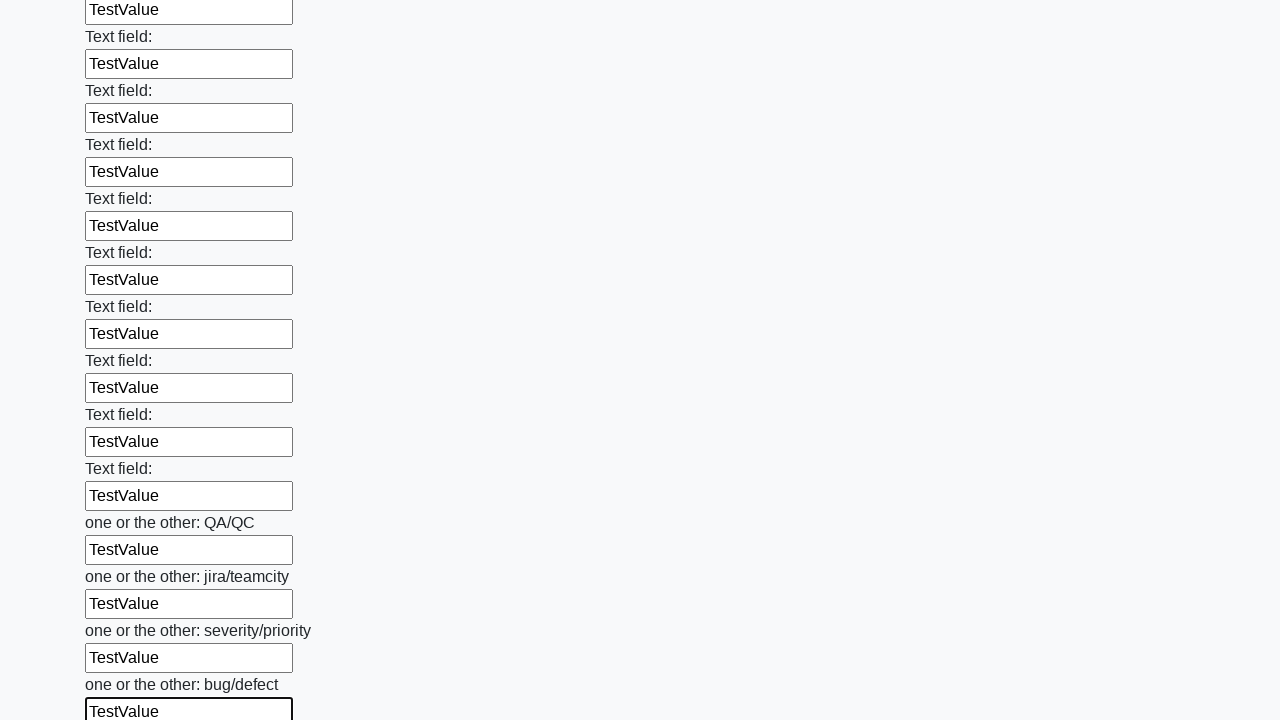

Filled an input field with 'TestValue' on input >> nth=91
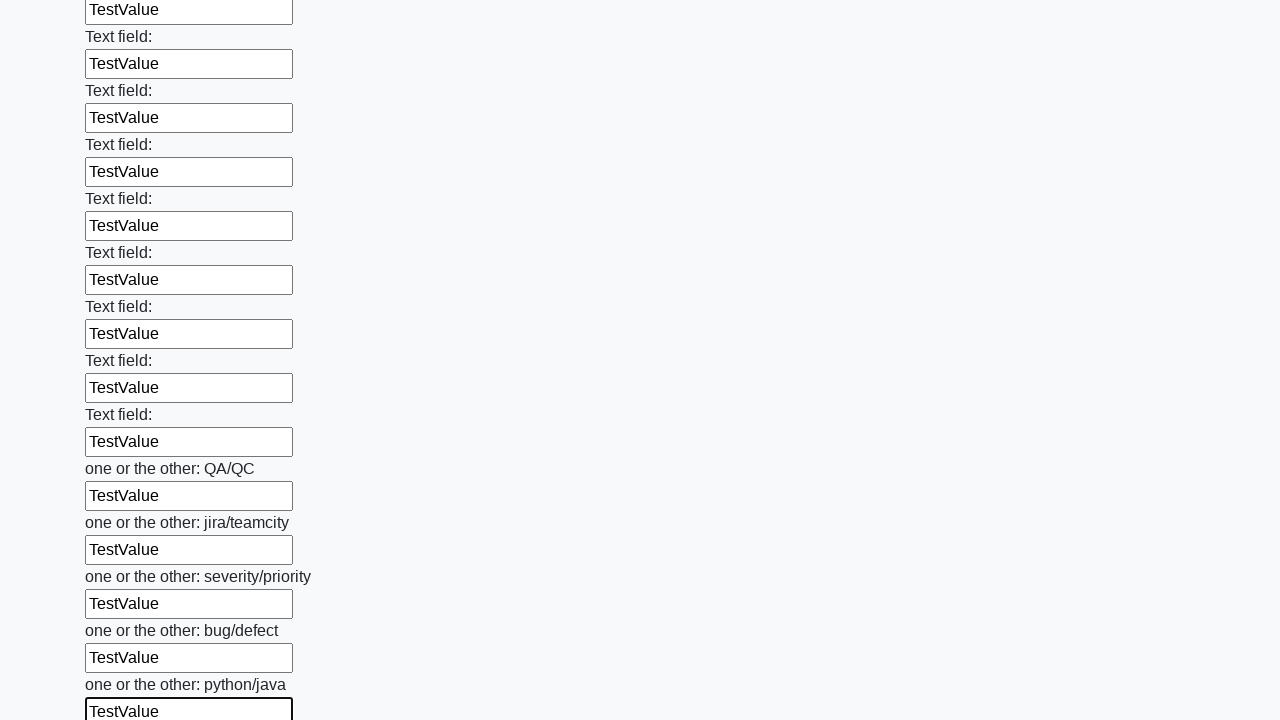

Filled an input field with 'TestValue' on input >> nth=92
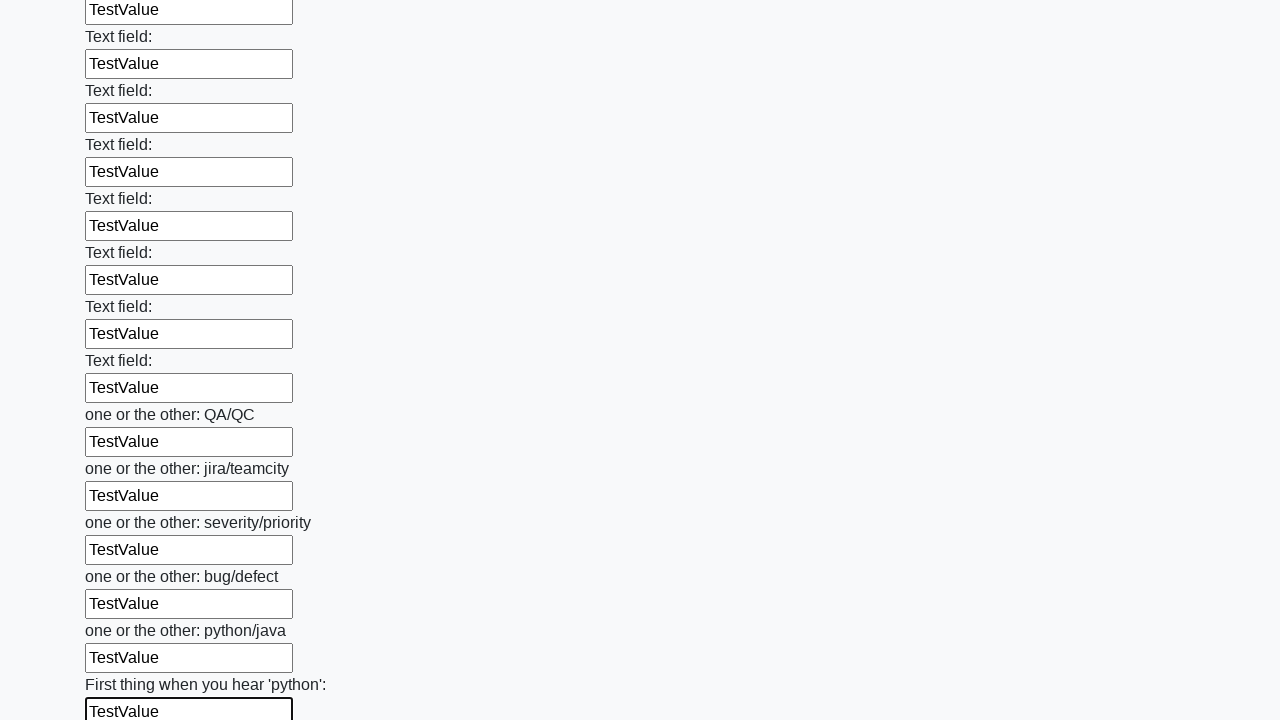

Filled an input field with 'TestValue' on input >> nth=93
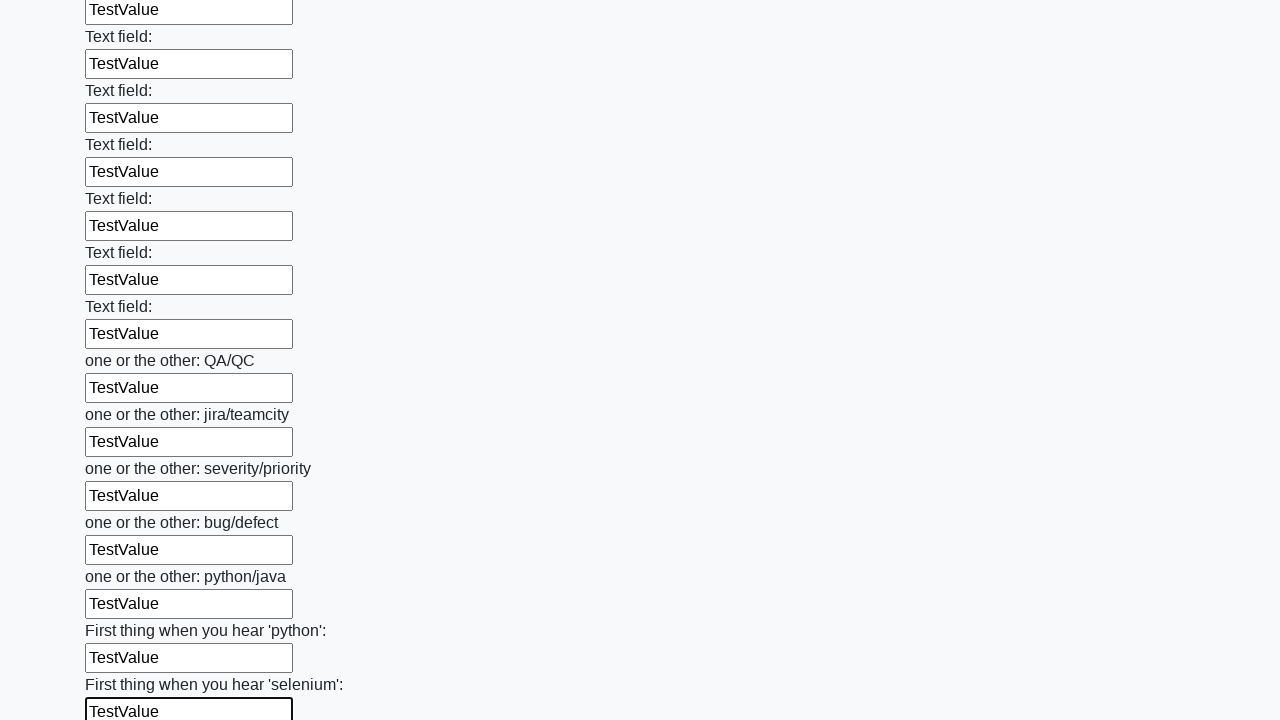

Filled an input field with 'TestValue' on input >> nth=94
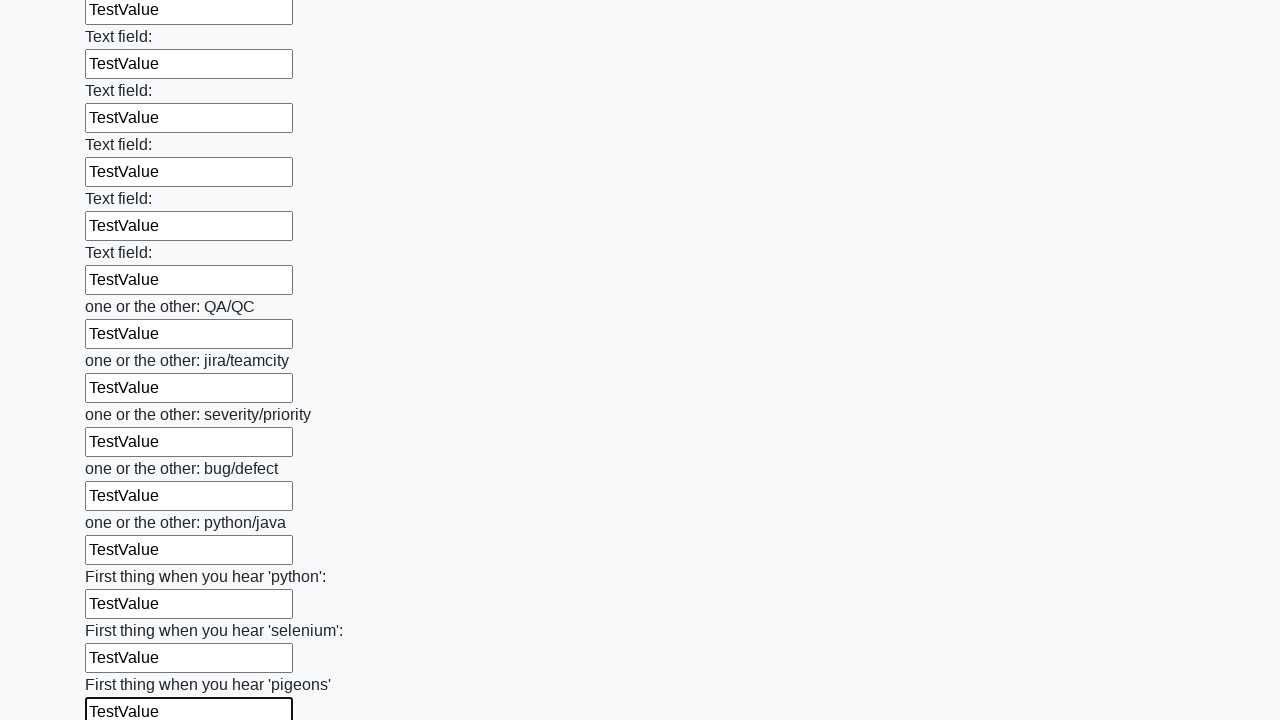

Filled an input field with 'TestValue' on input >> nth=95
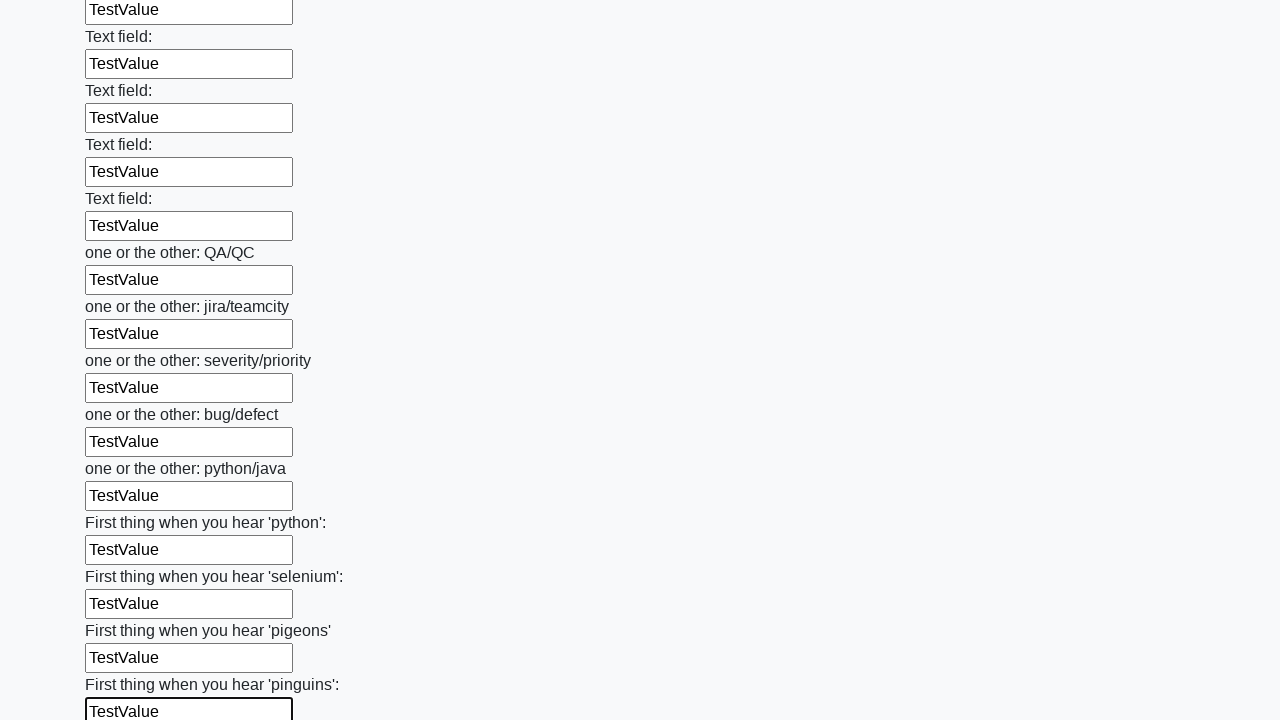

Filled an input field with 'TestValue' on input >> nth=96
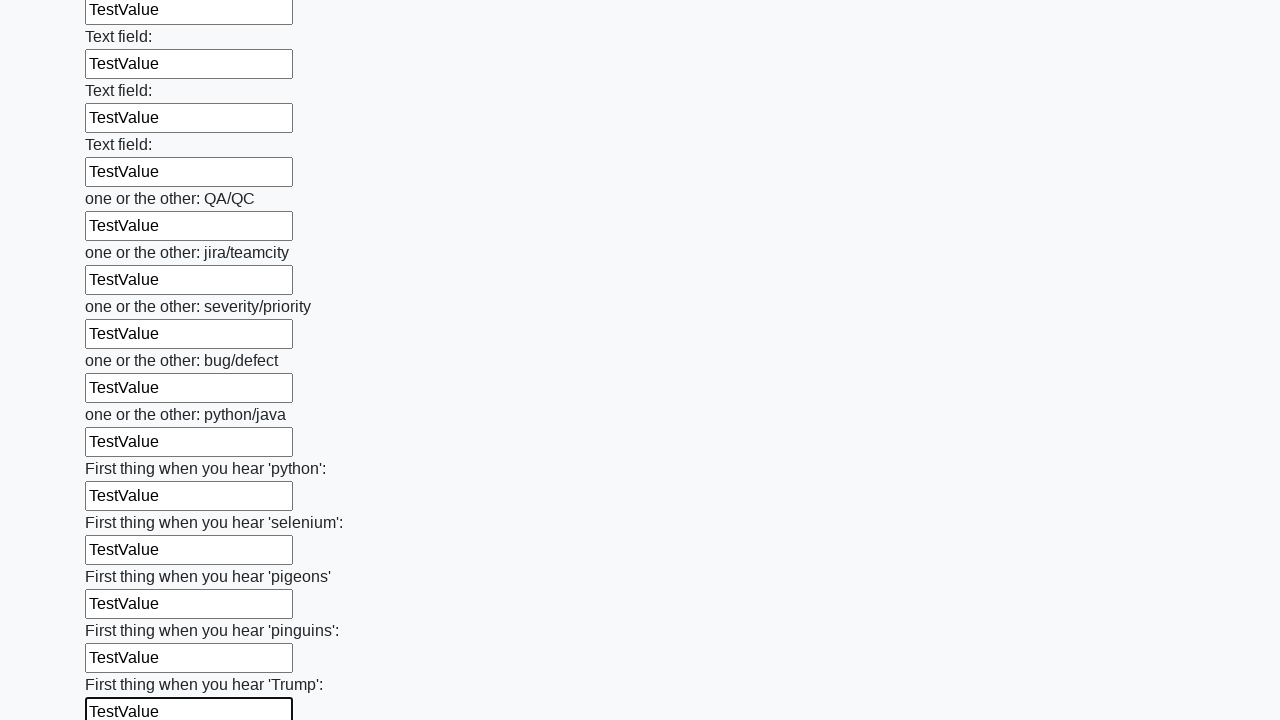

Filled an input field with 'TestValue' on input >> nth=97
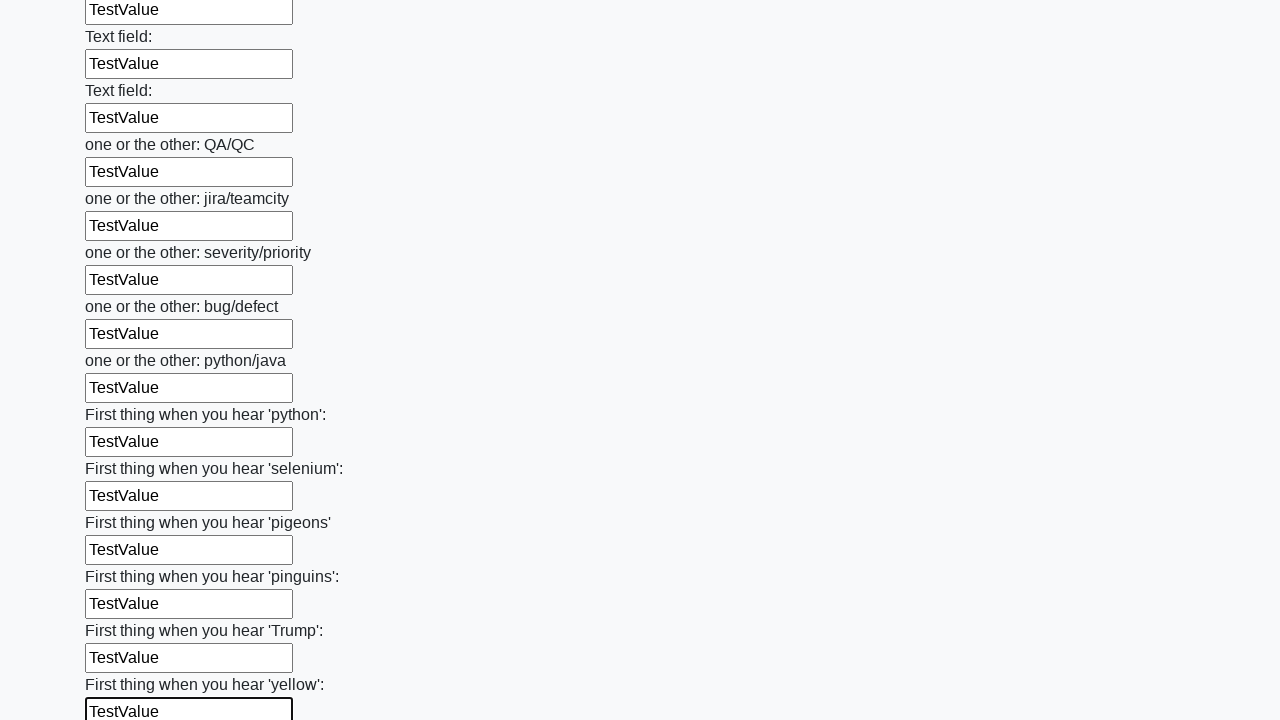

Filled an input field with 'TestValue' on input >> nth=98
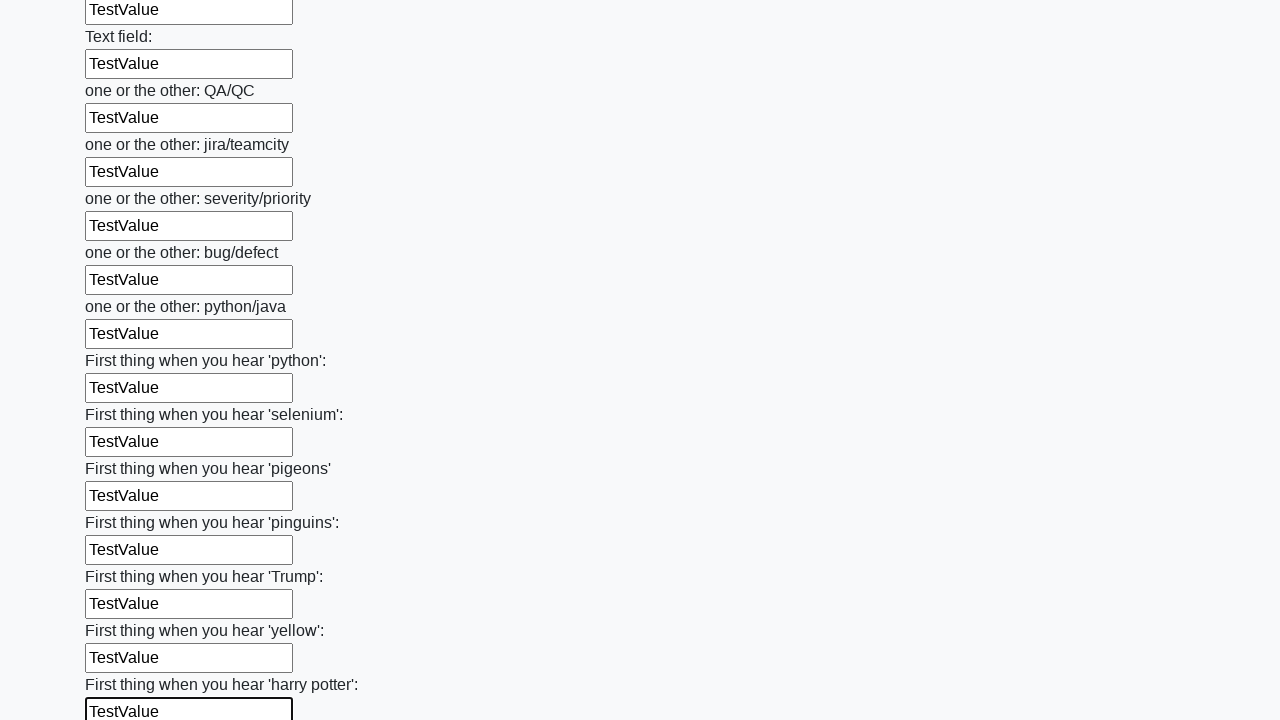

Filled an input field with 'TestValue' on input >> nth=99
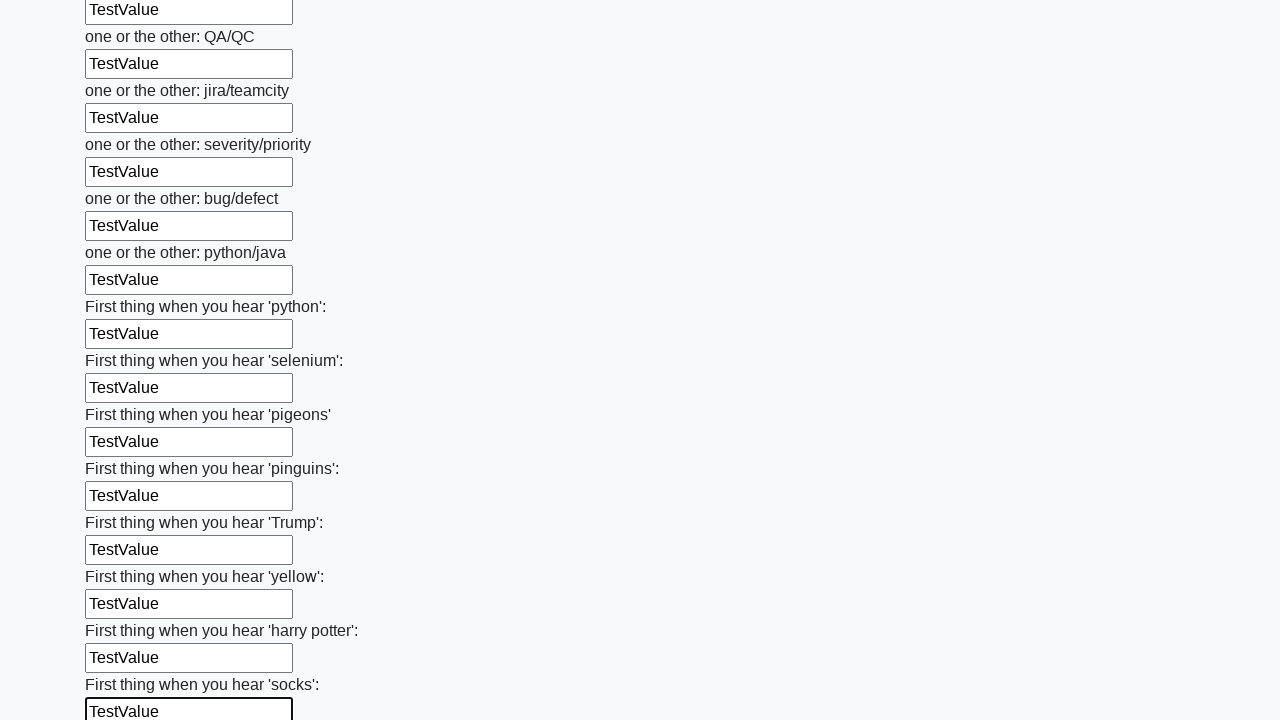

Clicked the submit button to submit the form at (123, 611) on button.btn
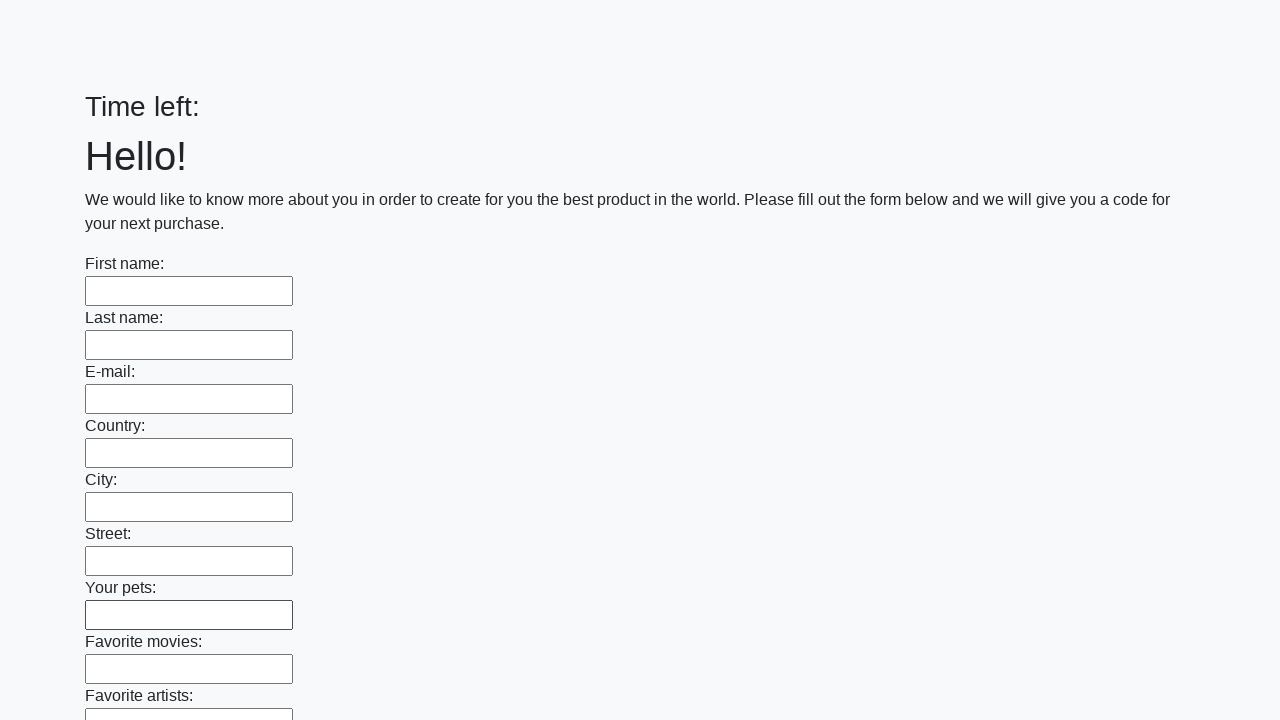

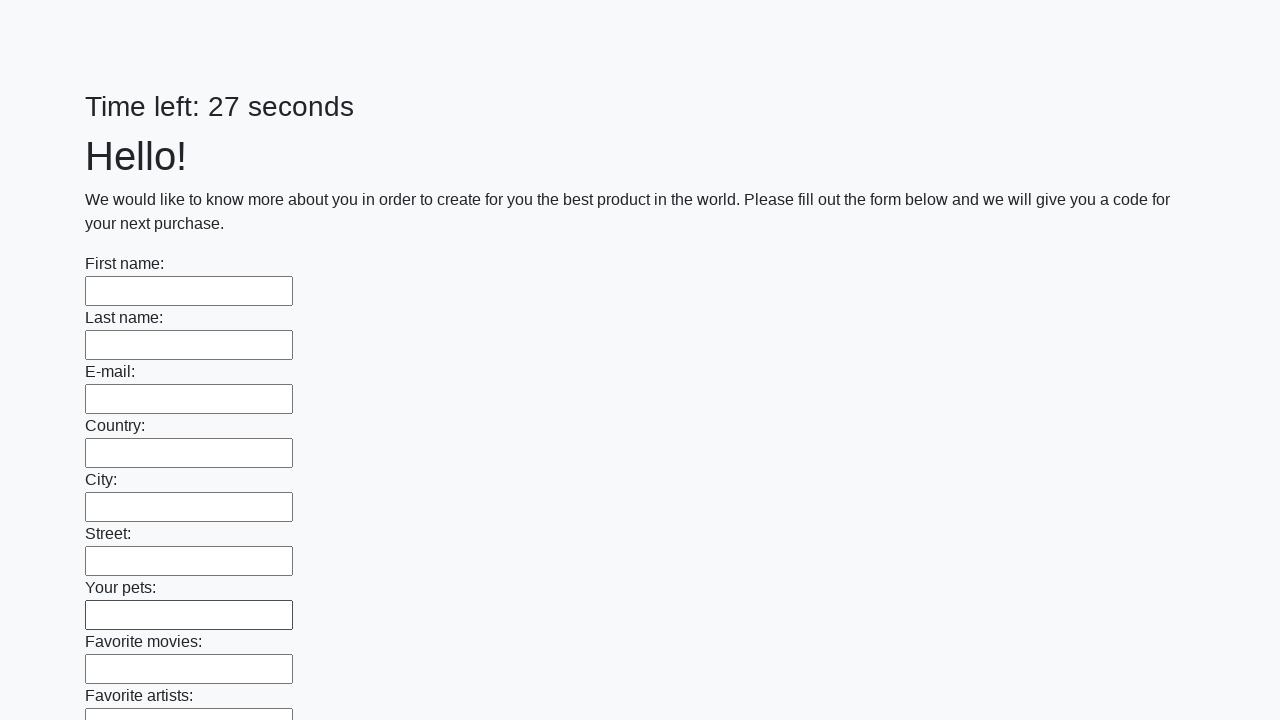